Tests a large form by filling all text input fields with a random word and submitting the form

Starting URL: http://suninjuly.github.io/huge_form.html

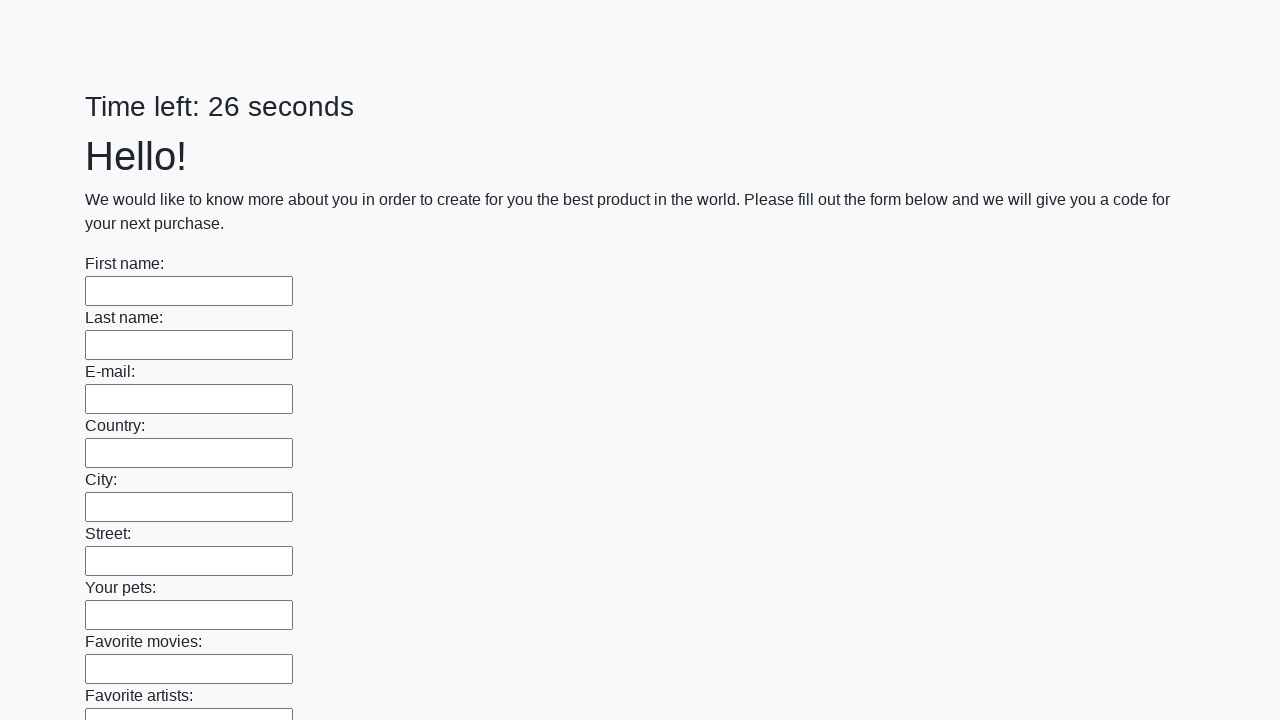

Generated random 8-character word: 'affvzneh'
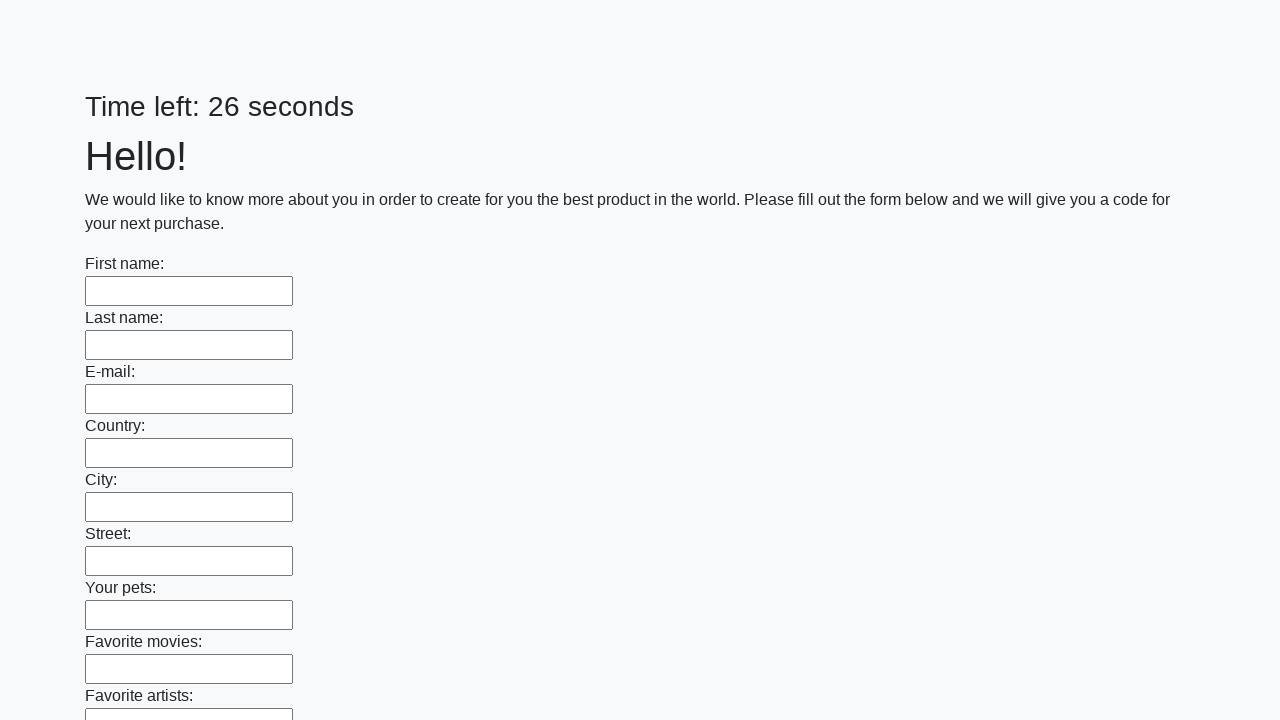

Located all text input elements on the form
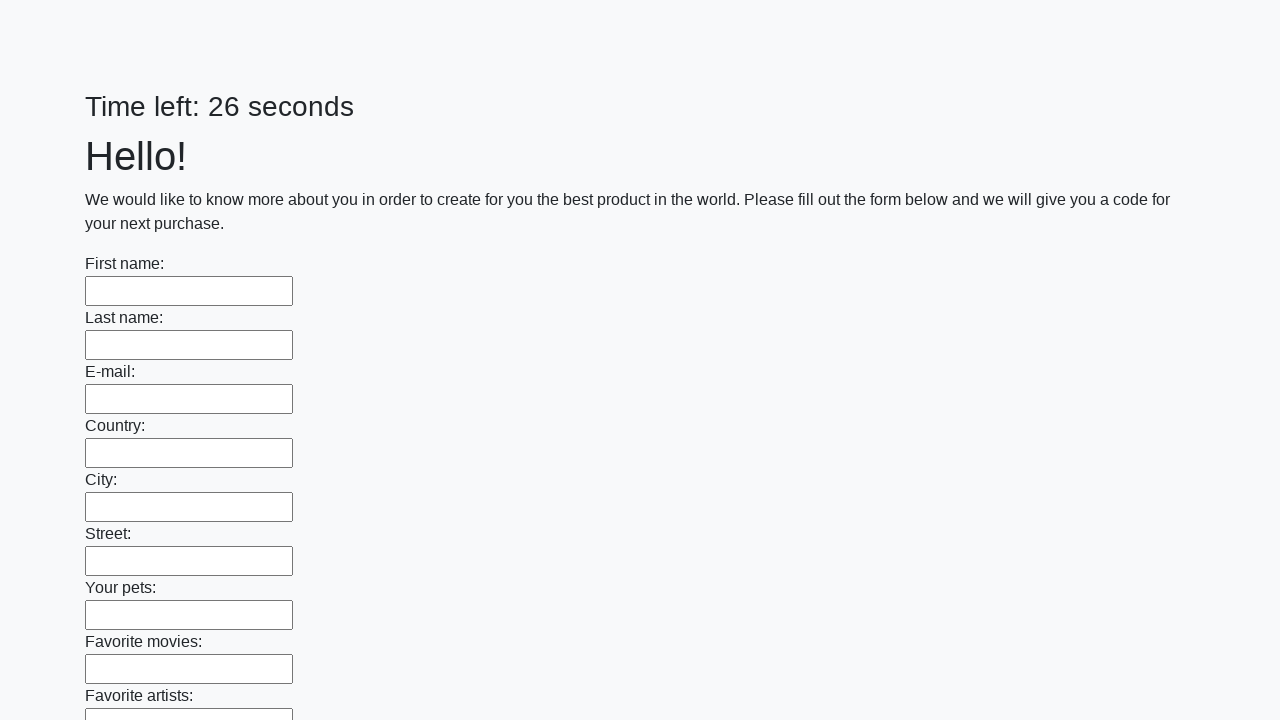

Found 100 text input fields in the form
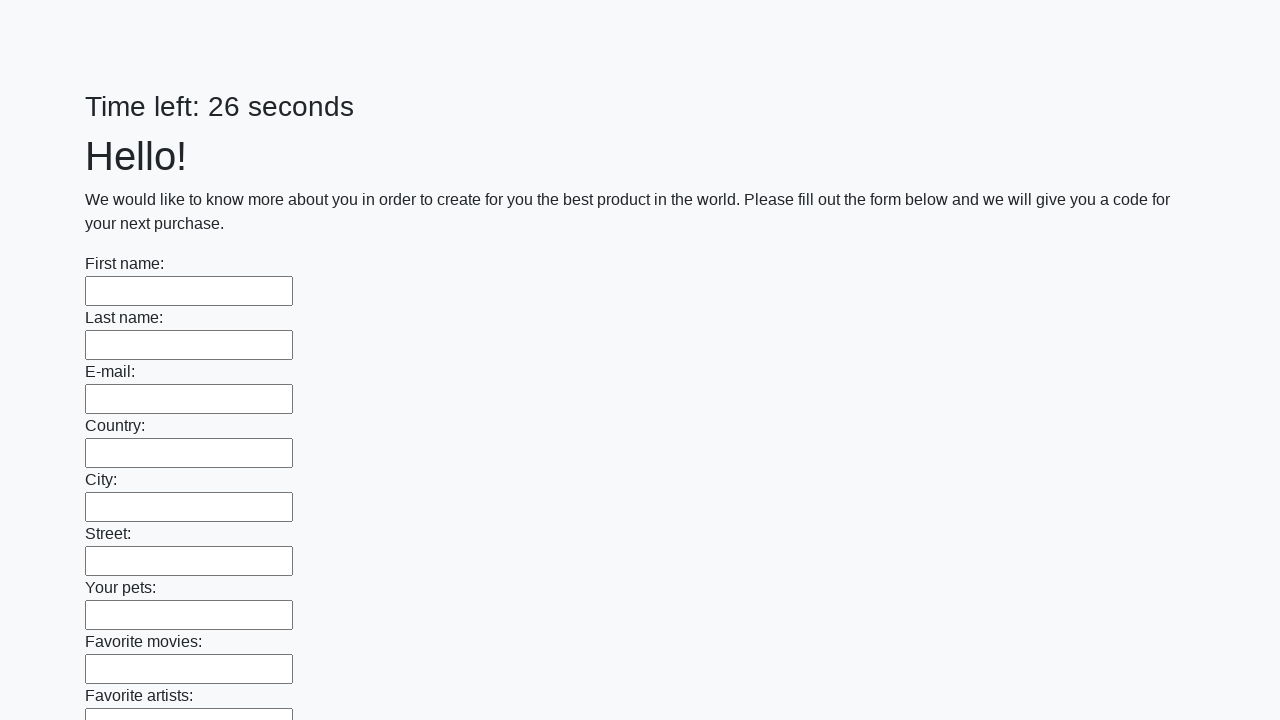

Filled text input field 1 of 100 with 'affvzneh' on input[type=text] >> nth=0
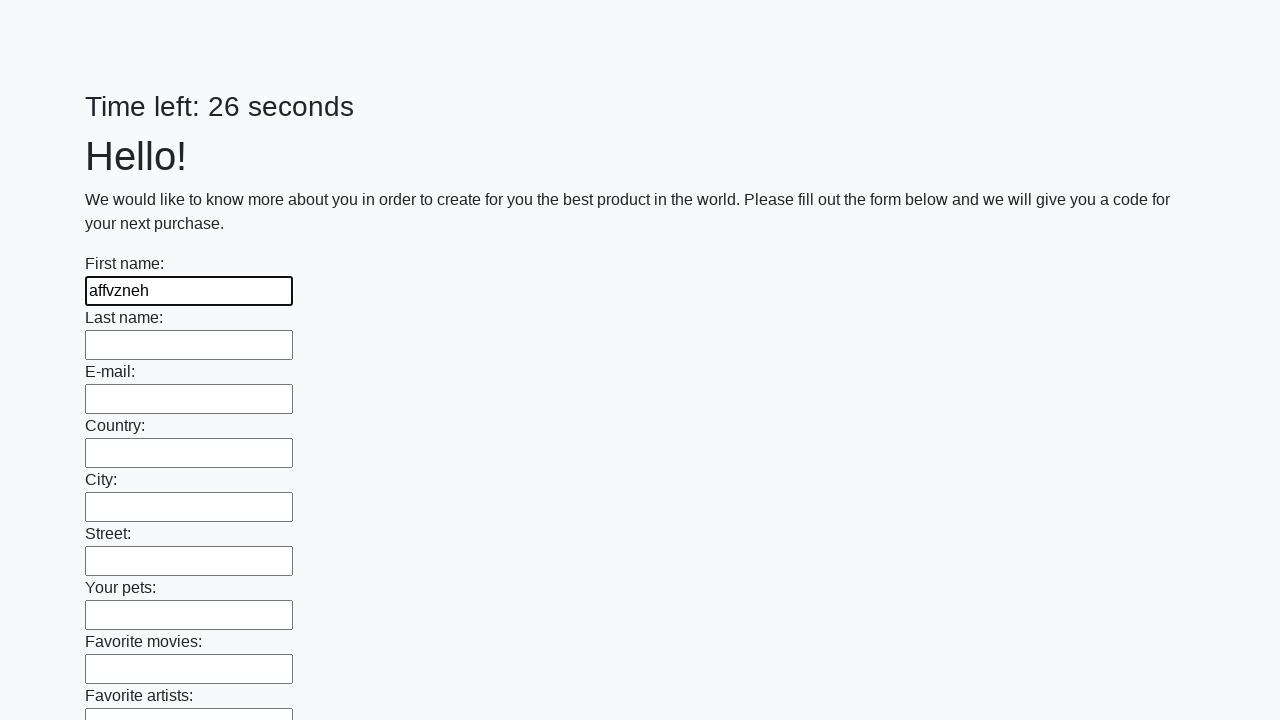

Filled text input field 2 of 100 with 'affvzneh' on input[type=text] >> nth=1
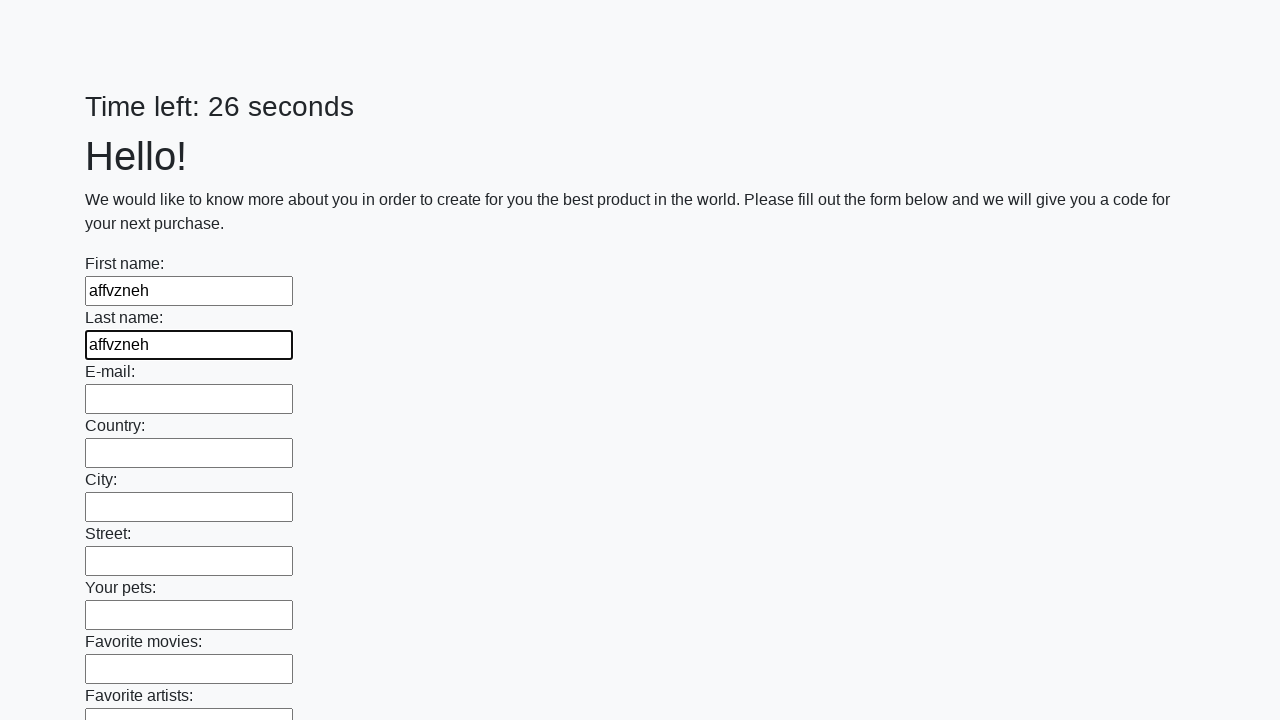

Filled text input field 3 of 100 with 'affvzneh' on input[type=text] >> nth=2
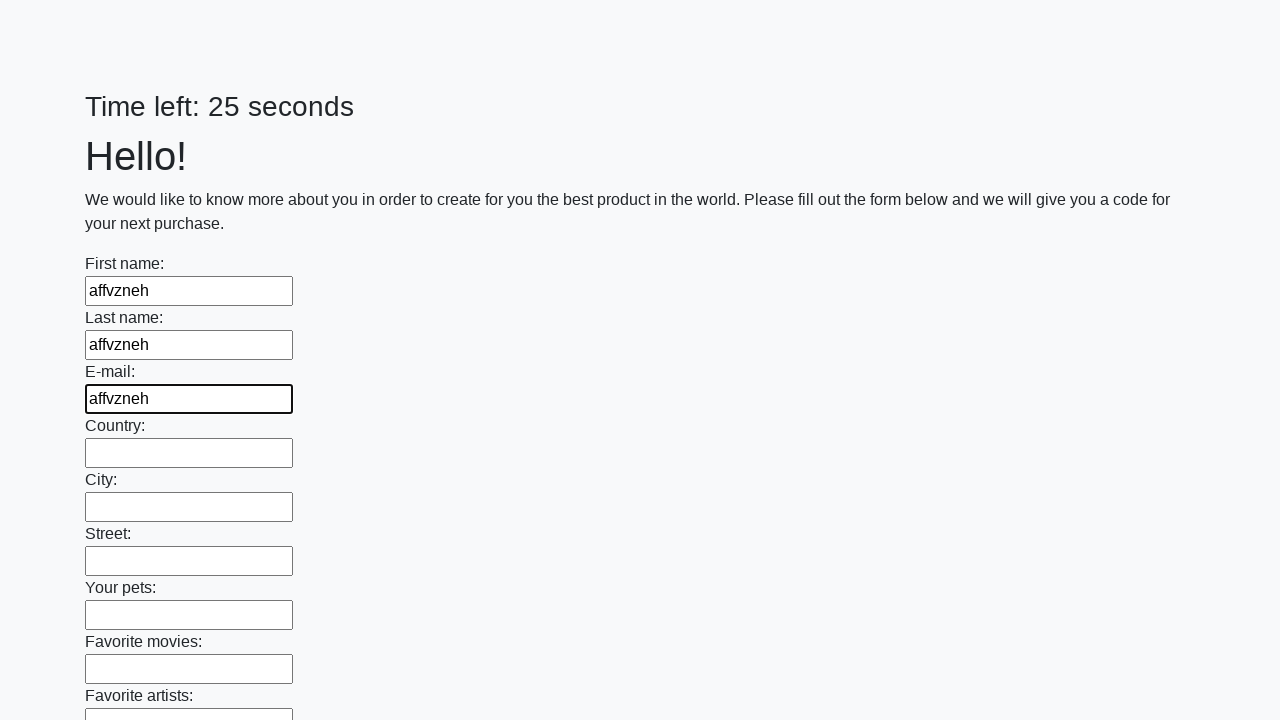

Filled text input field 4 of 100 with 'affvzneh' on input[type=text] >> nth=3
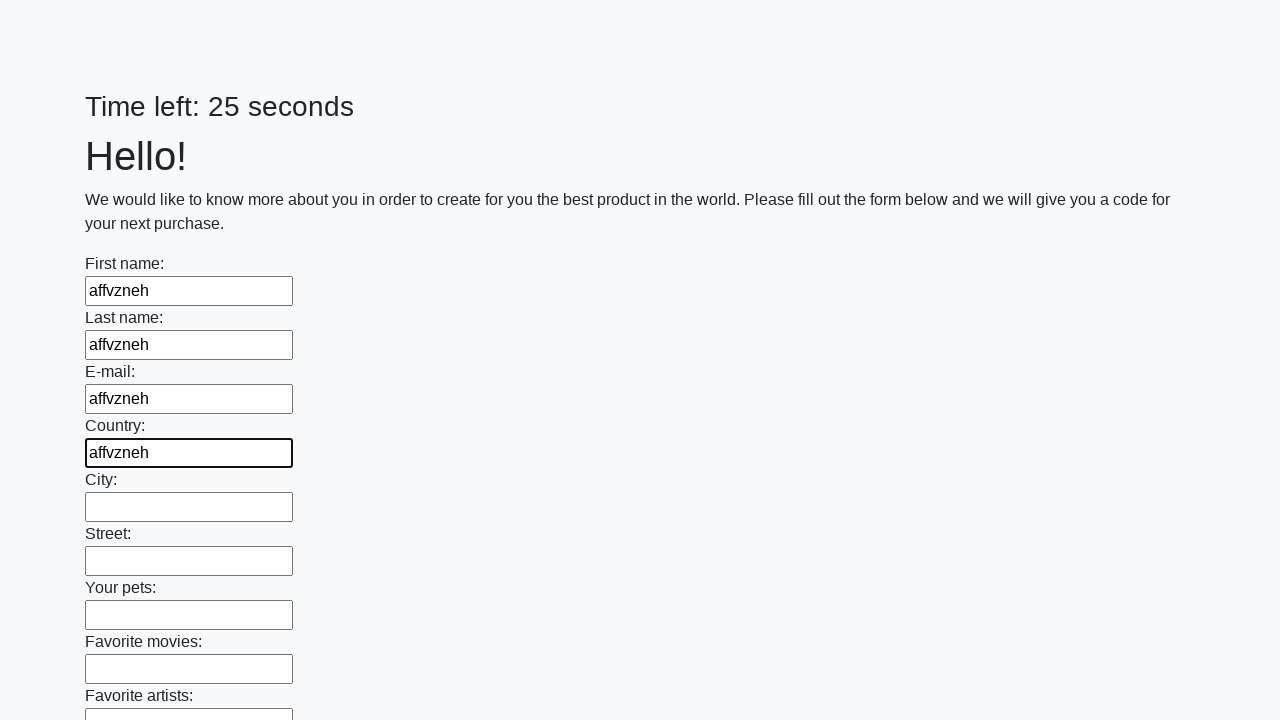

Filled text input field 5 of 100 with 'affvzneh' on input[type=text] >> nth=4
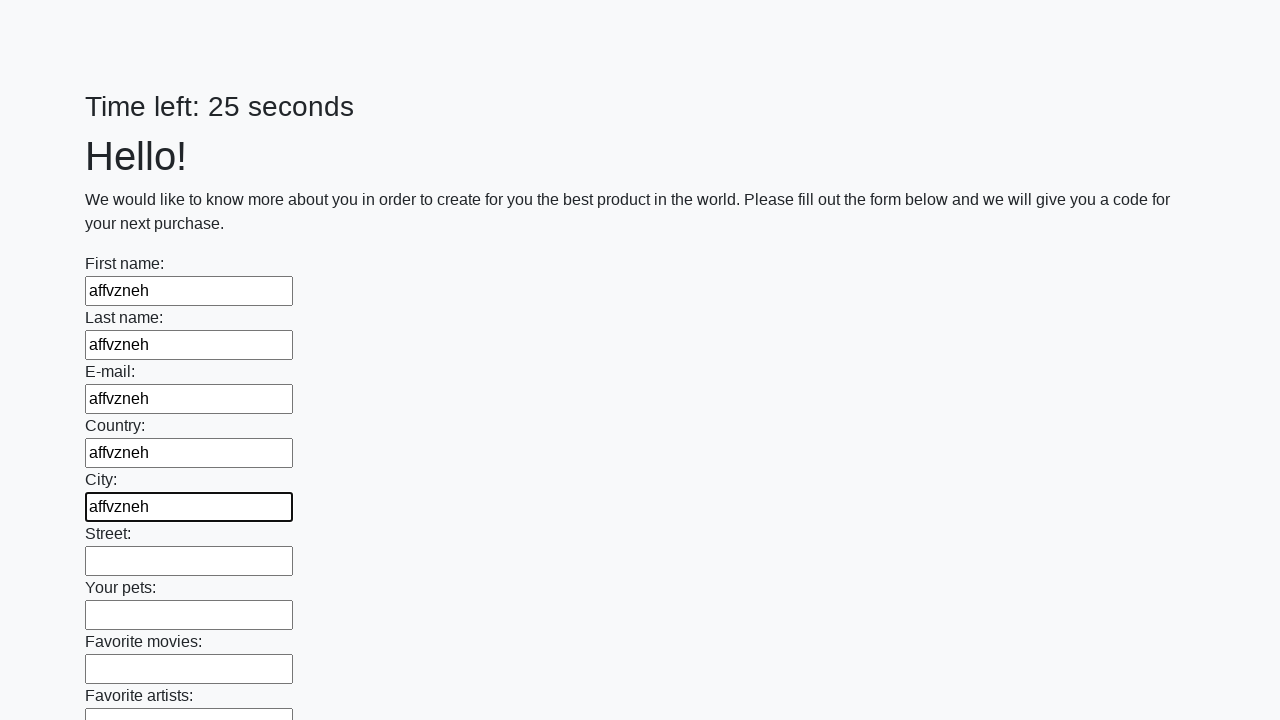

Filled text input field 6 of 100 with 'affvzneh' on input[type=text] >> nth=5
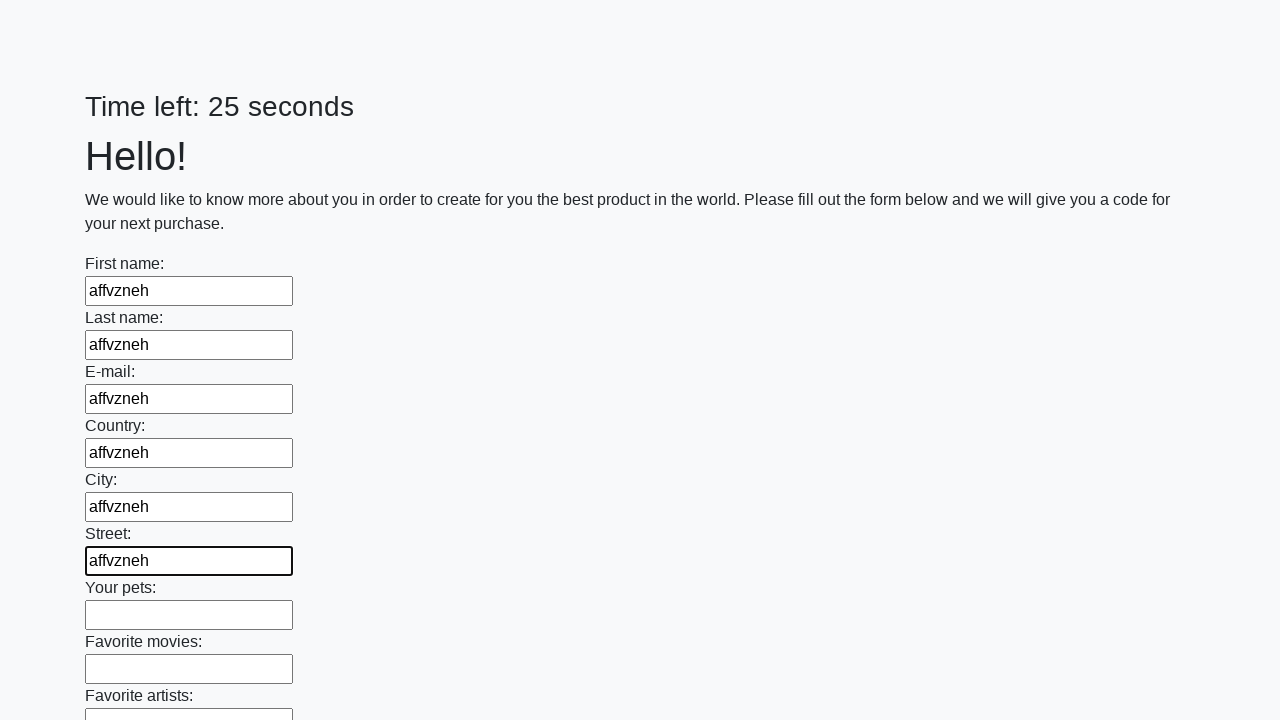

Filled text input field 7 of 100 with 'affvzneh' on input[type=text] >> nth=6
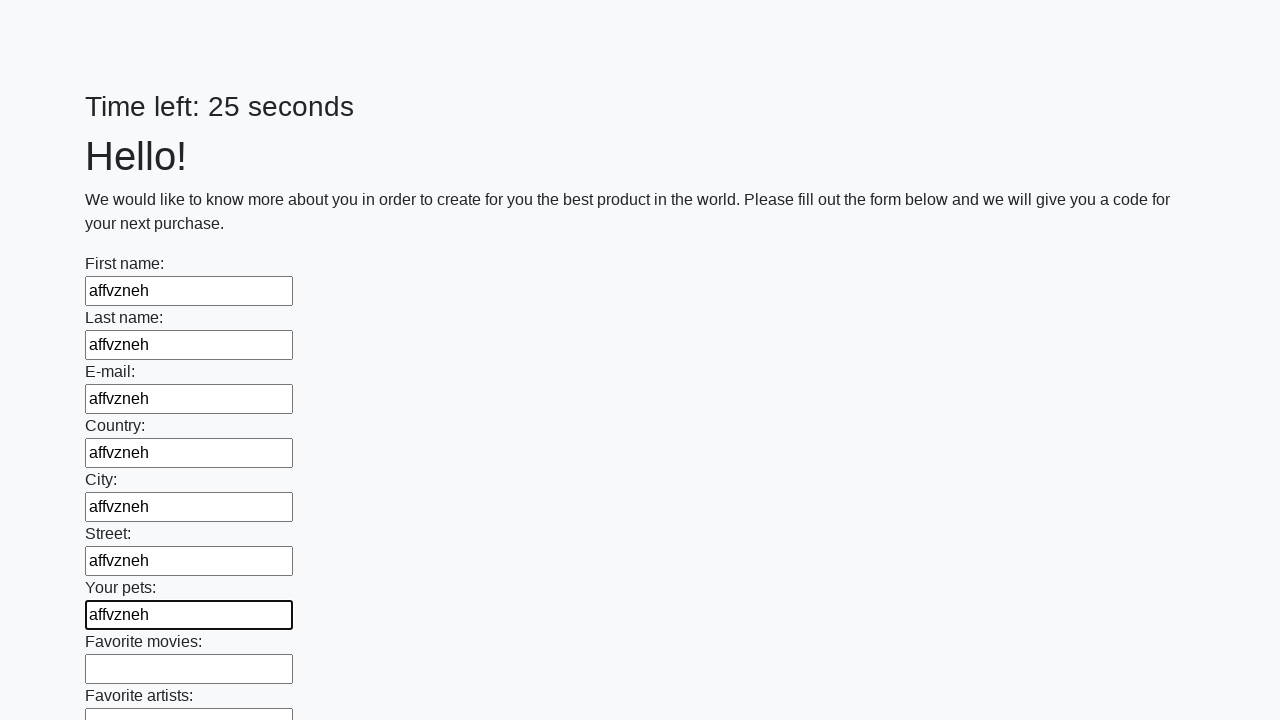

Filled text input field 8 of 100 with 'affvzneh' on input[type=text] >> nth=7
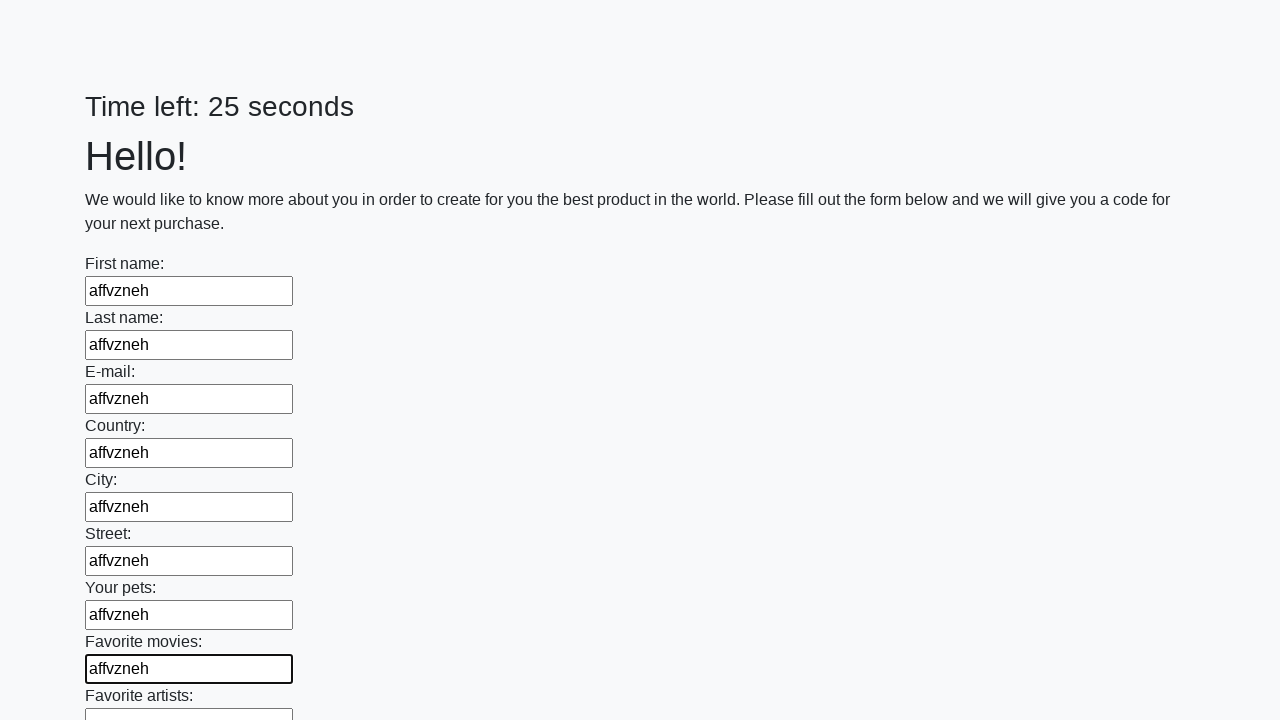

Filled text input field 9 of 100 with 'affvzneh' on input[type=text] >> nth=8
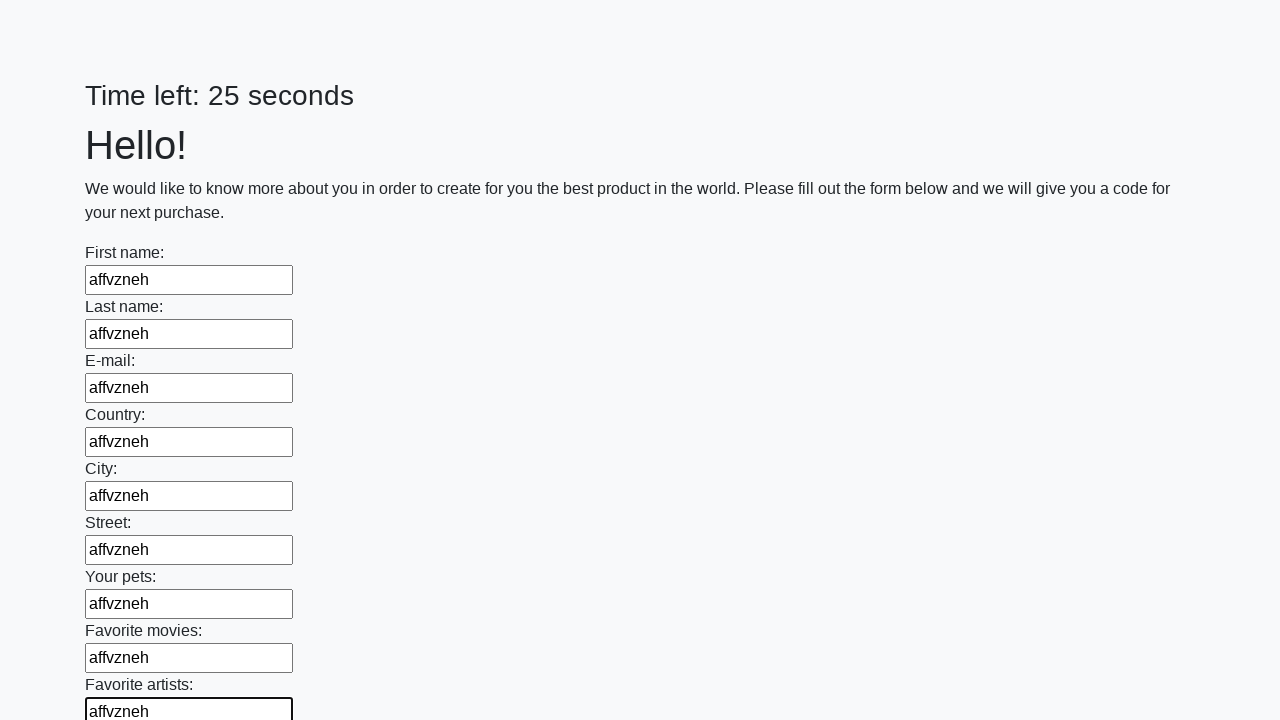

Filled text input field 10 of 100 with 'affvzneh' on input[type=text] >> nth=9
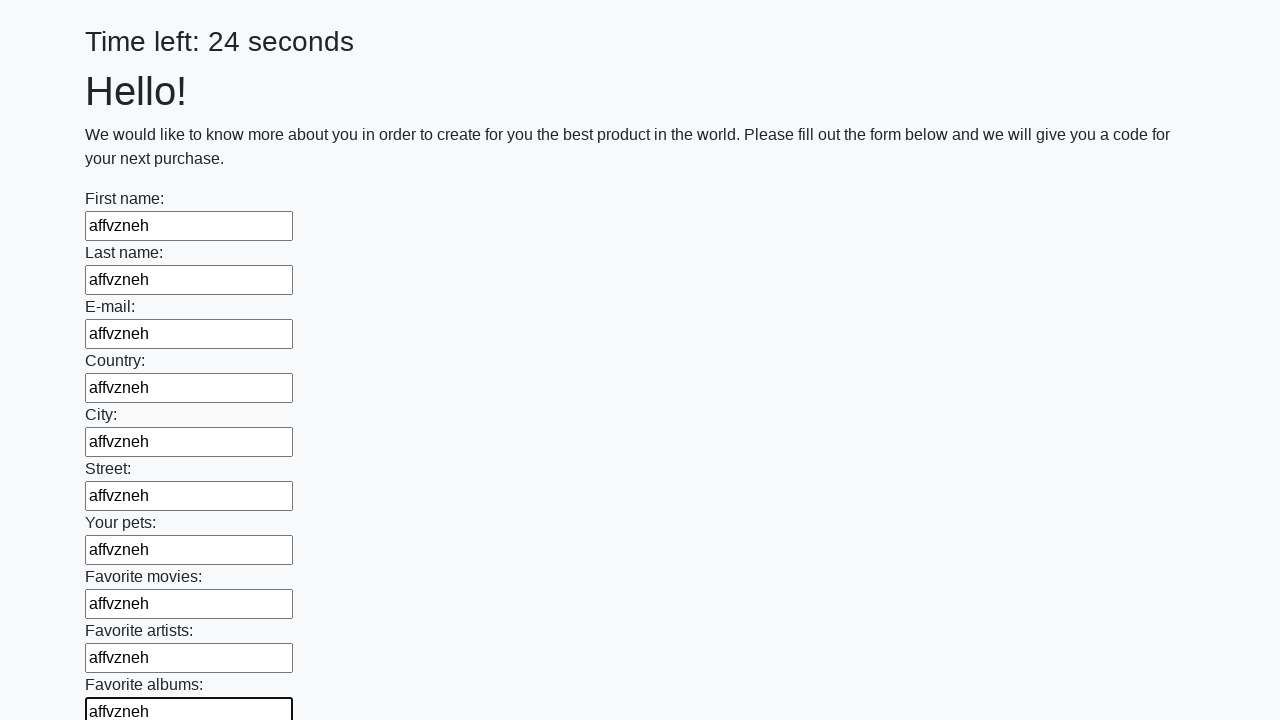

Filled text input field 11 of 100 with 'affvzneh' on input[type=text] >> nth=10
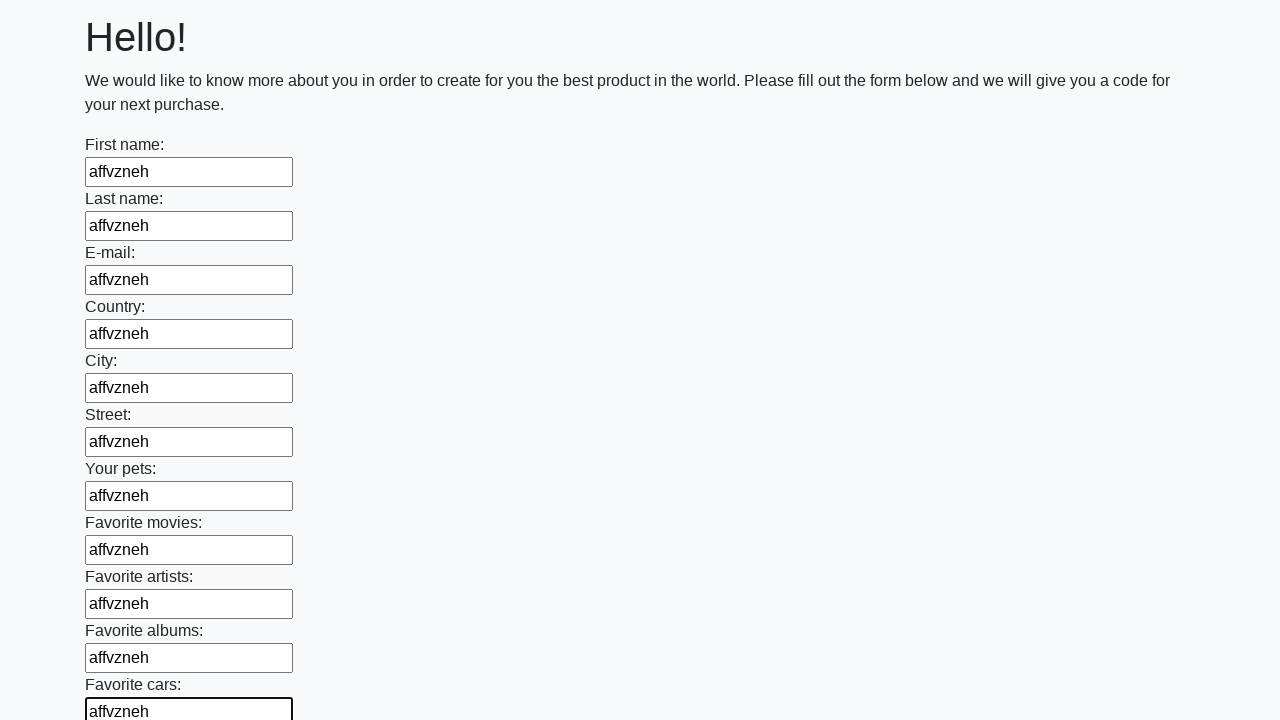

Filled text input field 12 of 100 with 'affvzneh' on input[type=text] >> nth=11
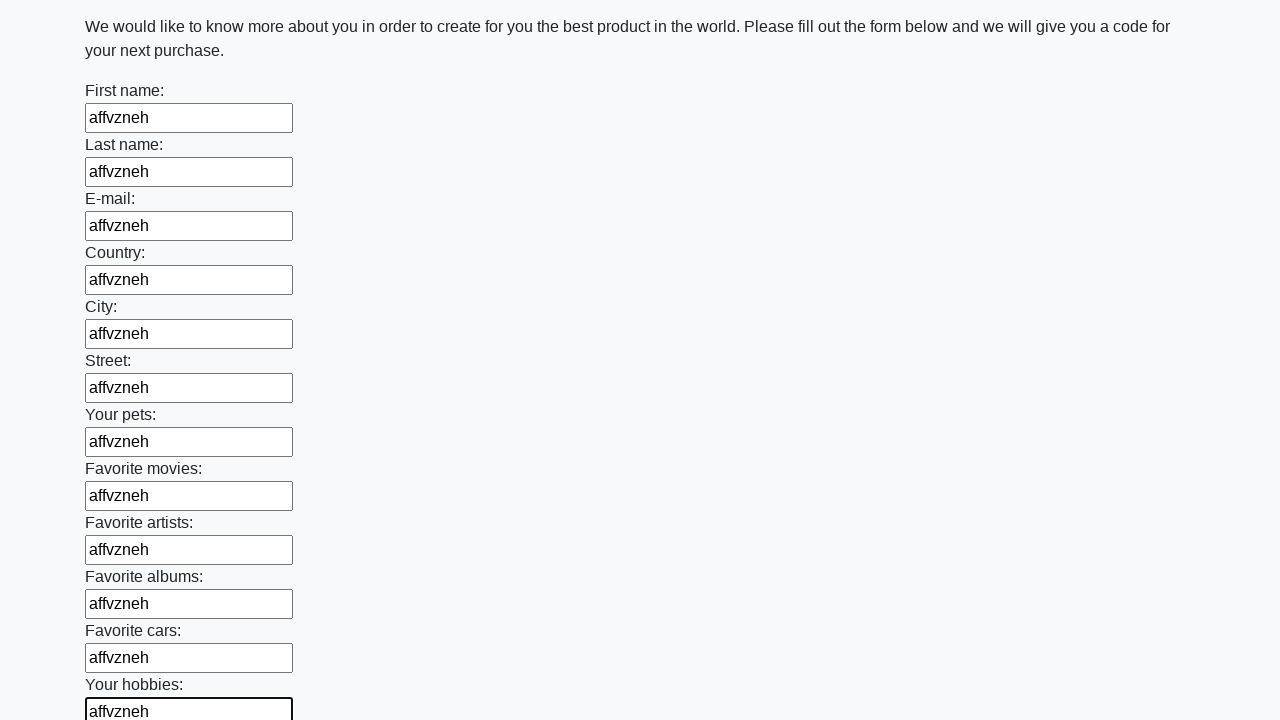

Filled text input field 13 of 100 with 'affvzneh' on input[type=text] >> nth=12
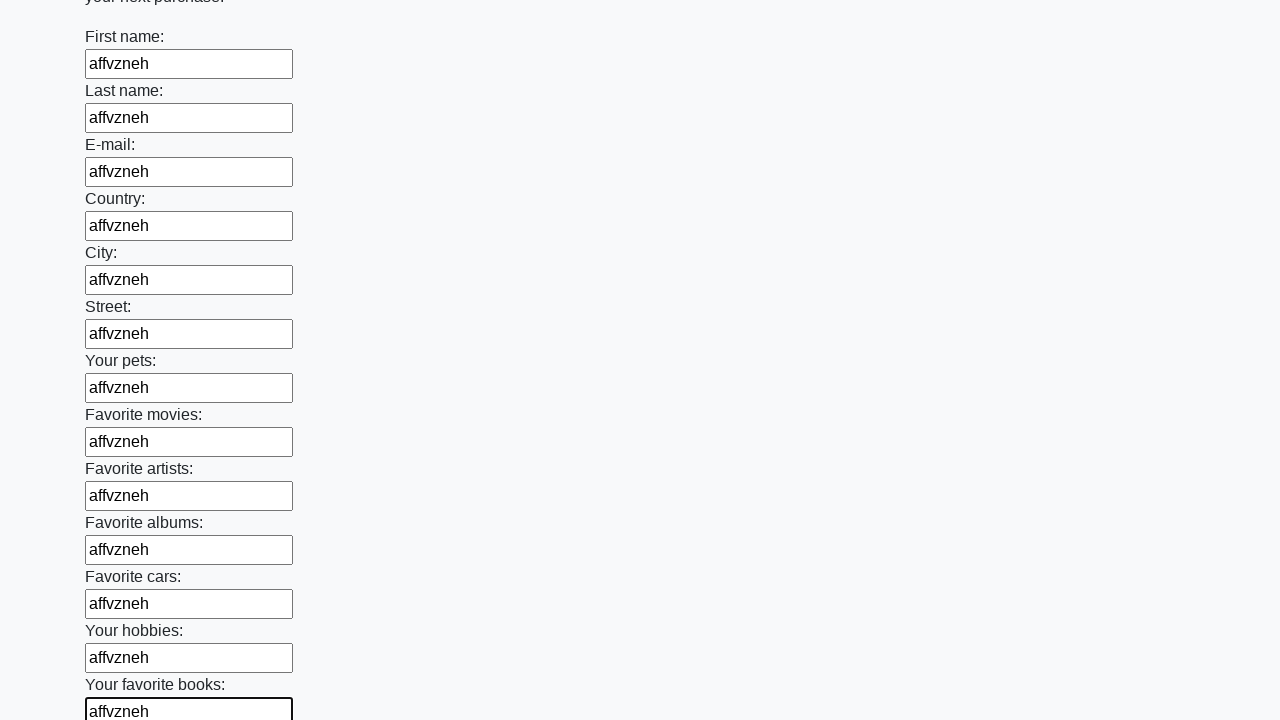

Filled text input field 14 of 100 with 'affvzneh' on input[type=text] >> nth=13
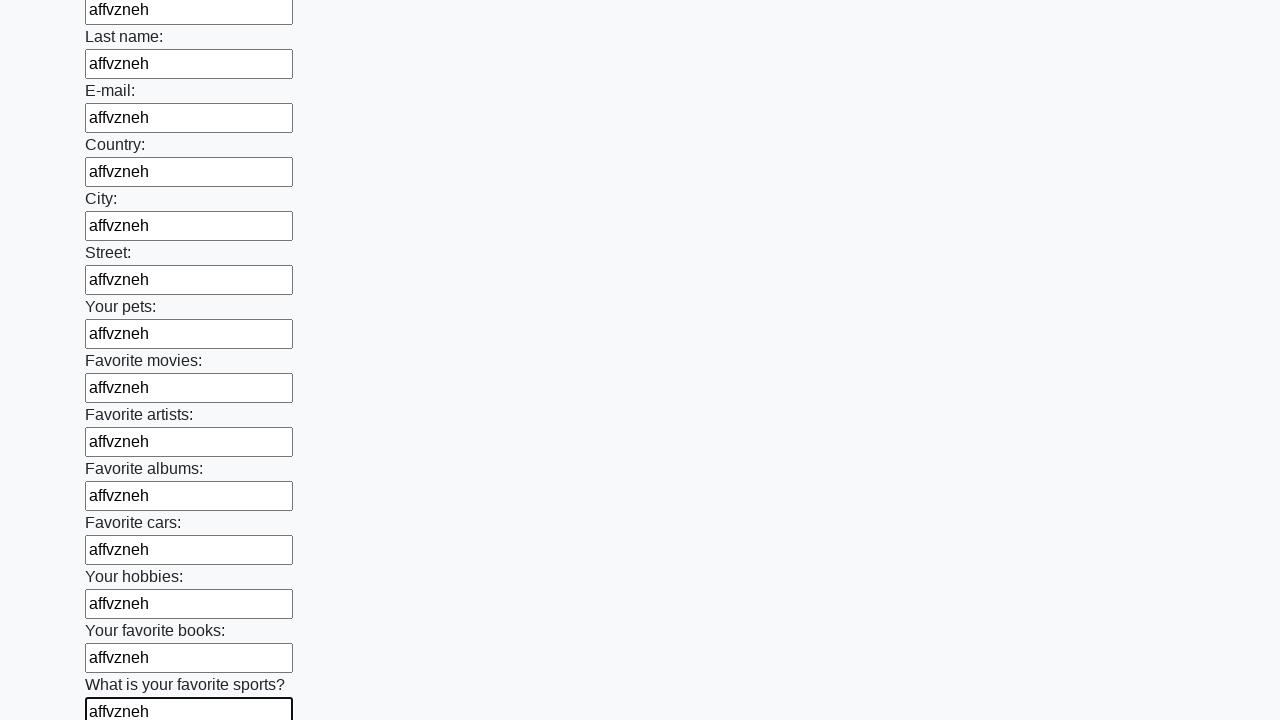

Filled text input field 15 of 100 with 'affvzneh' on input[type=text] >> nth=14
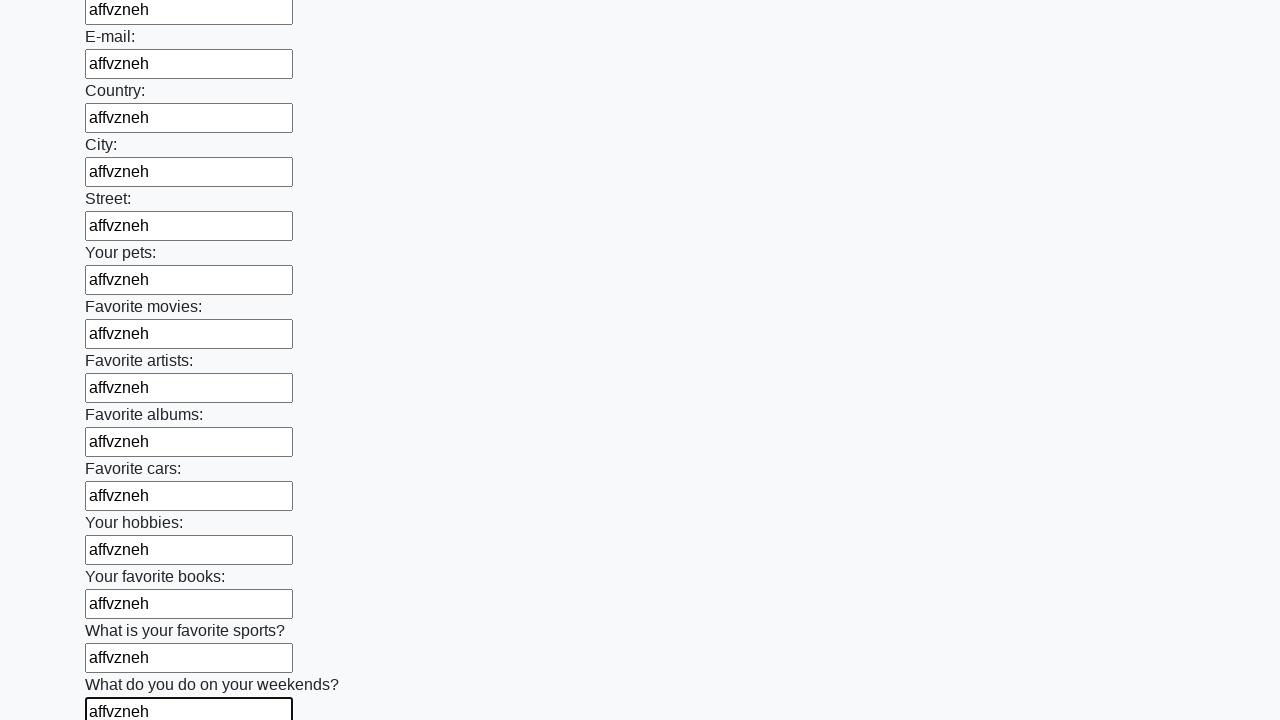

Filled text input field 16 of 100 with 'affvzneh' on input[type=text] >> nth=15
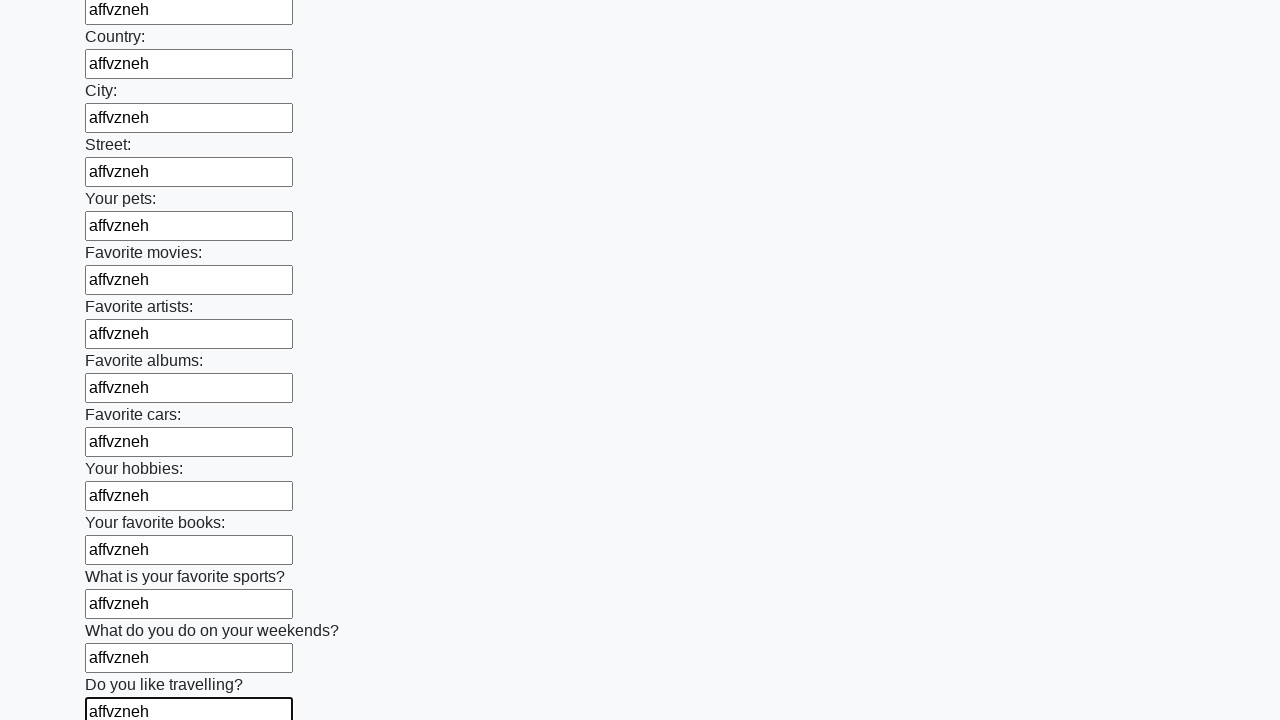

Filled text input field 17 of 100 with 'affvzneh' on input[type=text] >> nth=16
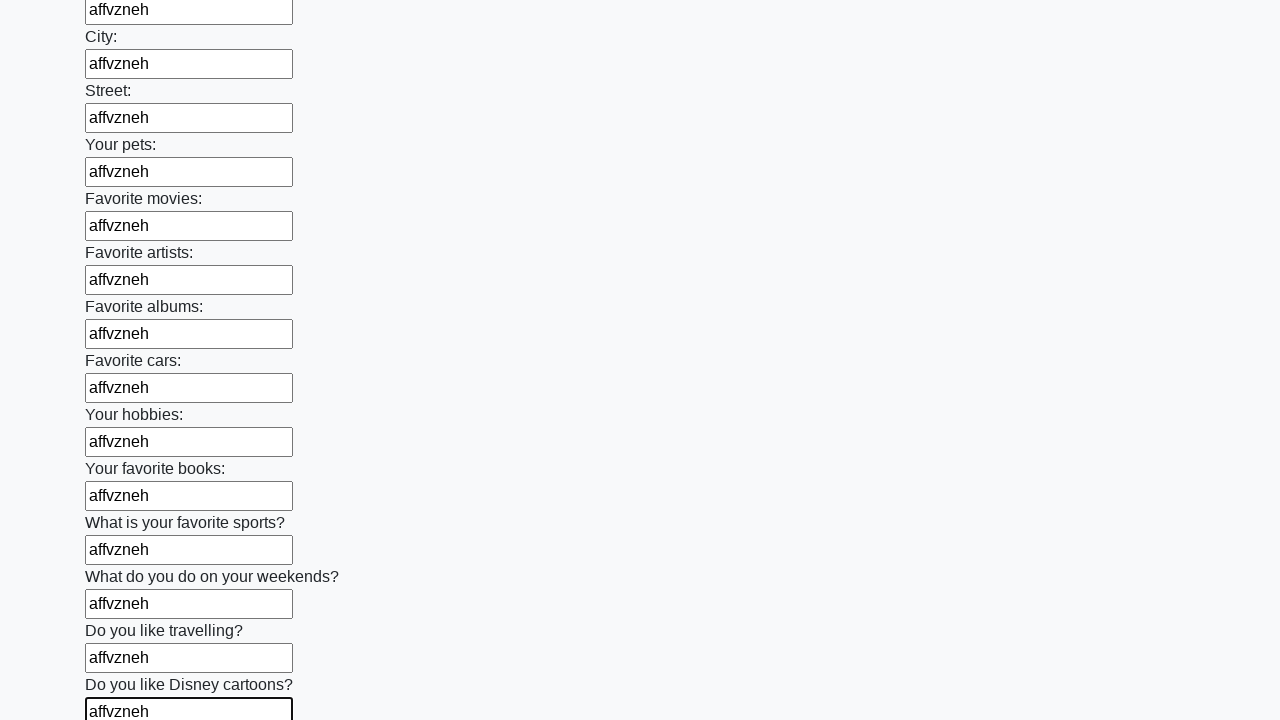

Filled text input field 18 of 100 with 'affvzneh' on input[type=text] >> nth=17
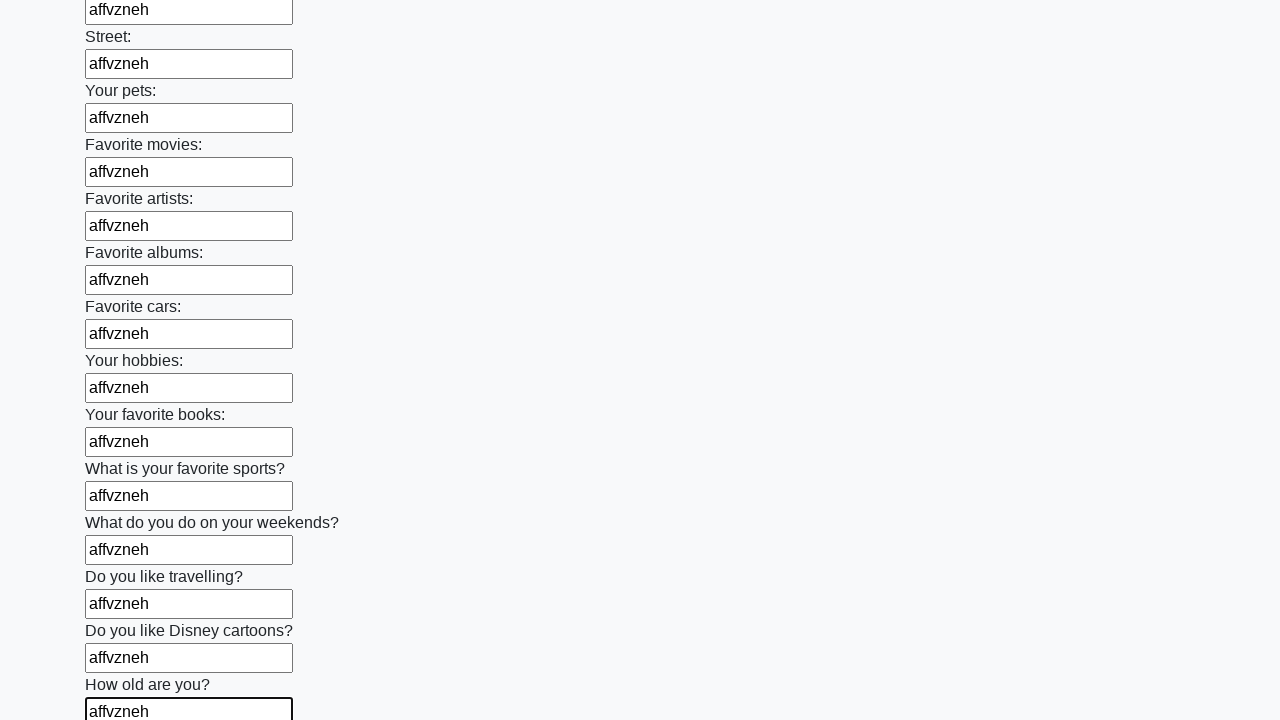

Filled text input field 19 of 100 with 'affvzneh' on input[type=text] >> nth=18
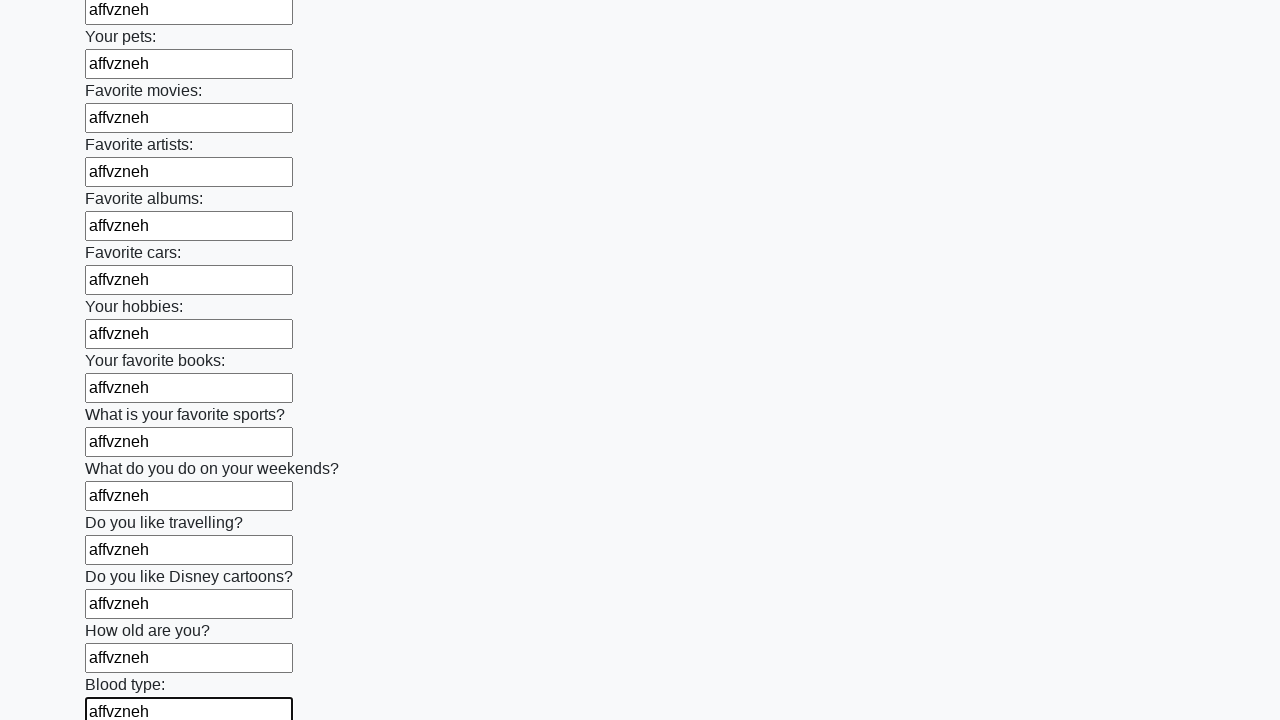

Filled text input field 20 of 100 with 'affvzneh' on input[type=text] >> nth=19
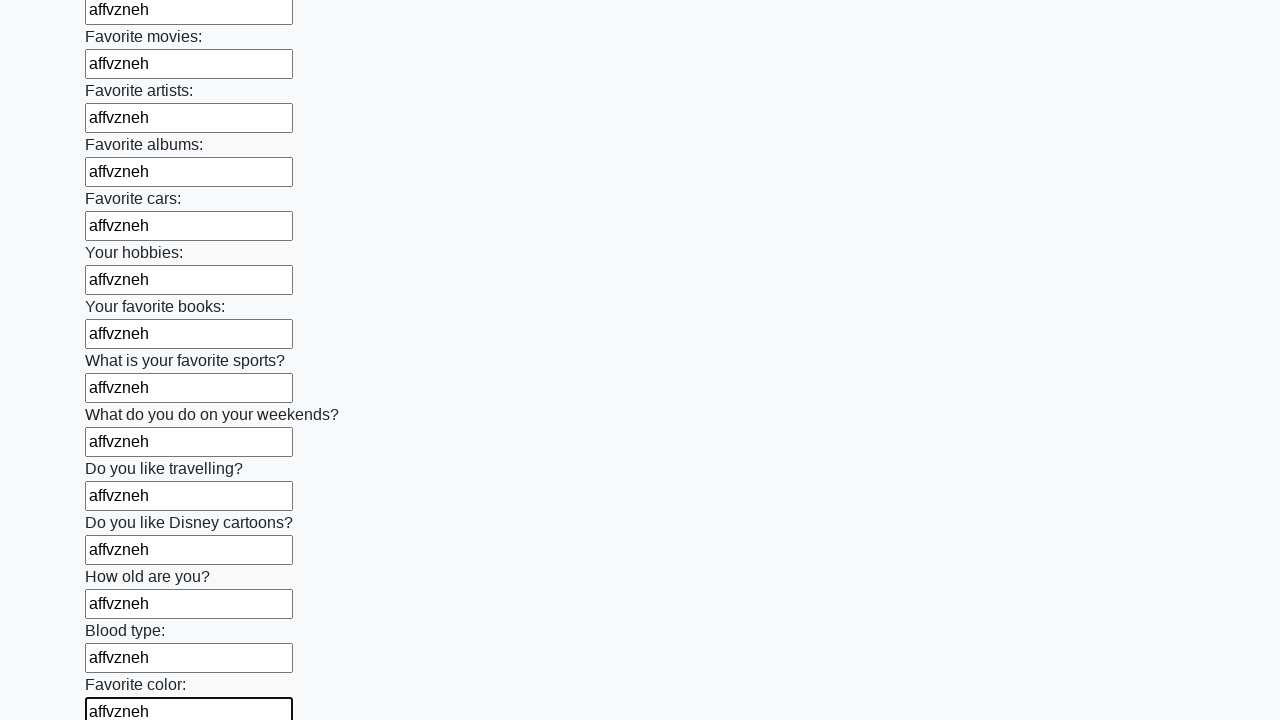

Filled text input field 21 of 100 with 'affvzneh' on input[type=text] >> nth=20
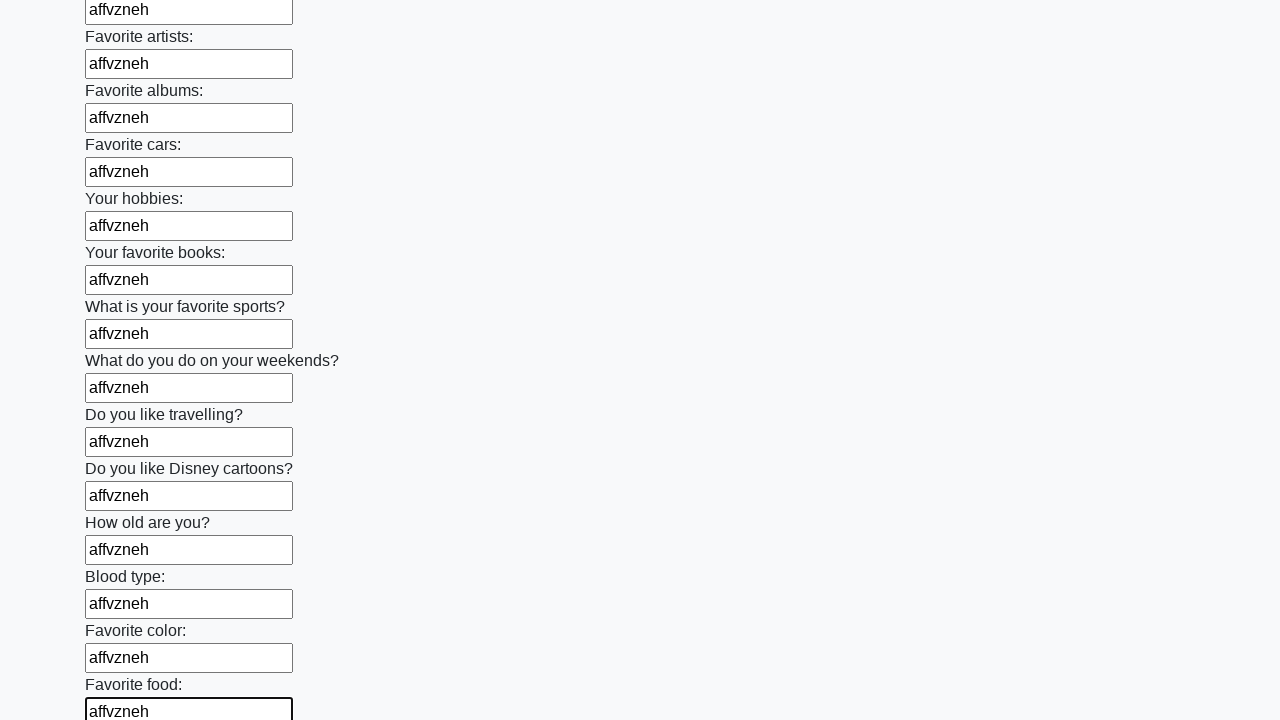

Filled text input field 22 of 100 with 'affvzneh' on input[type=text] >> nth=21
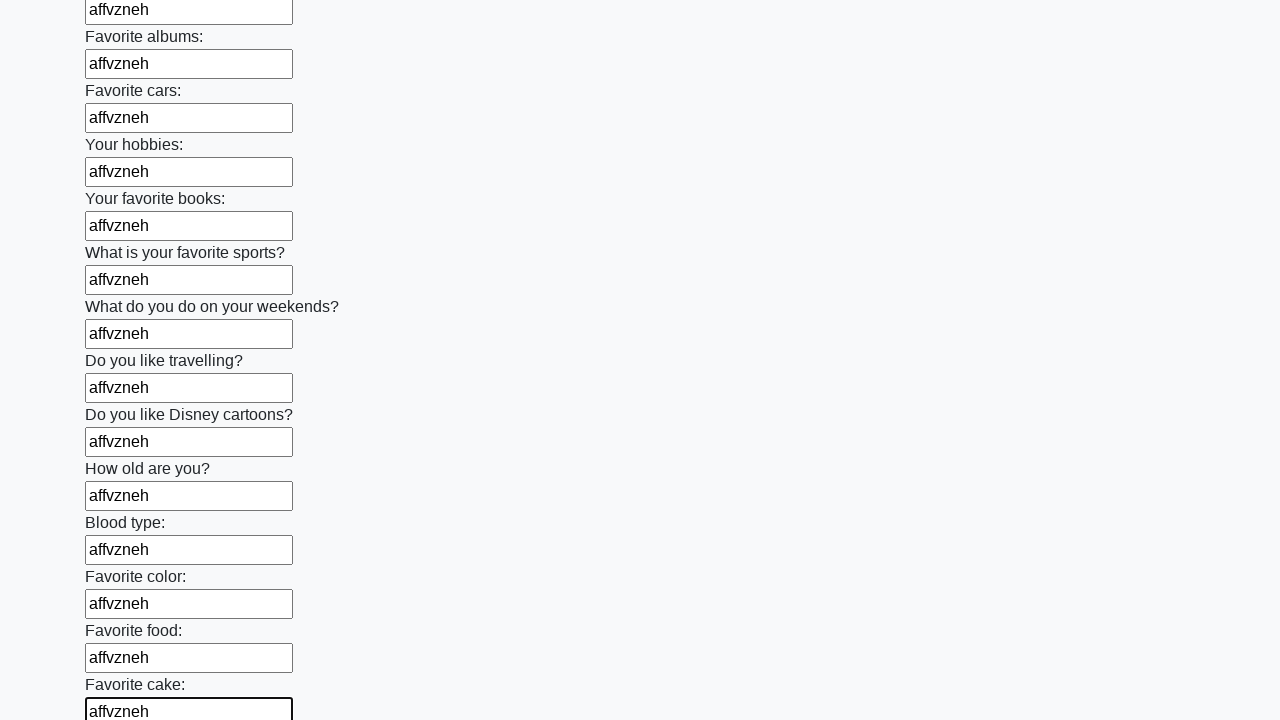

Filled text input field 23 of 100 with 'affvzneh' on input[type=text] >> nth=22
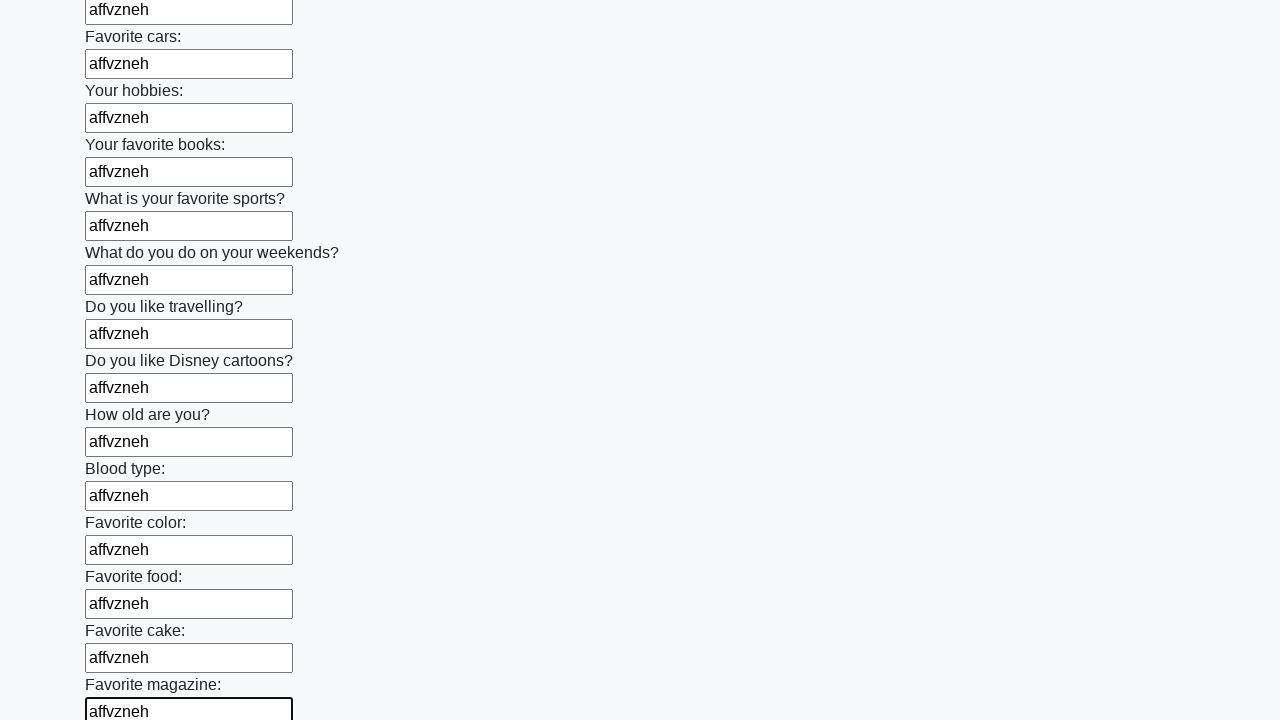

Filled text input field 24 of 100 with 'affvzneh' on input[type=text] >> nth=23
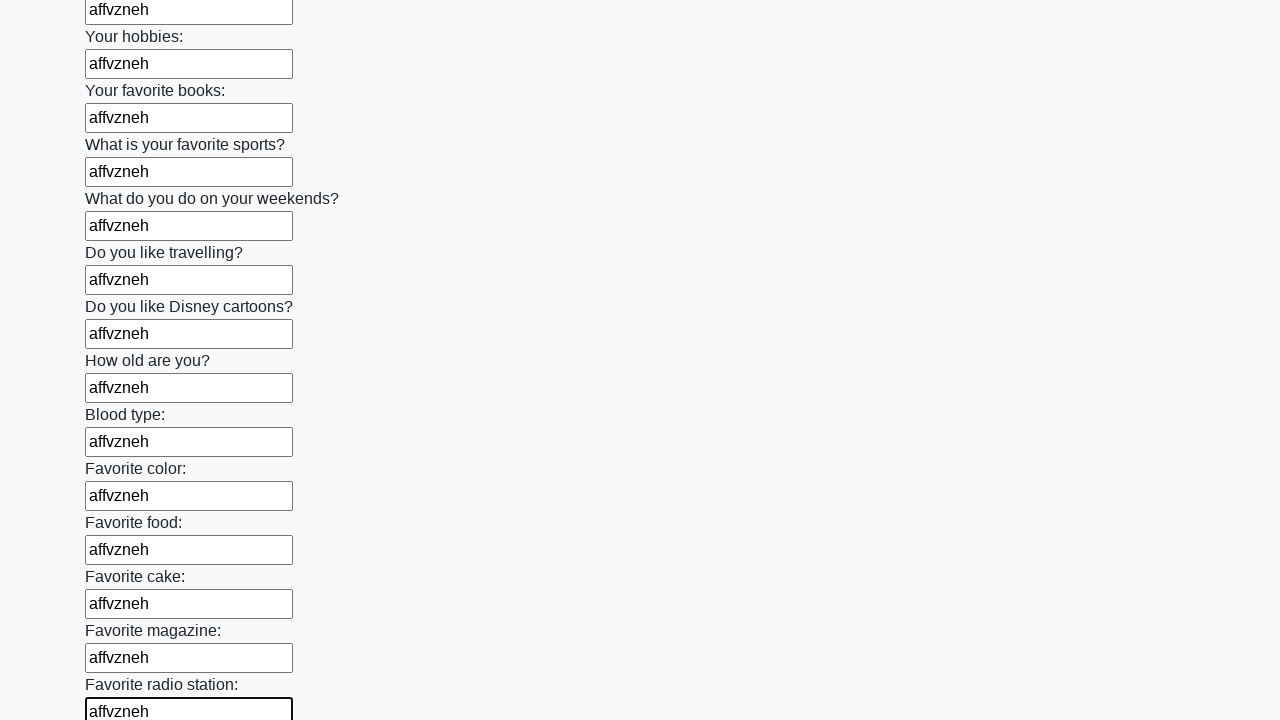

Filled text input field 25 of 100 with 'affvzneh' on input[type=text] >> nth=24
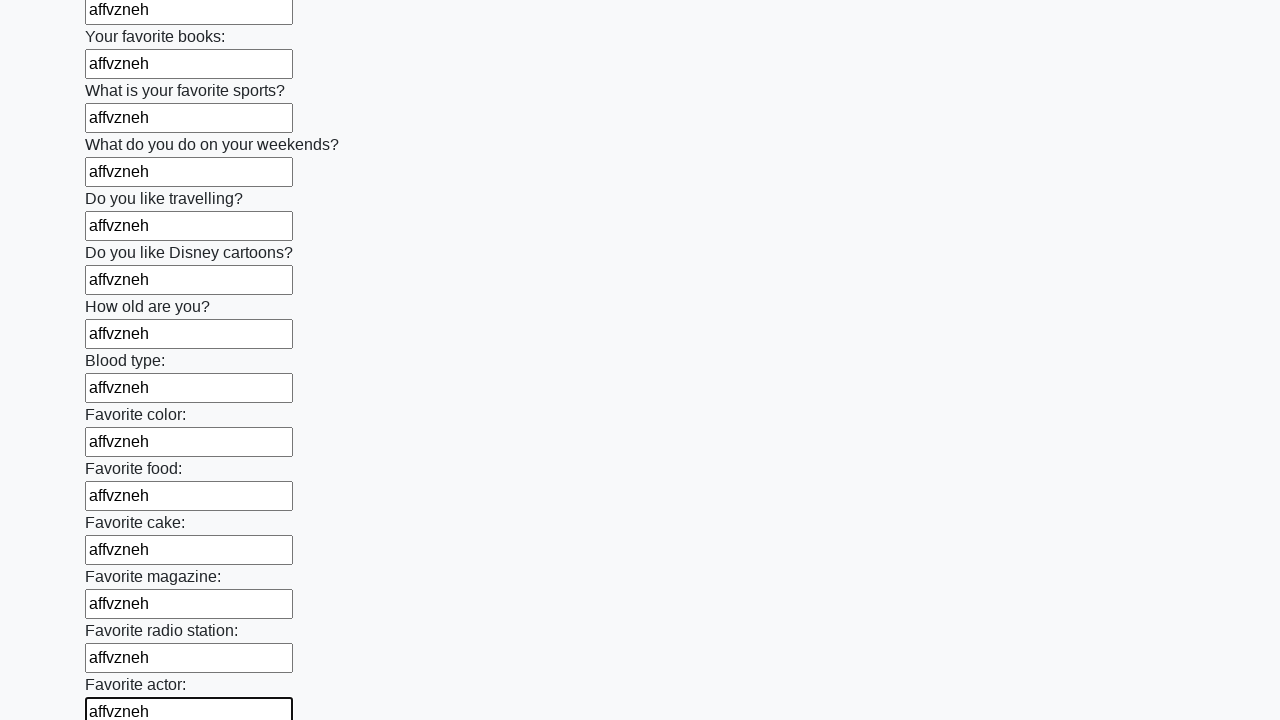

Filled text input field 26 of 100 with 'affvzneh' on input[type=text] >> nth=25
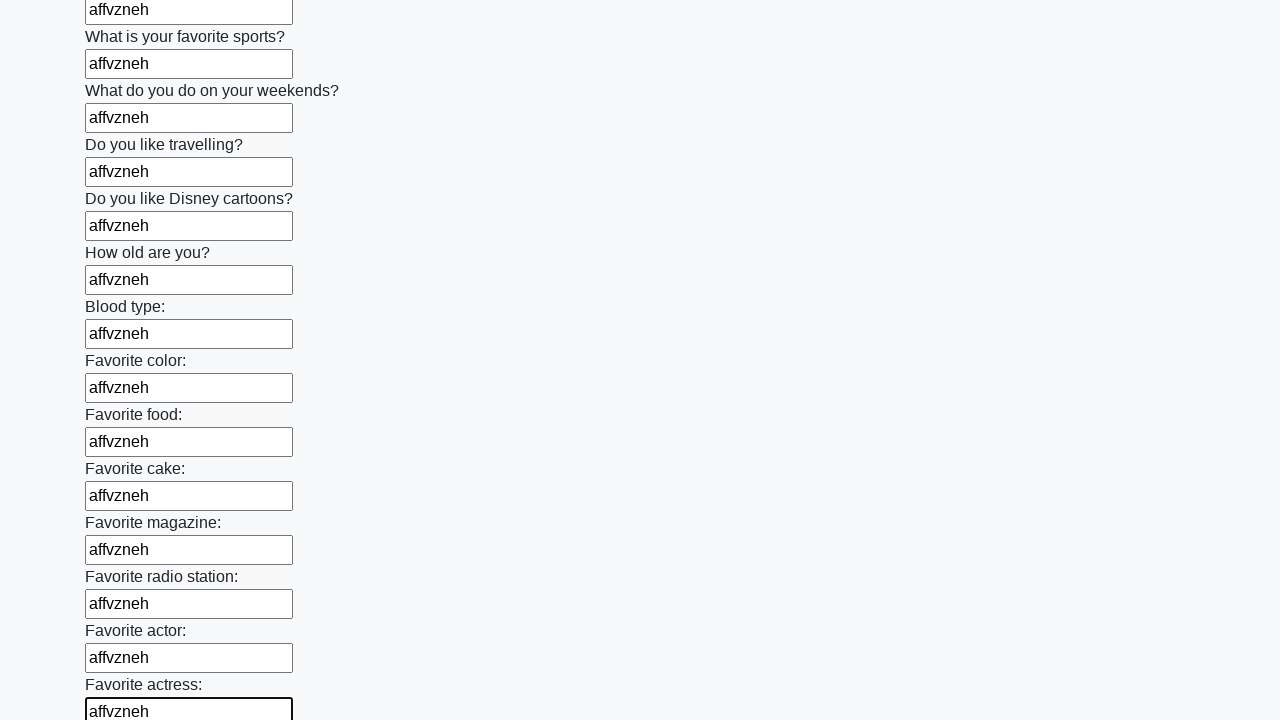

Filled text input field 27 of 100 with 'affvzneh' on input[type=text] >> nth=26
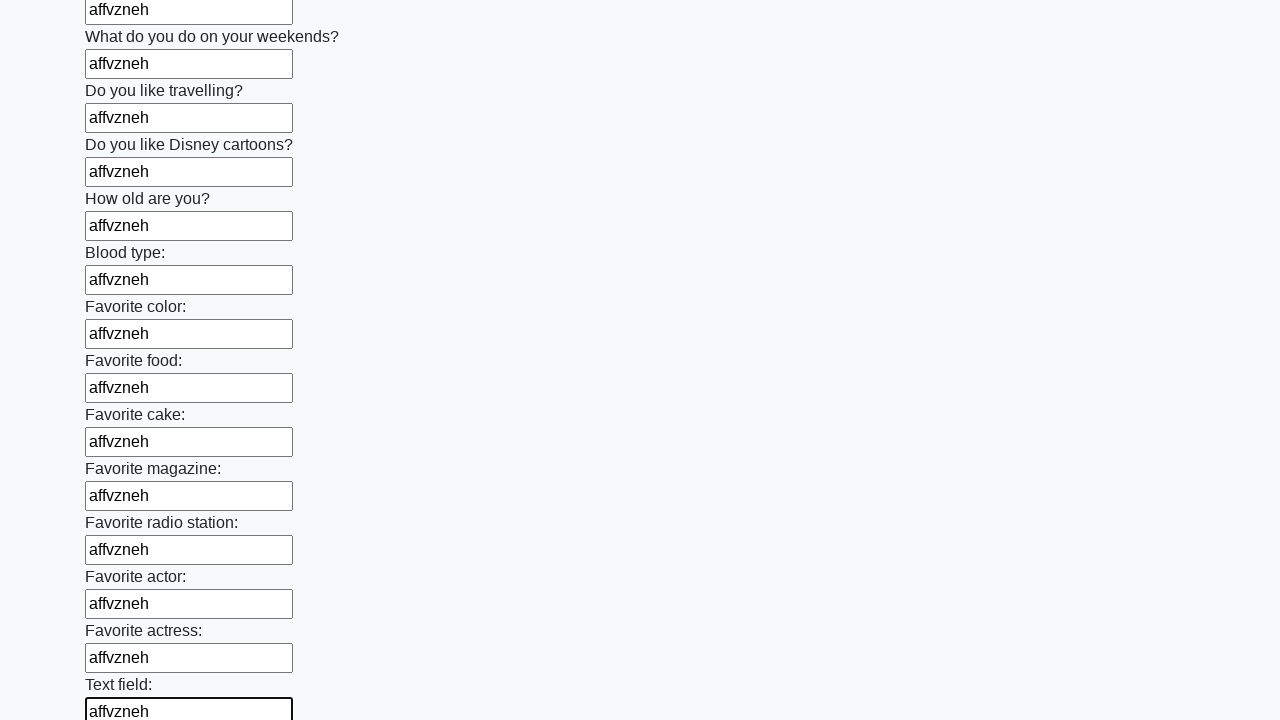

Filled text input field 28 of 100 with 'affvzneh' on input[type=text] >> nth=27
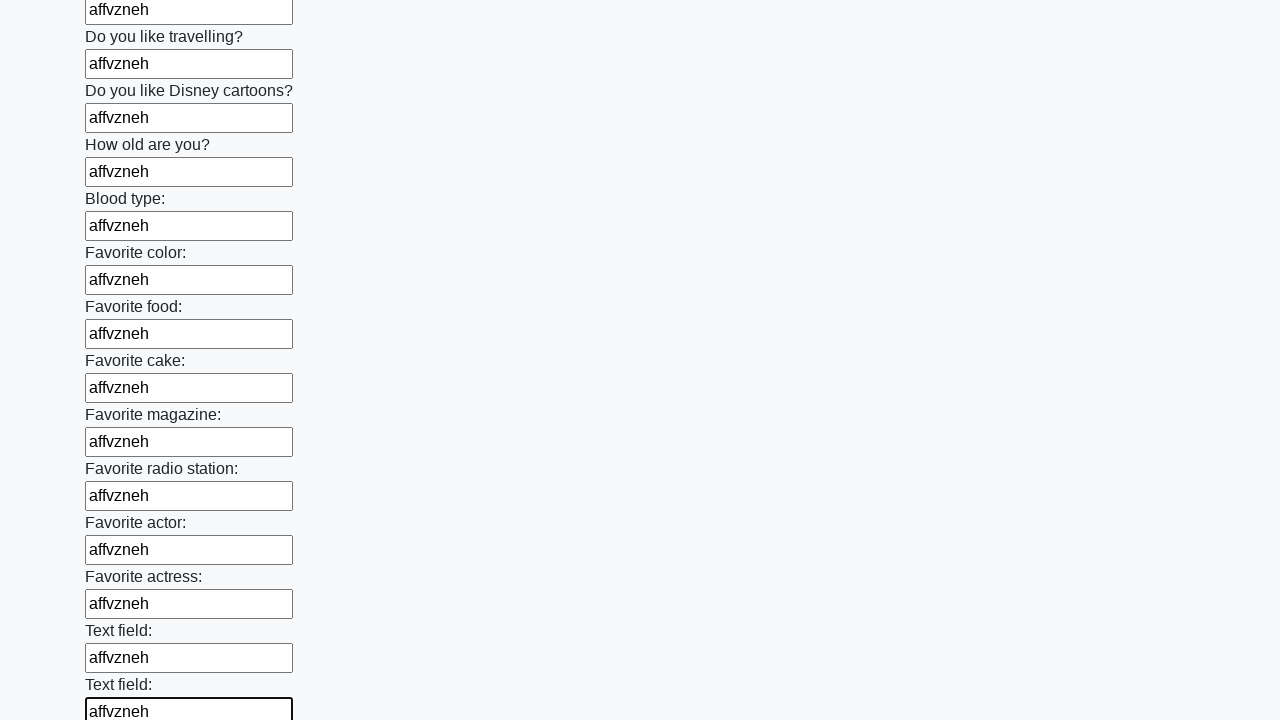

Filled text input field 29 of 100 with 'affvzneh' on input[type=text] >> nth=28
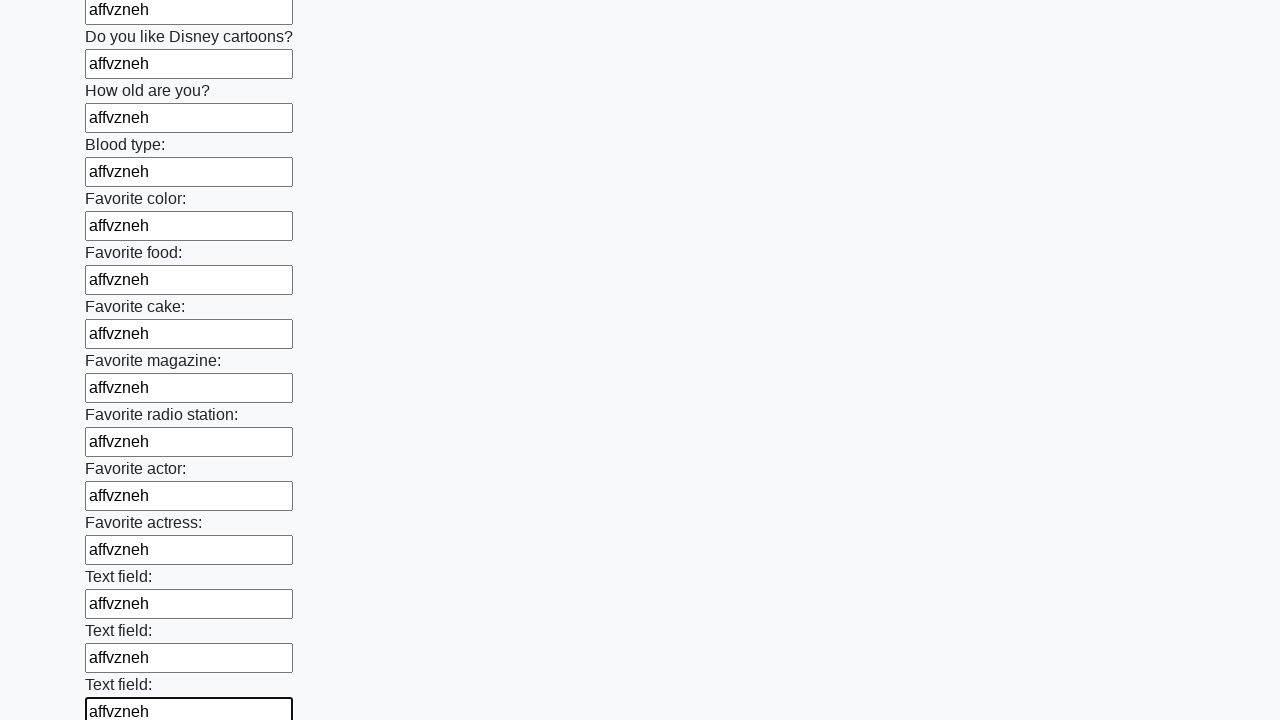

Filled text input field 30 of 100 with 'affvzneh' on input[type=text] >> nth=29
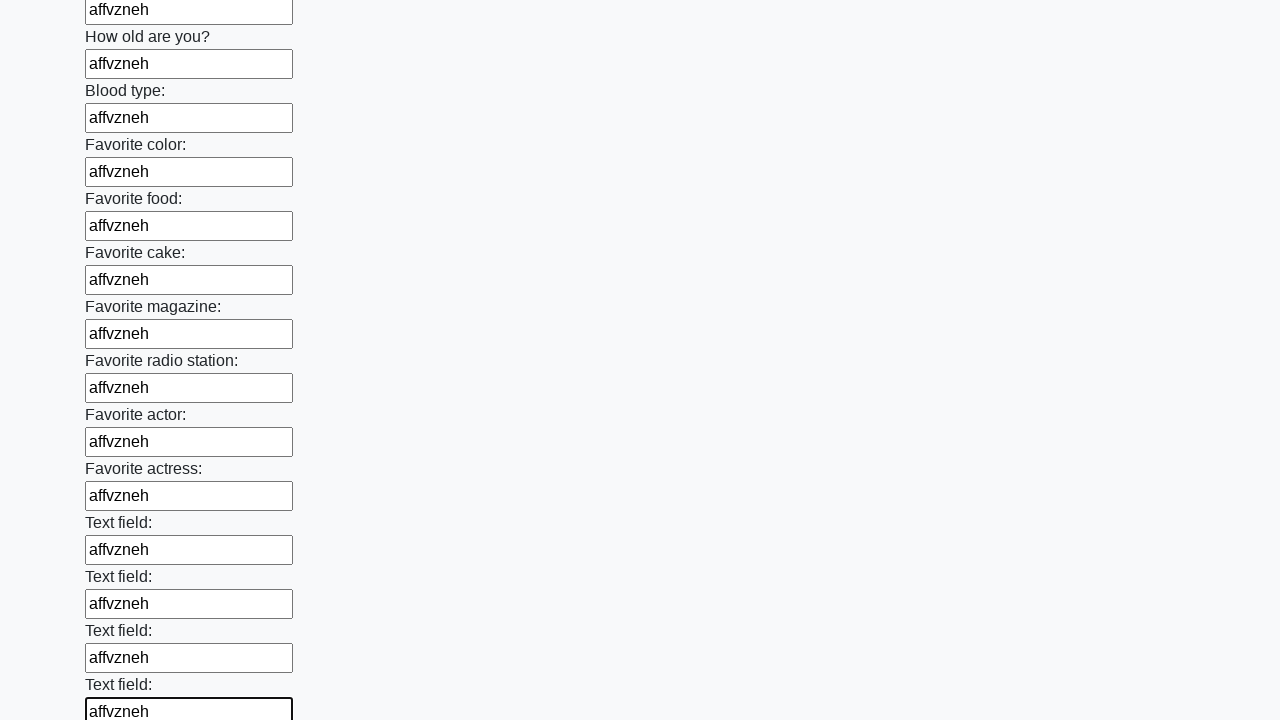

Filled text input field 31 of 100 with 'affvzneh' on input[type=text] >> nth=30
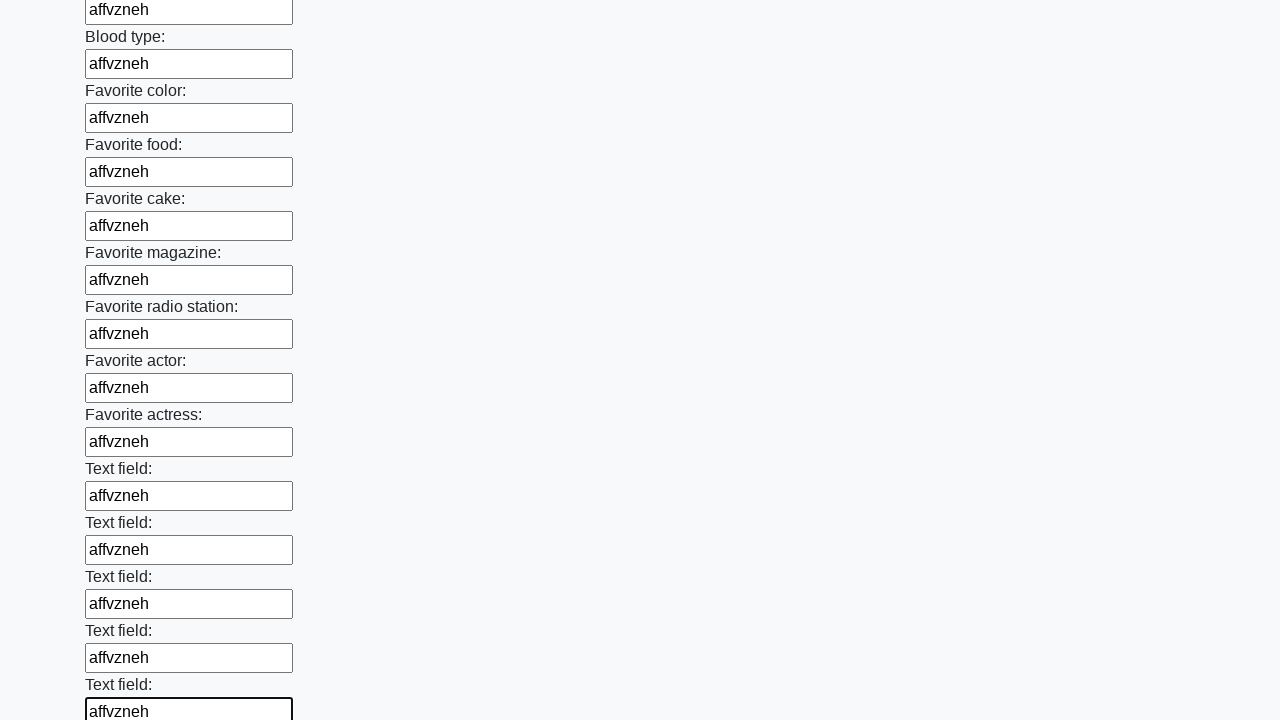

Filled text input field 32 of 100 with 'affvzneh' on input[type=text] >> nth=31
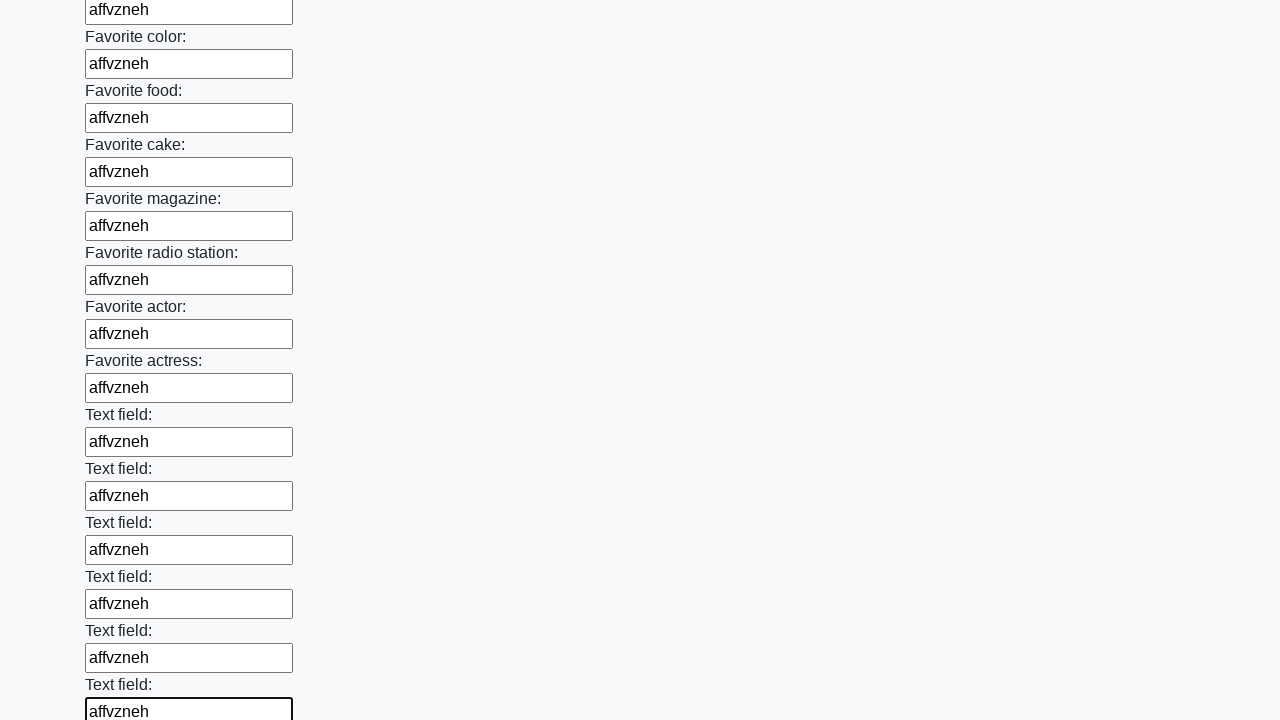

Filled text input field 33 of 100 with 'affvzneh' on input[type=text] >> nth=32
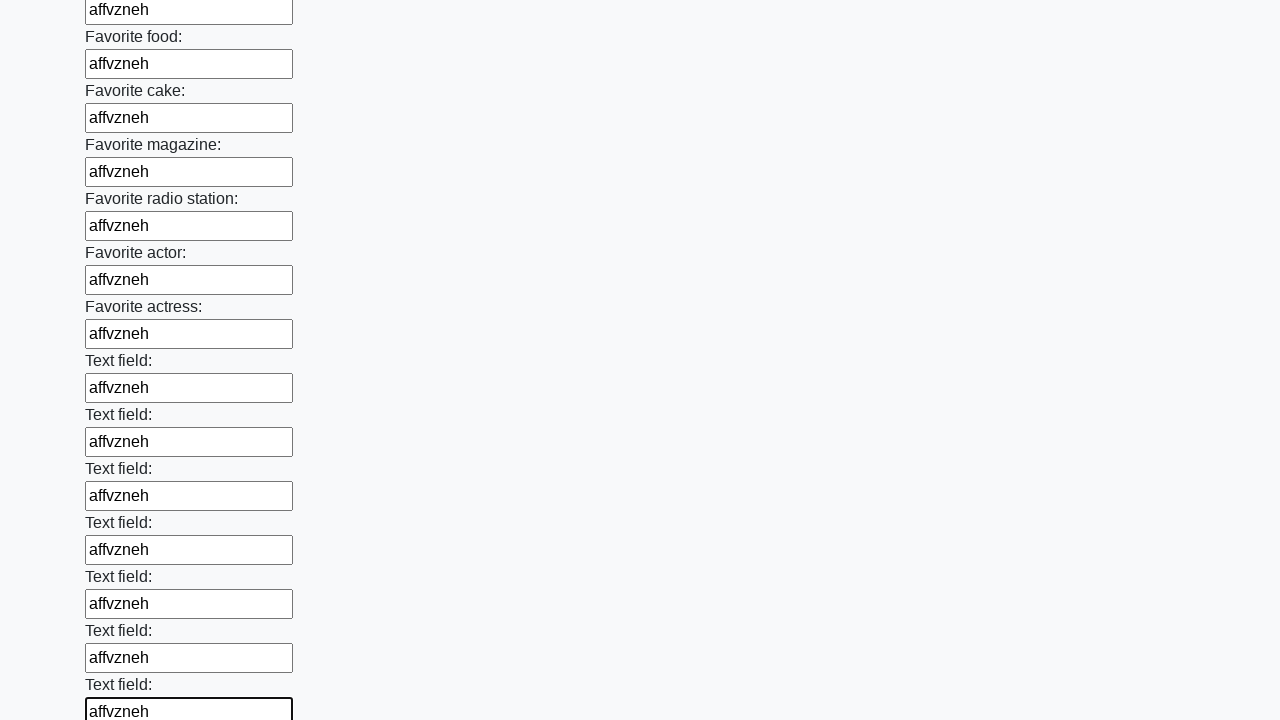

Filled text input field 34 of 100 with 'affvzneh' on input[type=text] >> nth=33
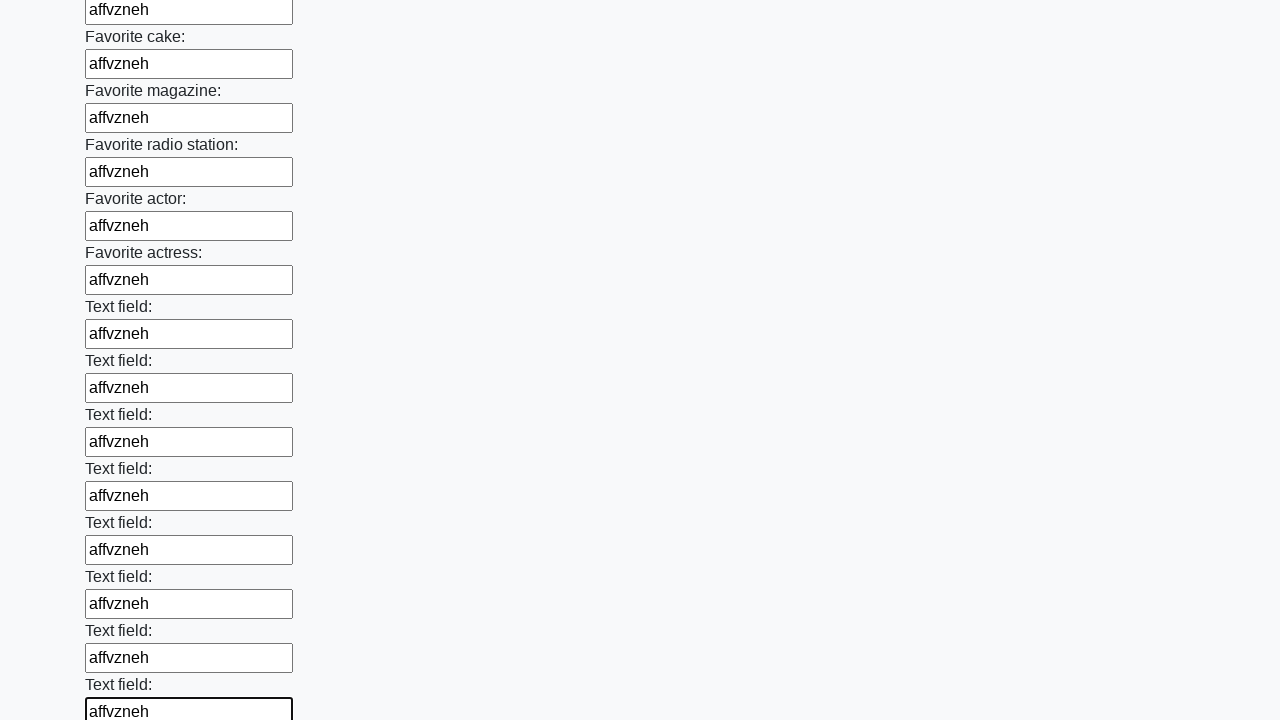

Filled text input field 35 of 100 with 'affvzneh' on input[type=text] >> nth=34
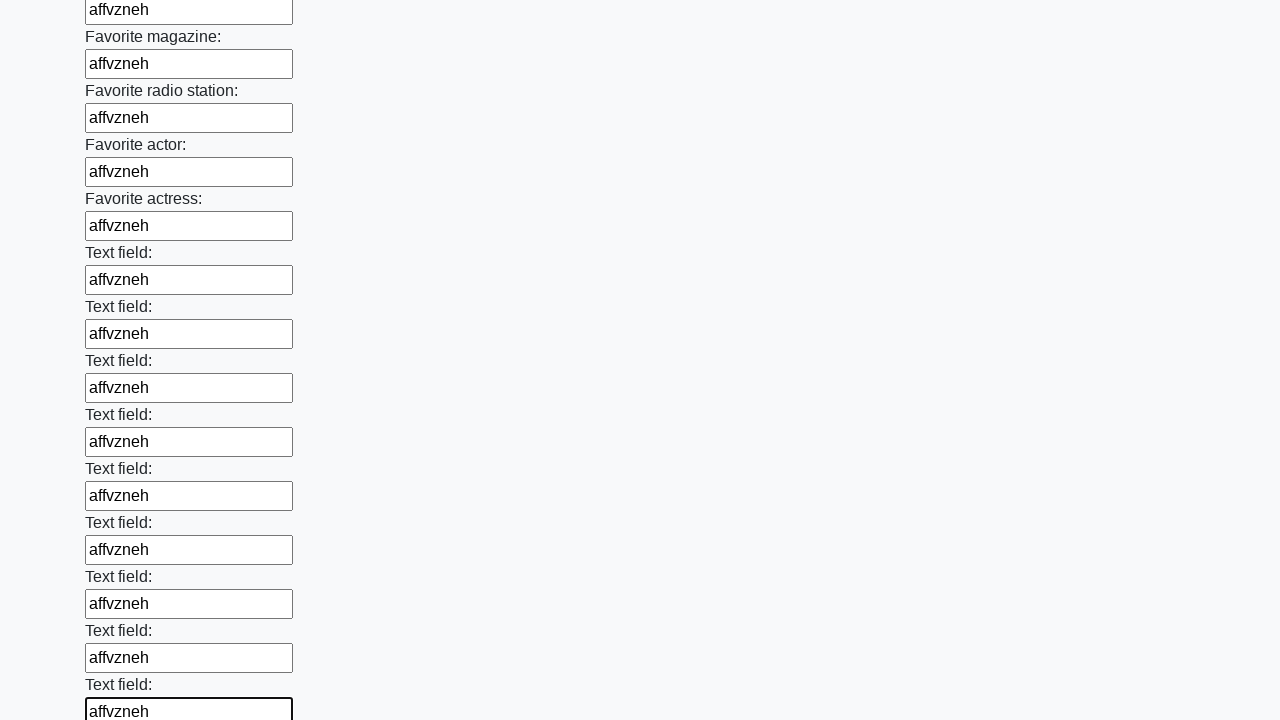

Filled text input field 36 of 100 with 'affvzneh' on input[type=text] >> nth=35
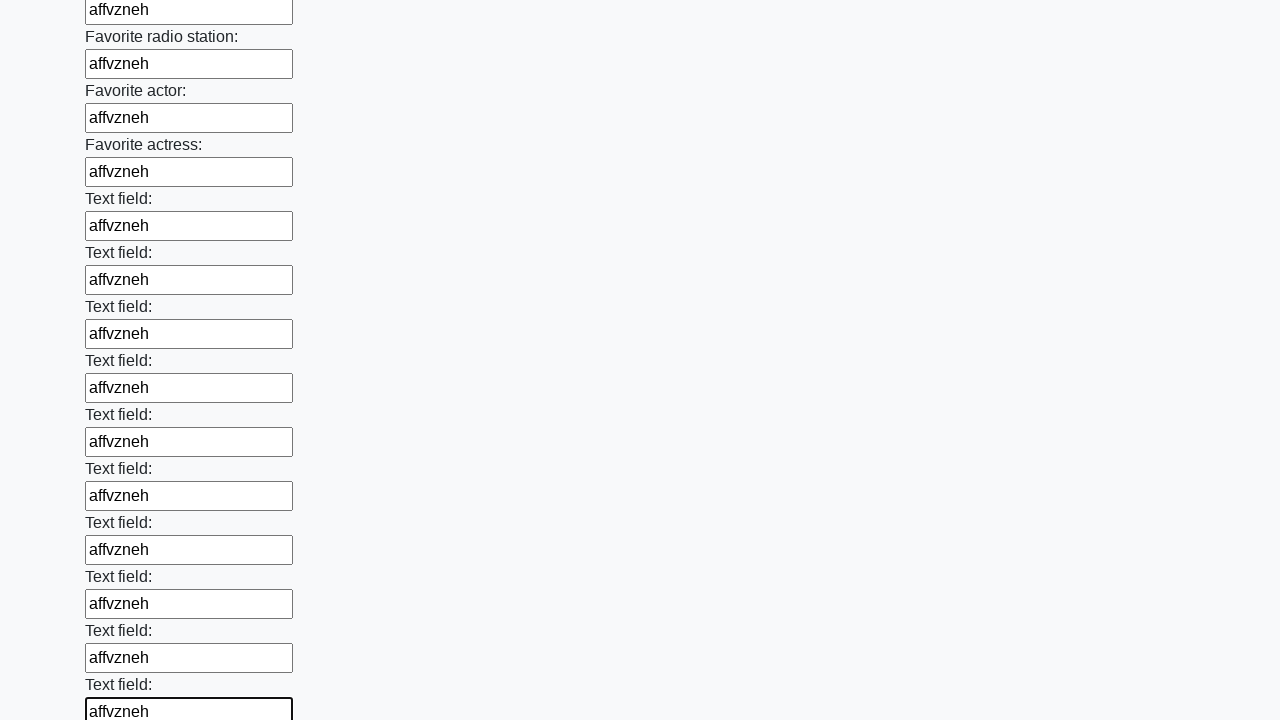

Filled text input field 37 of 100 with 'affvzneh' on input[type=text] >> nth=36
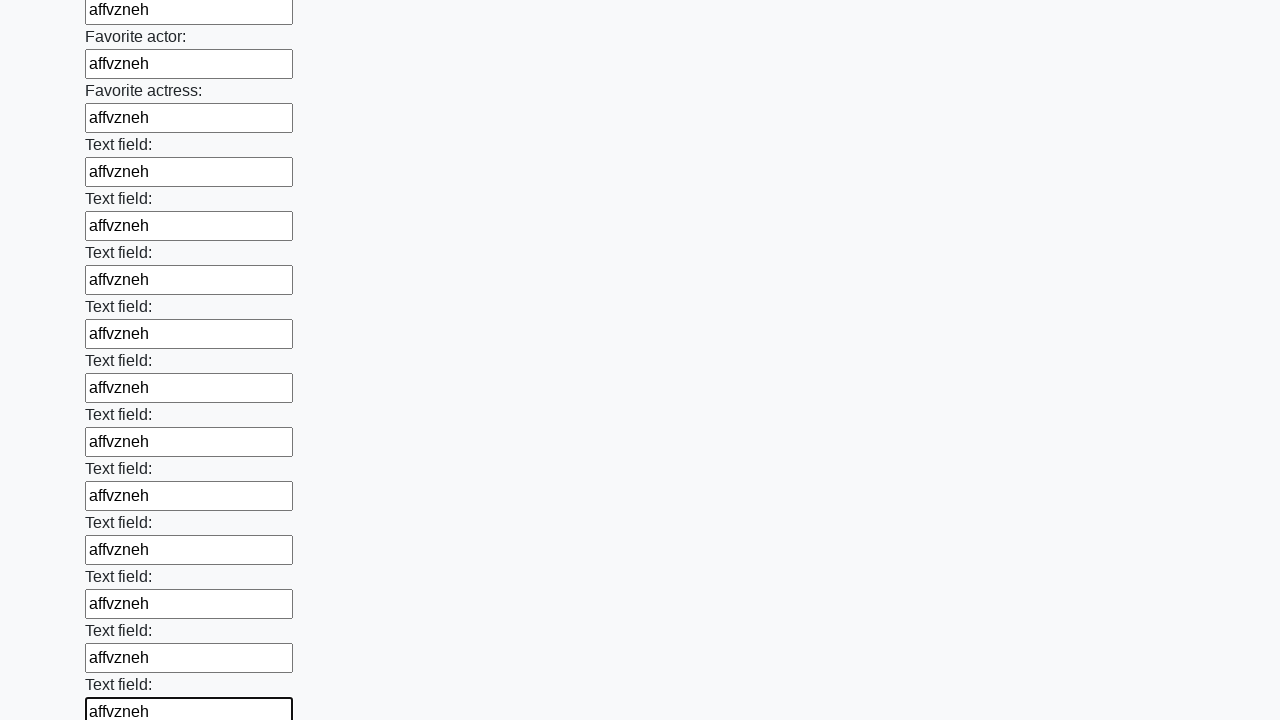

Filled text input field 38 of 100 with 'affvzneh' on input[type=text] >> nth=37
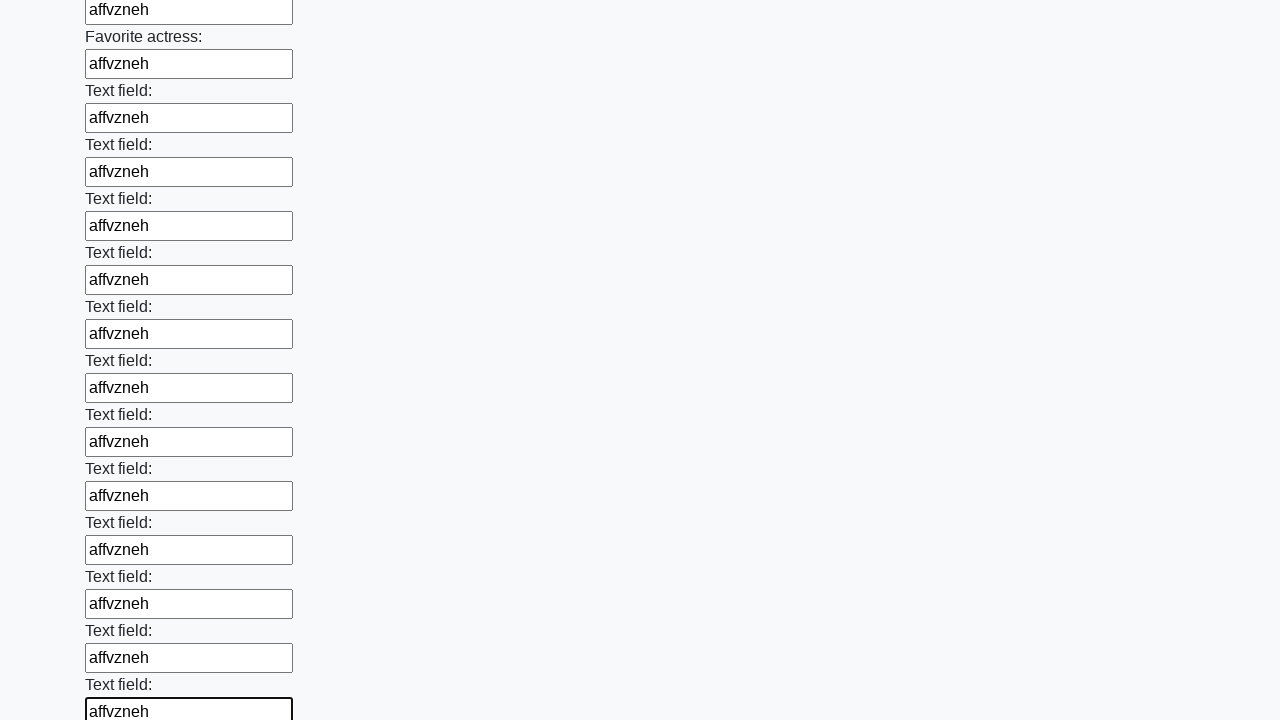

Filled text input field 39 of 100 with 'affvzneh' on input[type=text] >> nth=38
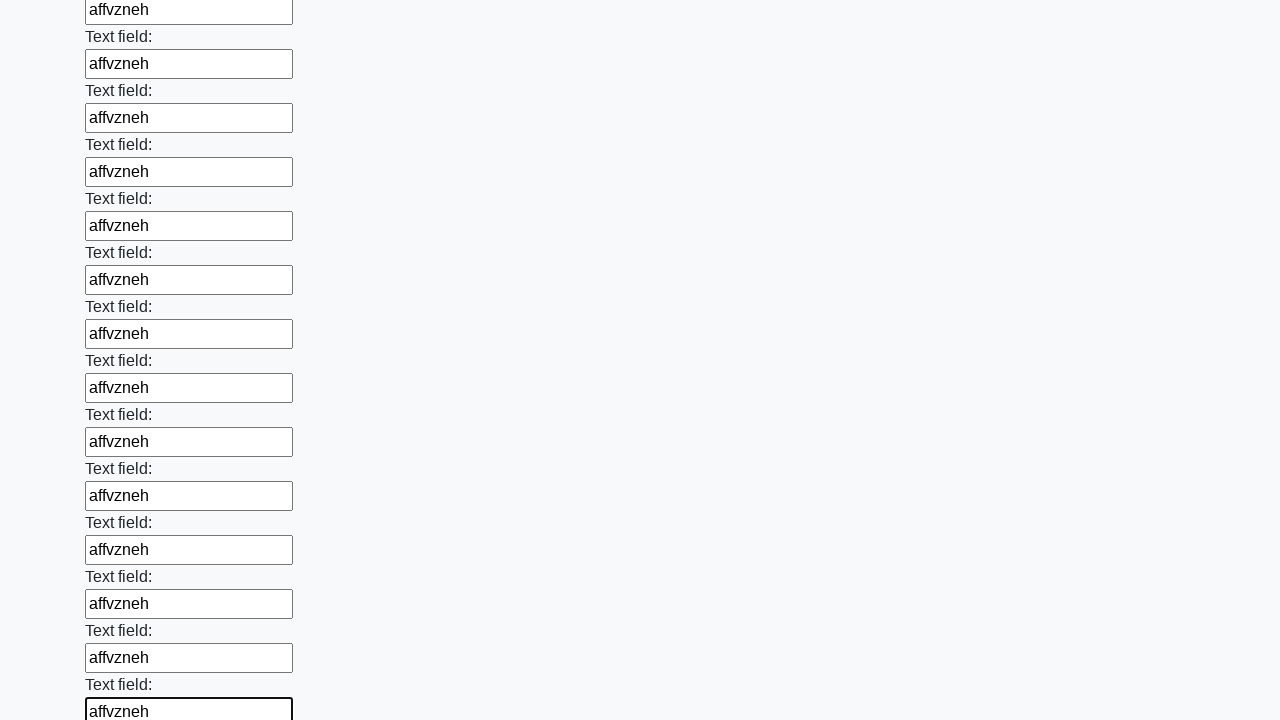

Filled text input field 40 of 100 with 'affvzneh' on input[type=text] >> nth=39
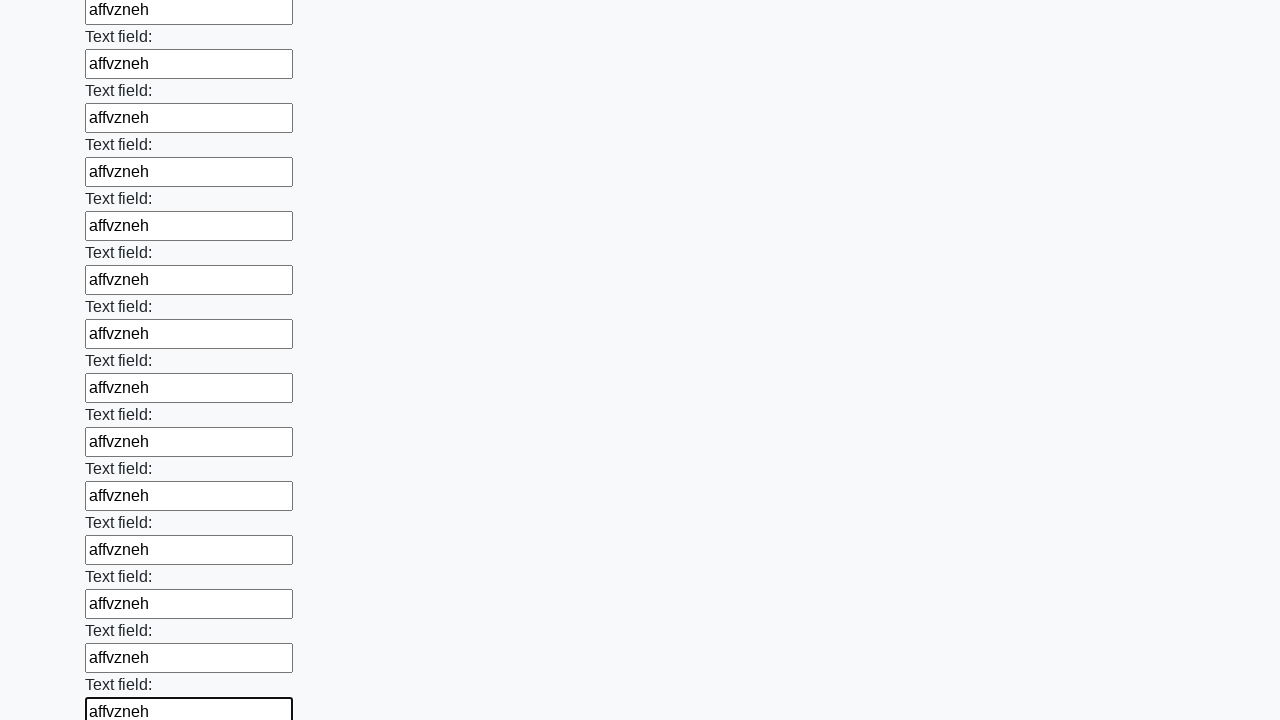

Filled text input field 41 of 100 with 'affvzneh' on input[type=text] >> nth=40
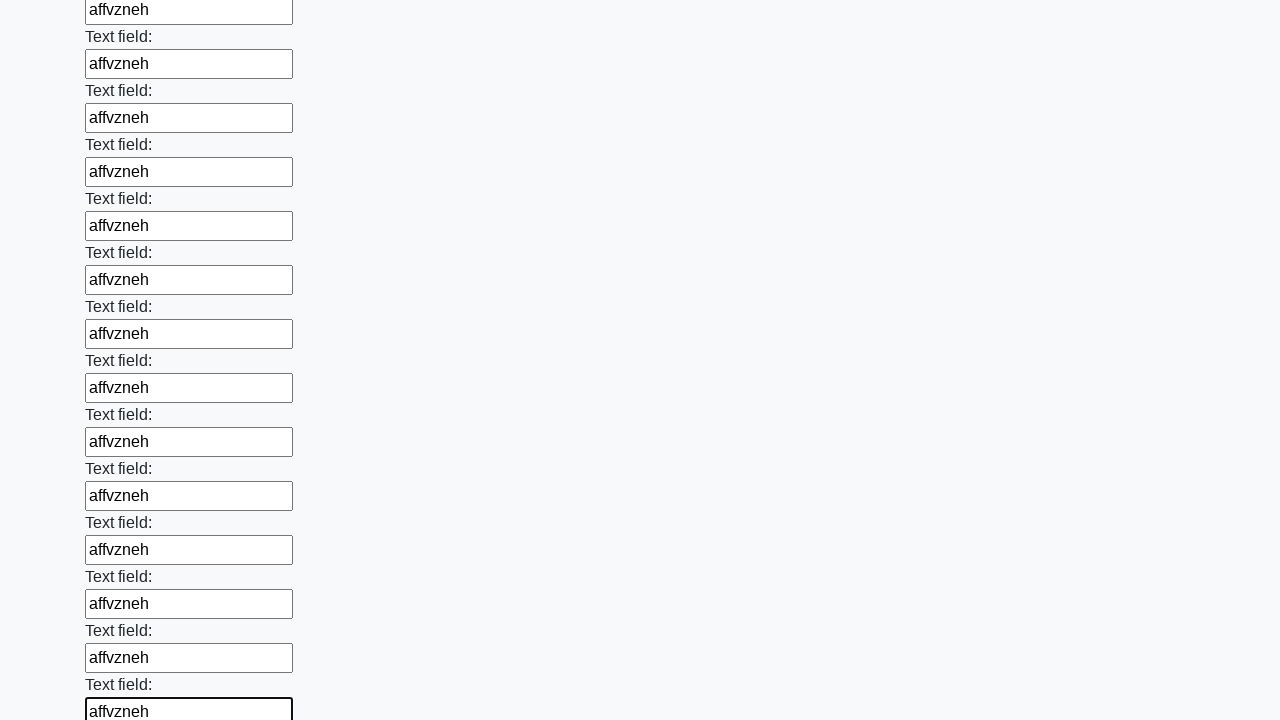

Filled text input field 42 of 100 with 'affvzneh' on input[type=text] >> nth=41
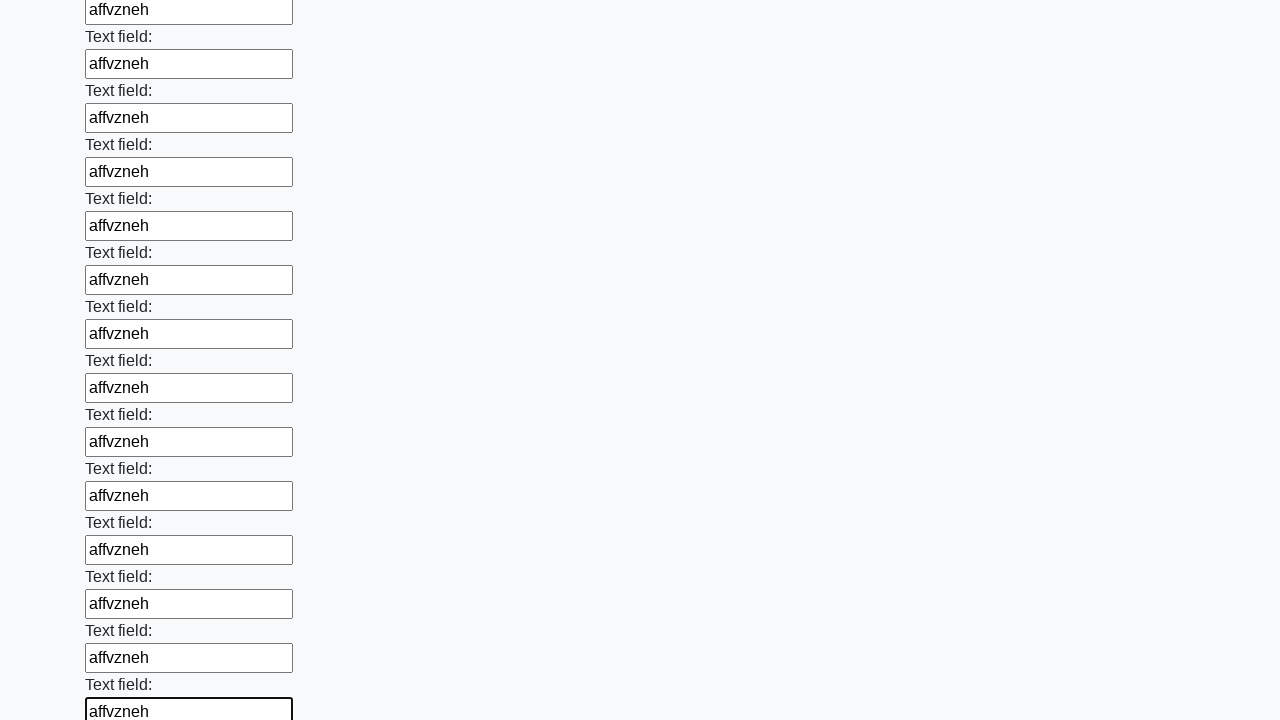

Filled text input field 43 of 100 with 'affvzneh' on input[type=text] >> nth=42
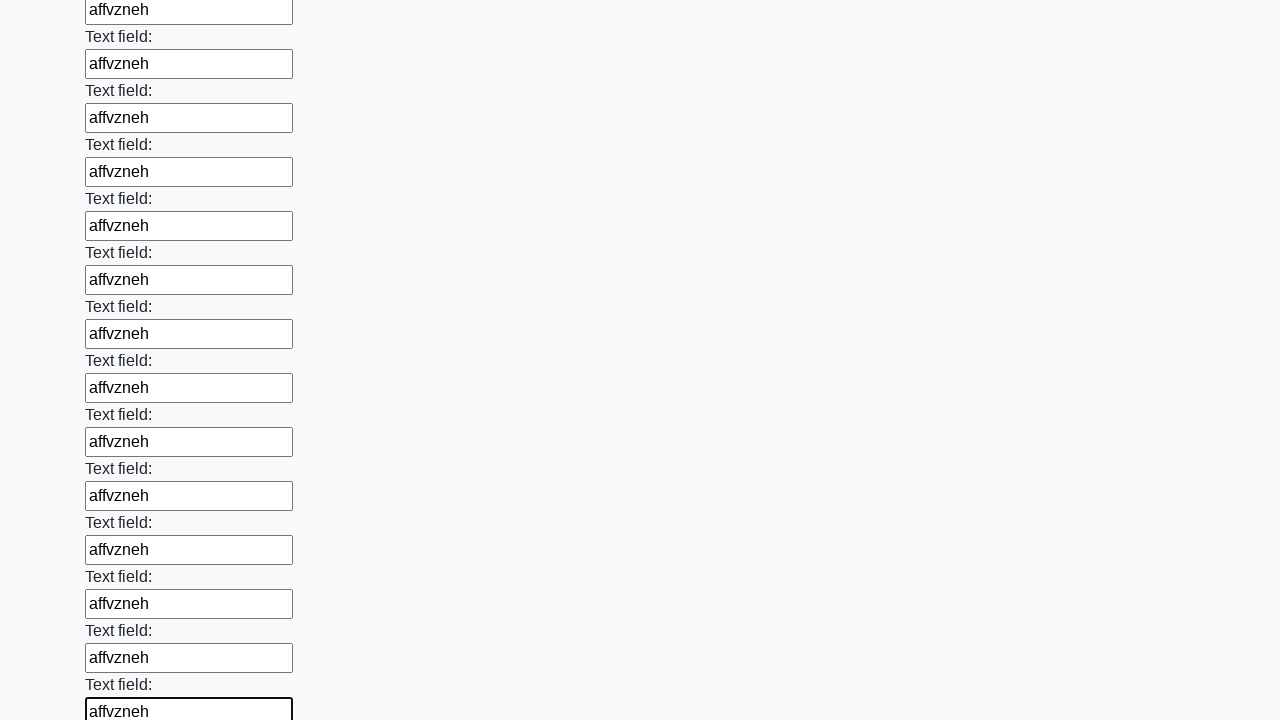

Filled text input field 44 of 100 with 'affvzneh' on input[type=text] >> nth=43
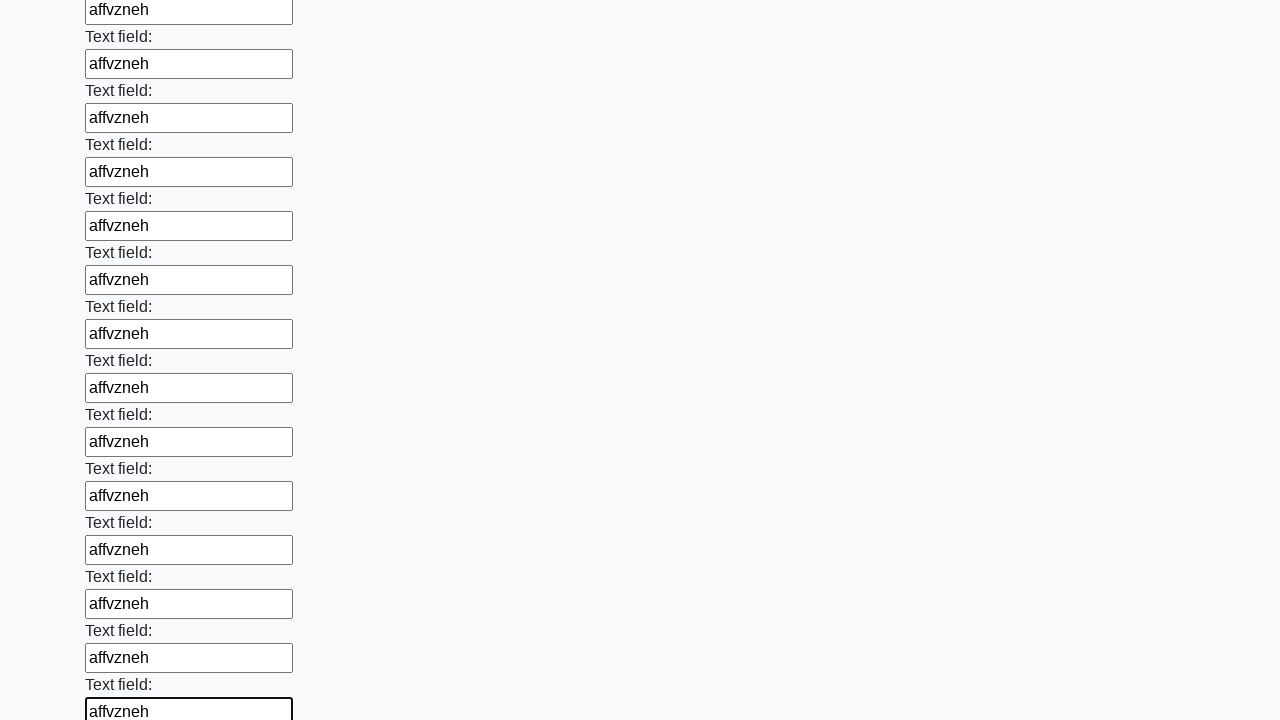

Filled text input field 45 of 100 with 'affvzneh' on input[type=text] >> nth=44
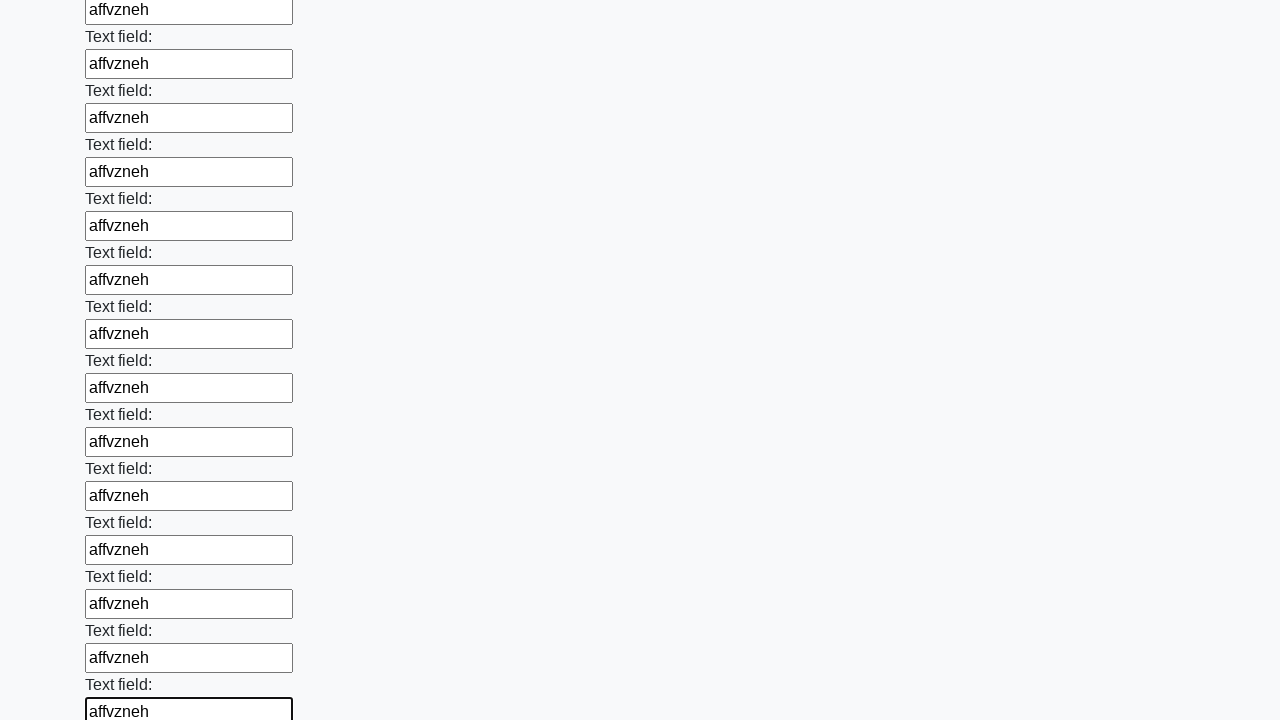

Filled text input field 46 of 100 with 'affvzneh' on input[type=text] >> nth=45
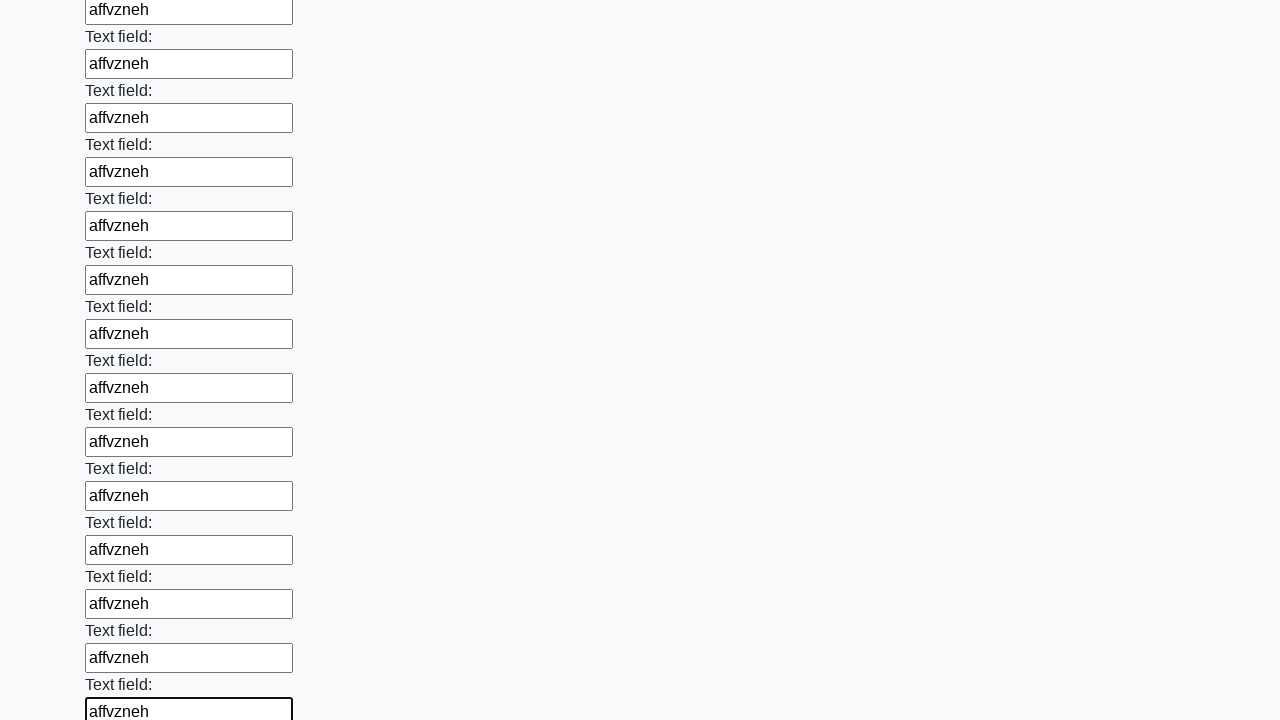

Filled text input field 47 of 100 with 'affvzneh' on input[type=text] >> nth=46
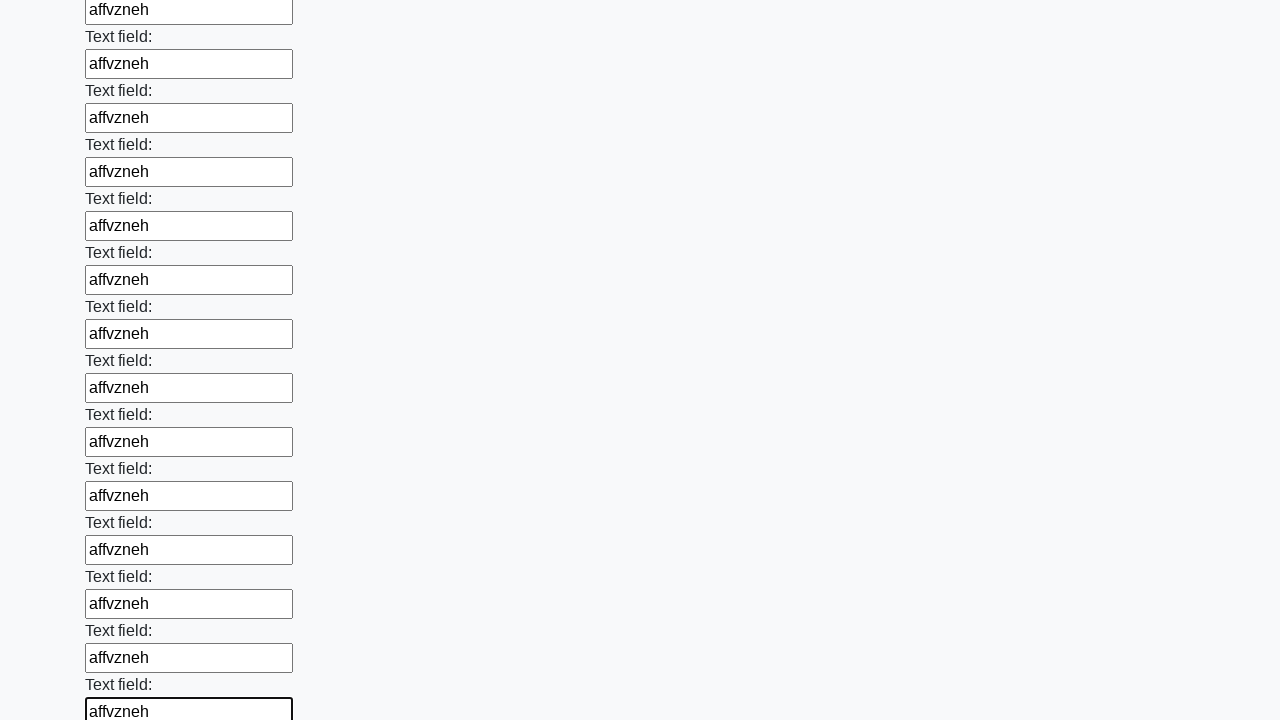

Filled text input field 48 of 100 with 'affvzneh' on input[type=text] >> nth=47
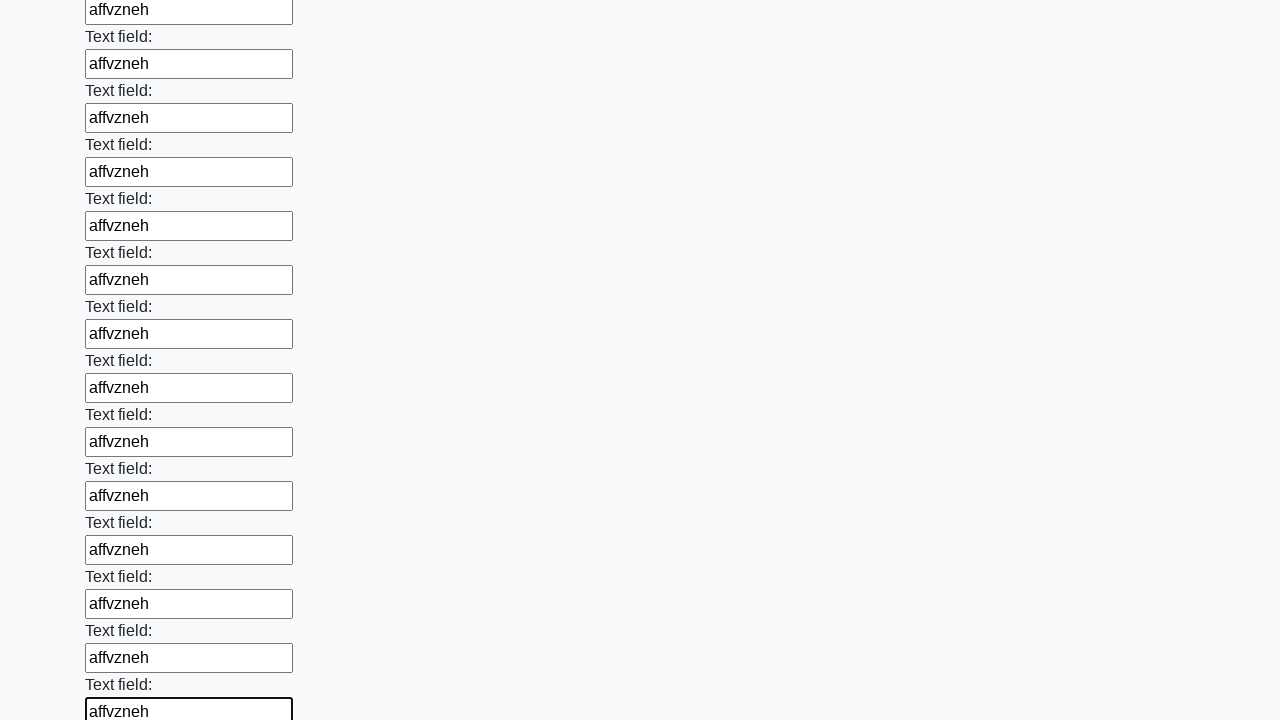

Filled text input field 49 of 100 with 'affvzneh' on input[type=text] >> nth=48
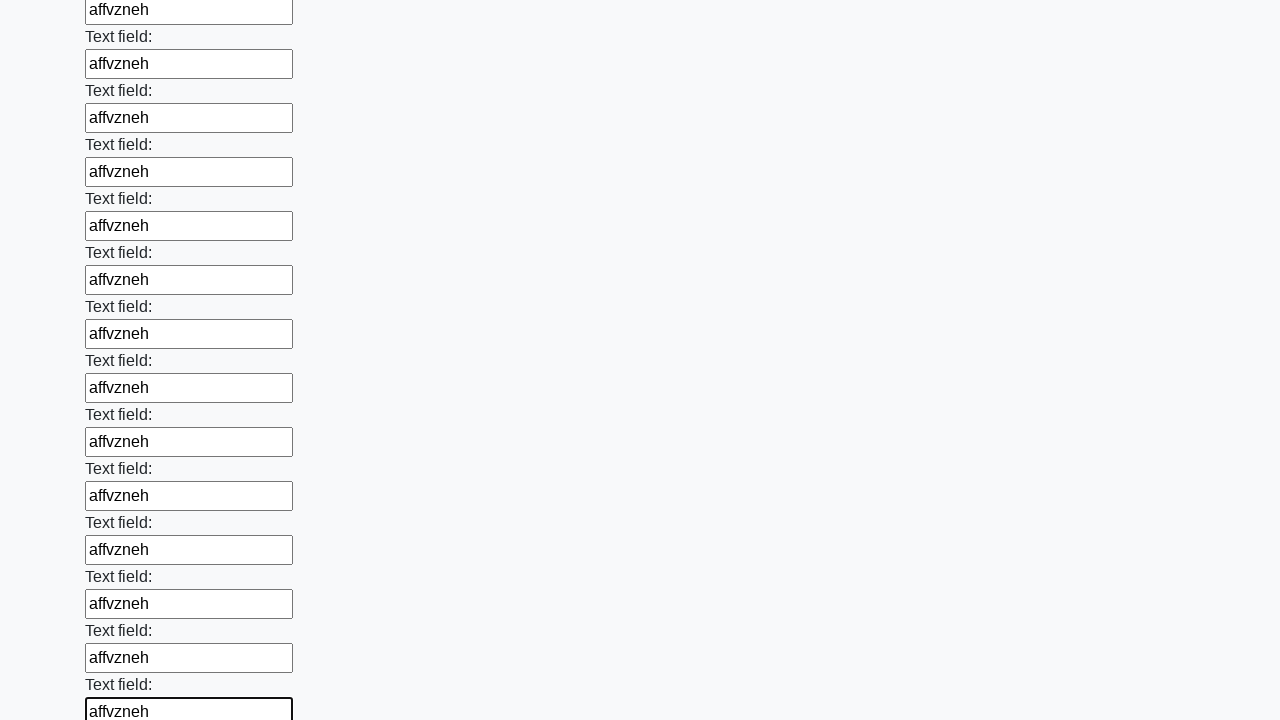

Filled text input field 50 of 100 with 'affvzneh' on input[type=text] >> nth=49
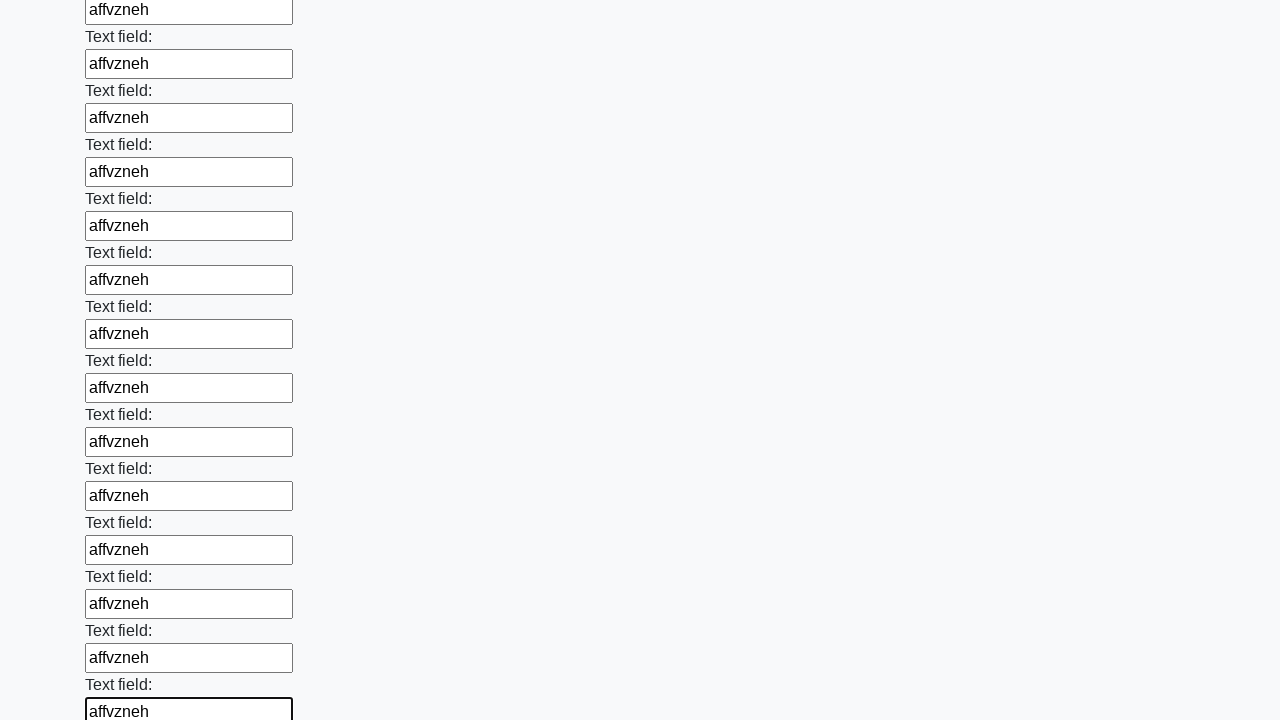

Filled text input field 51 of 100 with 'affvzneh' on input[type=text] >> nth=50
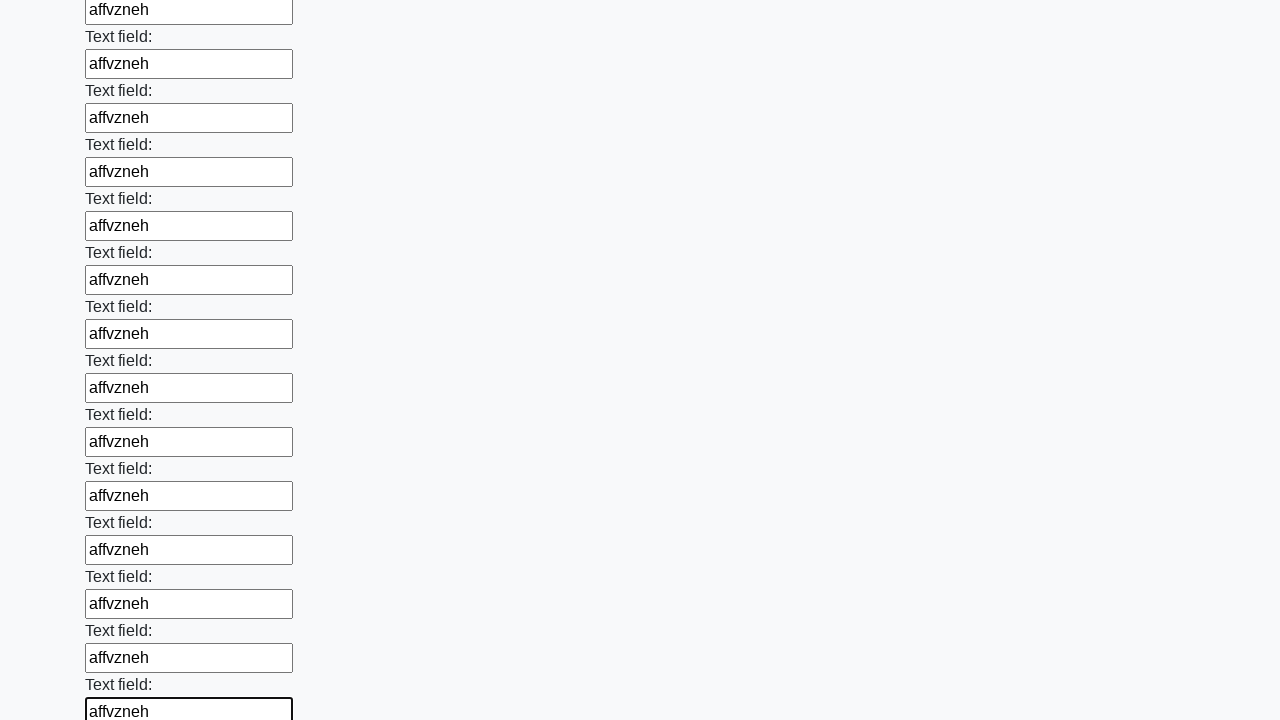

Filled text input field 52 of 100 with 'affvzneh' on input[type=text] >> nth=51
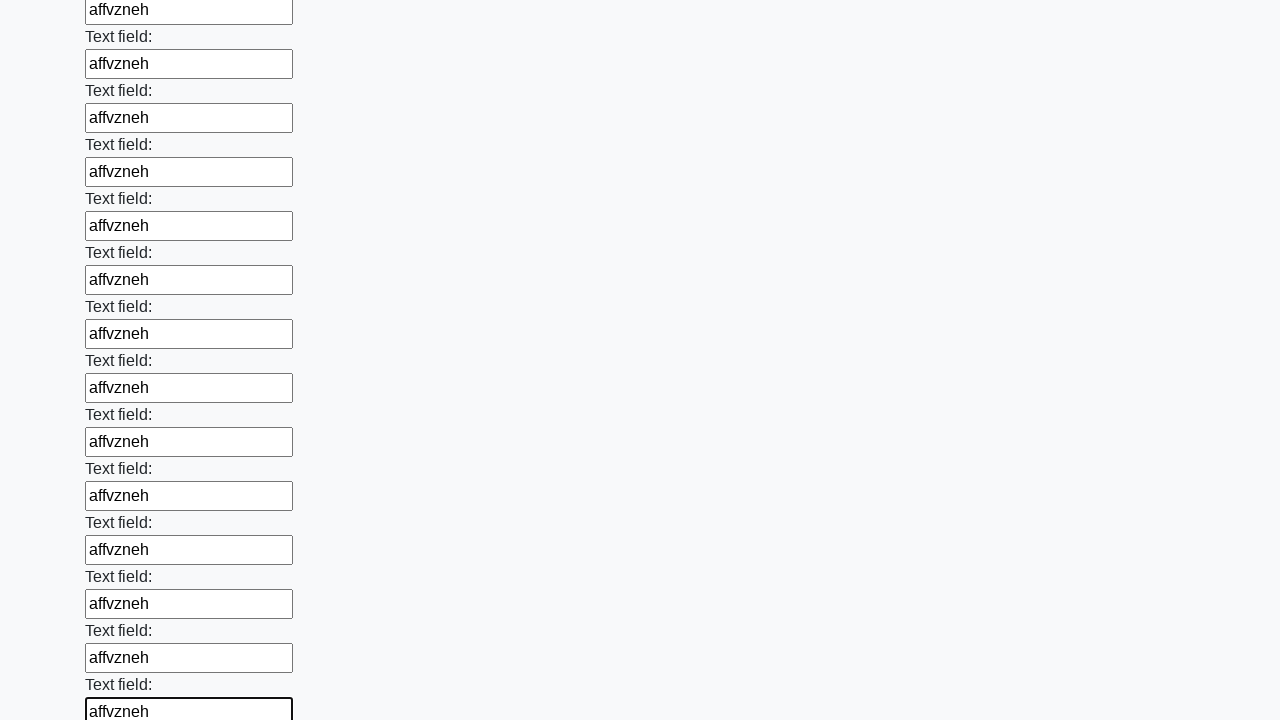

Filled text input field 53 of 100 with 'affvzneh' on input[type=text] >> nth=52
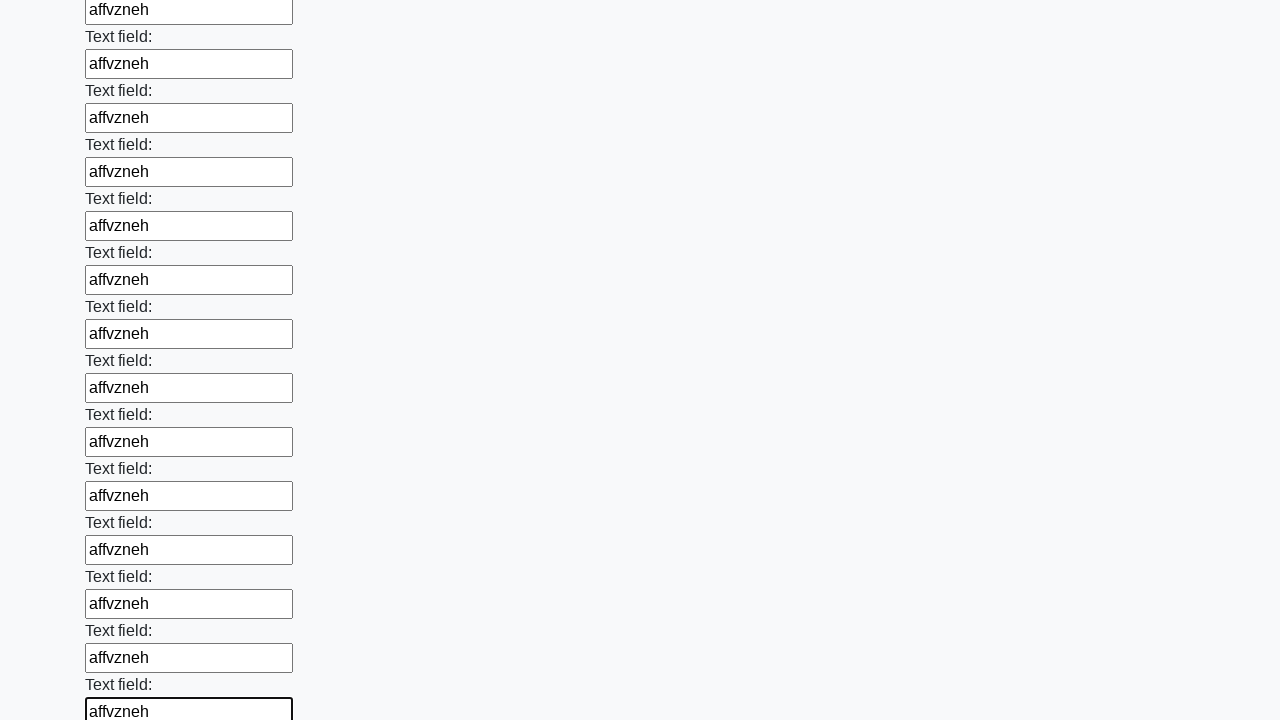

Filled text input field 54 of 100 with 'affvzneh' on input[type=text] >> nth=53
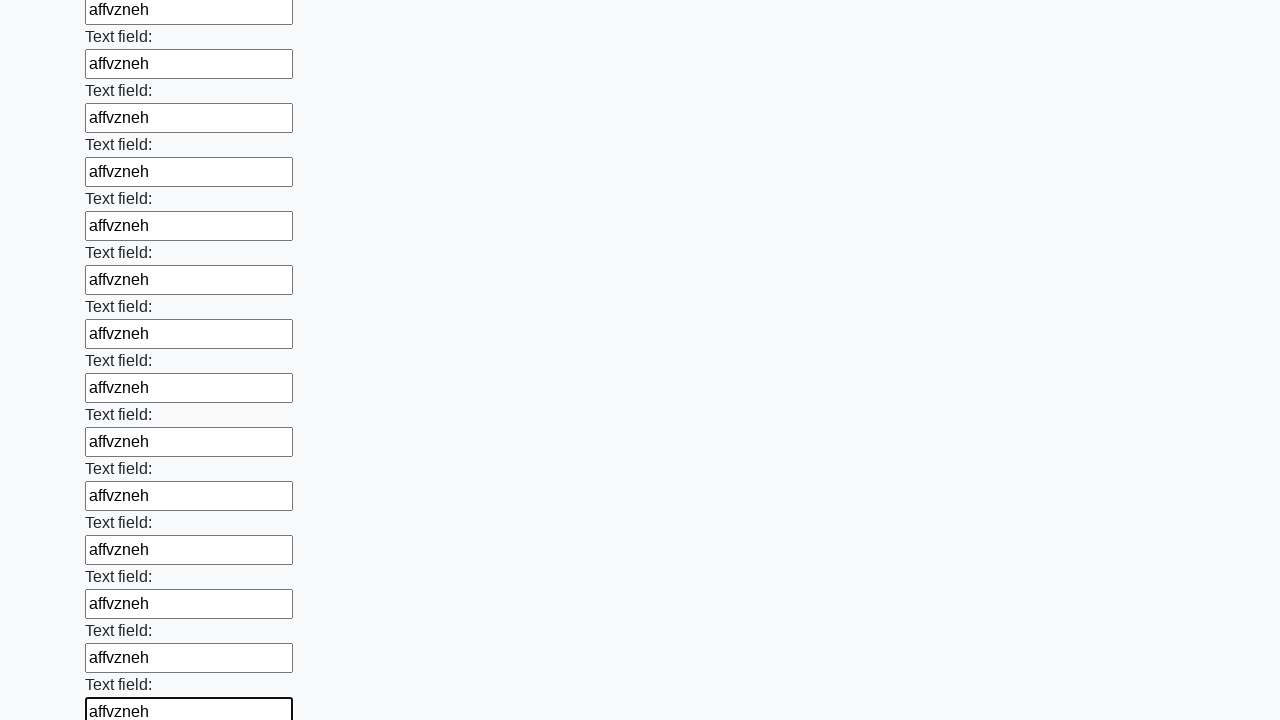

Filled text input field 55 of 100 with 'affvzneh' on input[type=text] >> nth=54
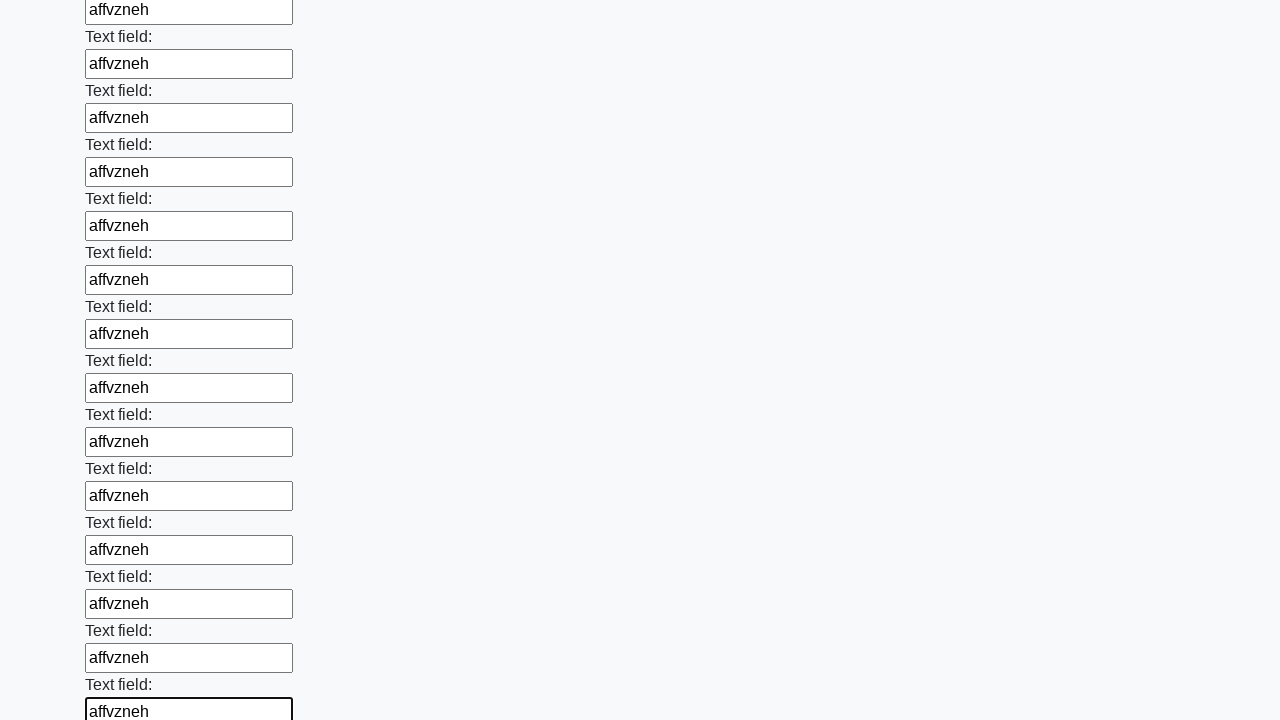

Filled text input field 56 of 100 with 'affvzneh' on input[type=text] >> nth=55
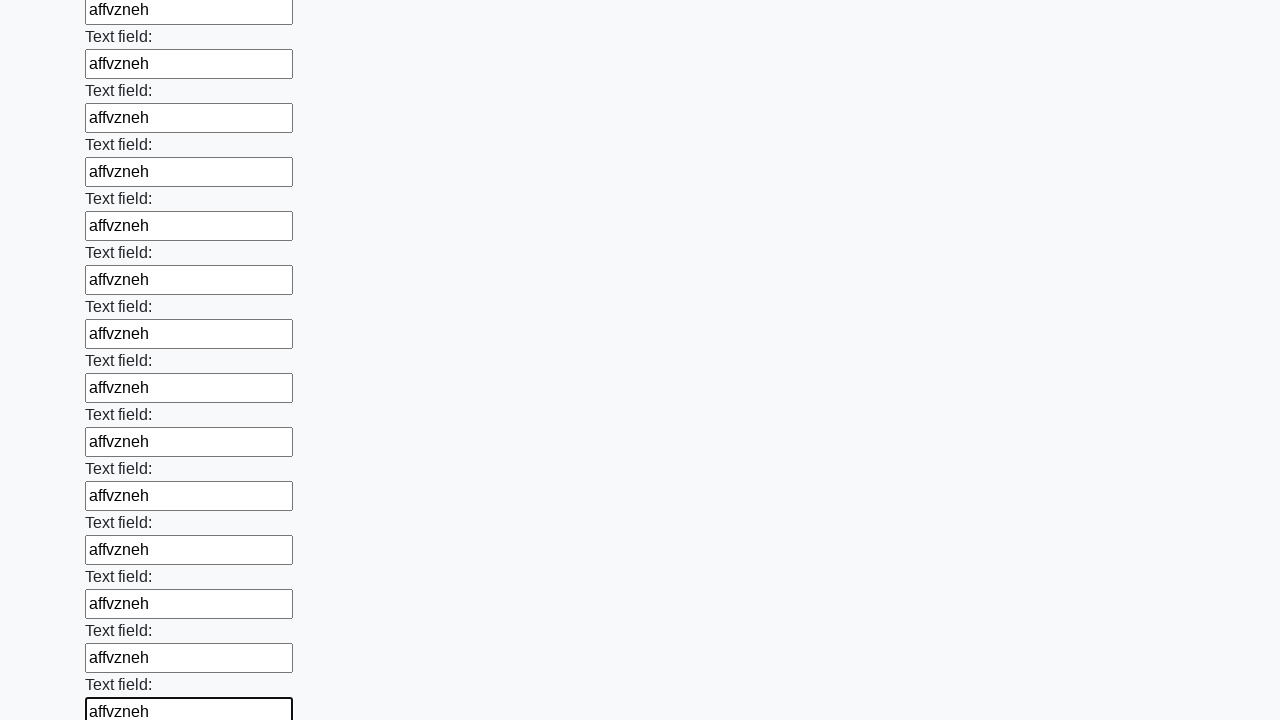

Filled text input field 57 of 100 with 'affvzneh' on input[type=text] >> nth=56
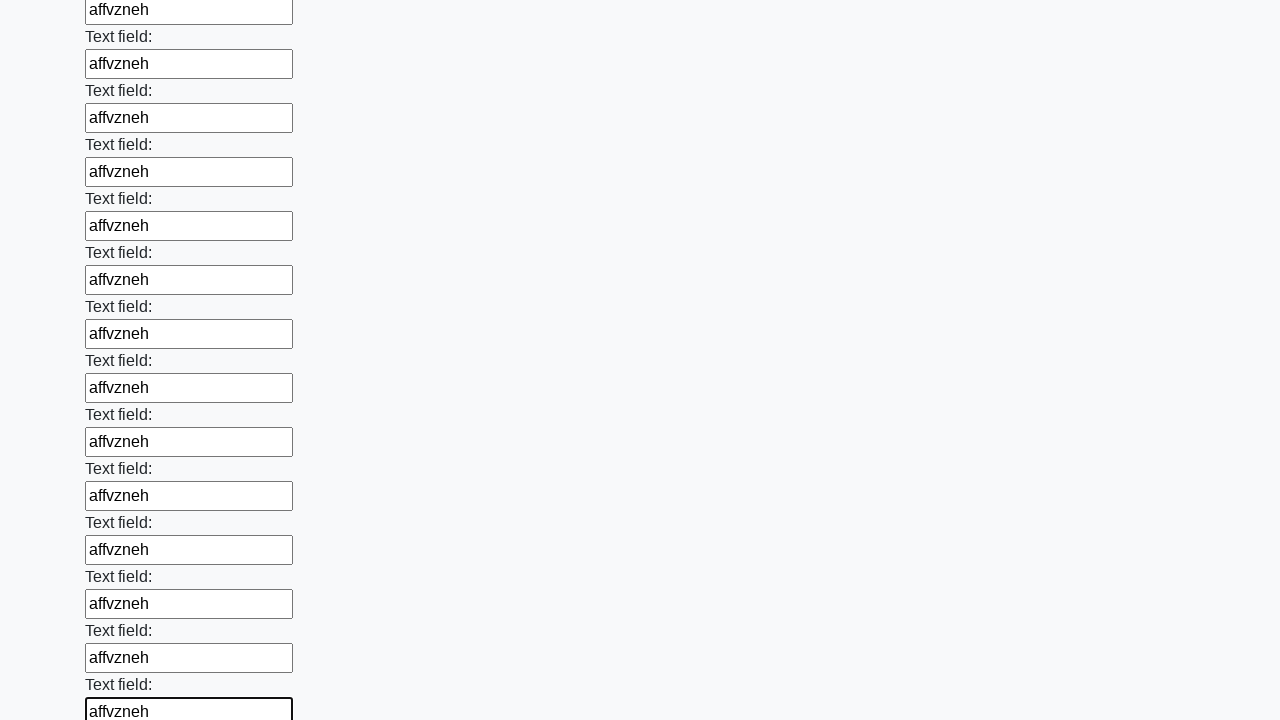

Filled text input field 58 of 100 with 'affvzneh' on input[type=text] >> nth=57
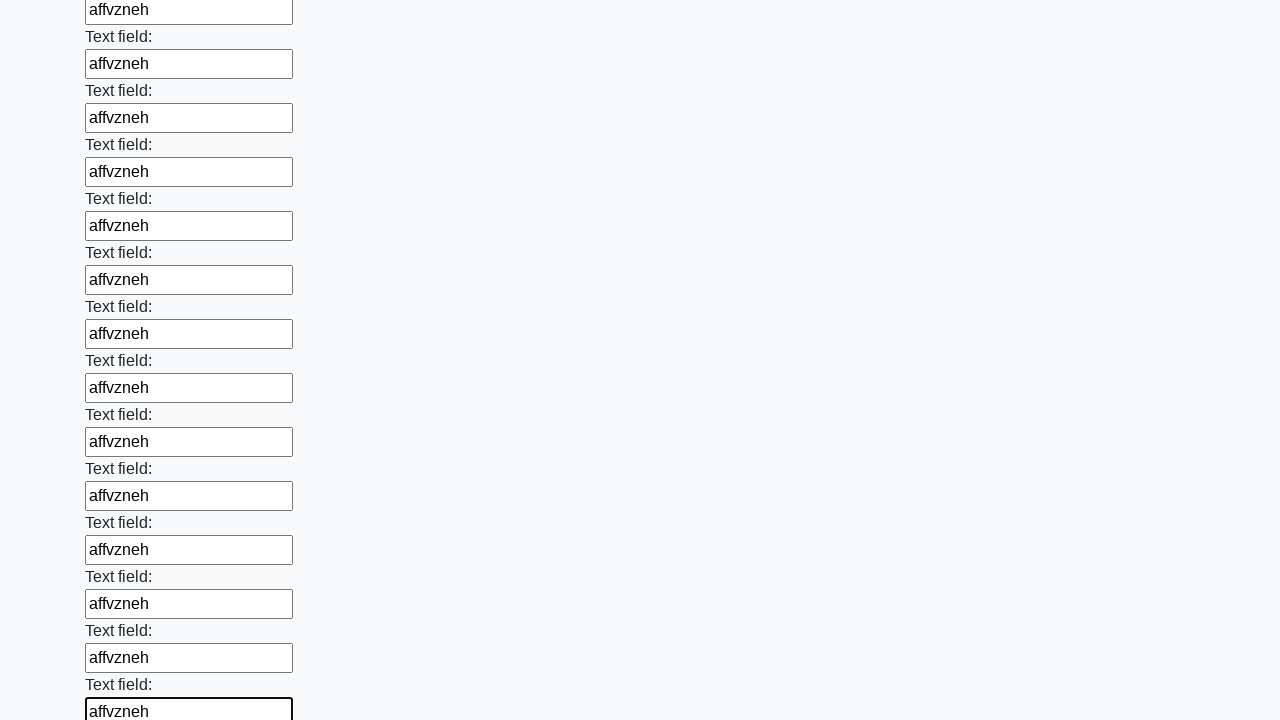

Filled text input field 59 of 100 with 'affvzneh' on input[type=text] >> nth=58
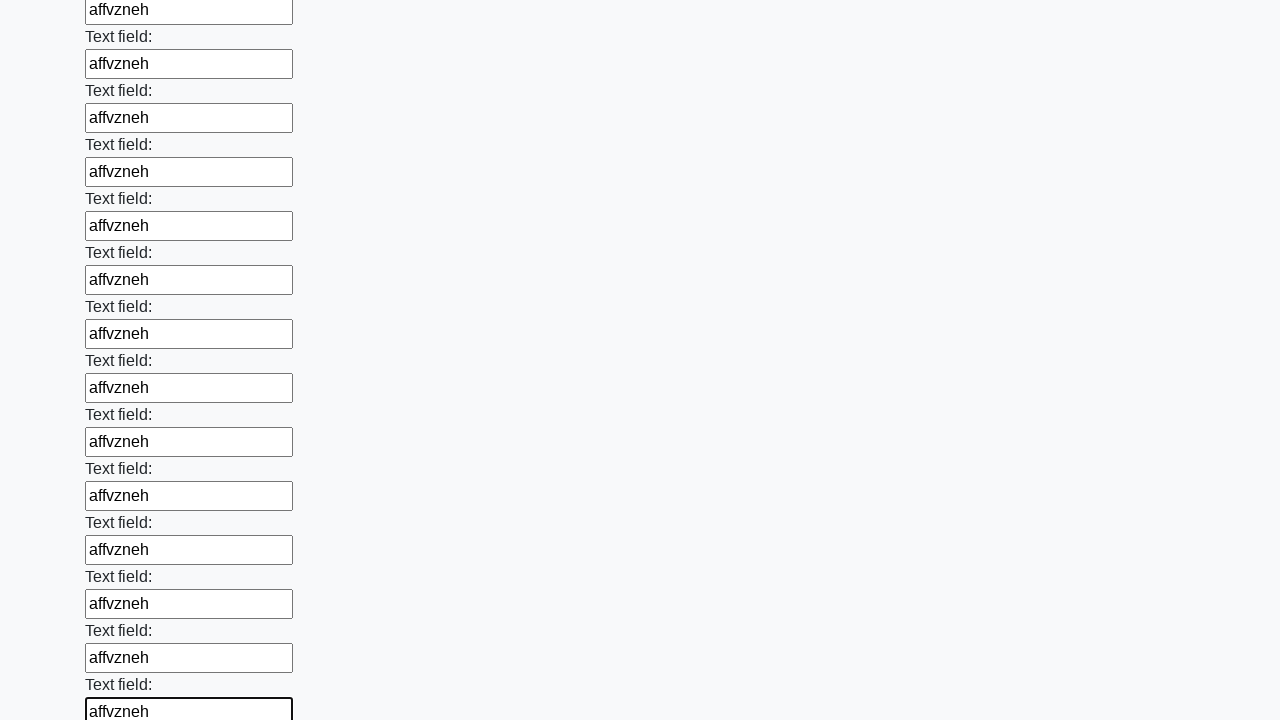

Filled text input field 60 of 100 with 'affvzneh' on input[type=text] >> nth=59
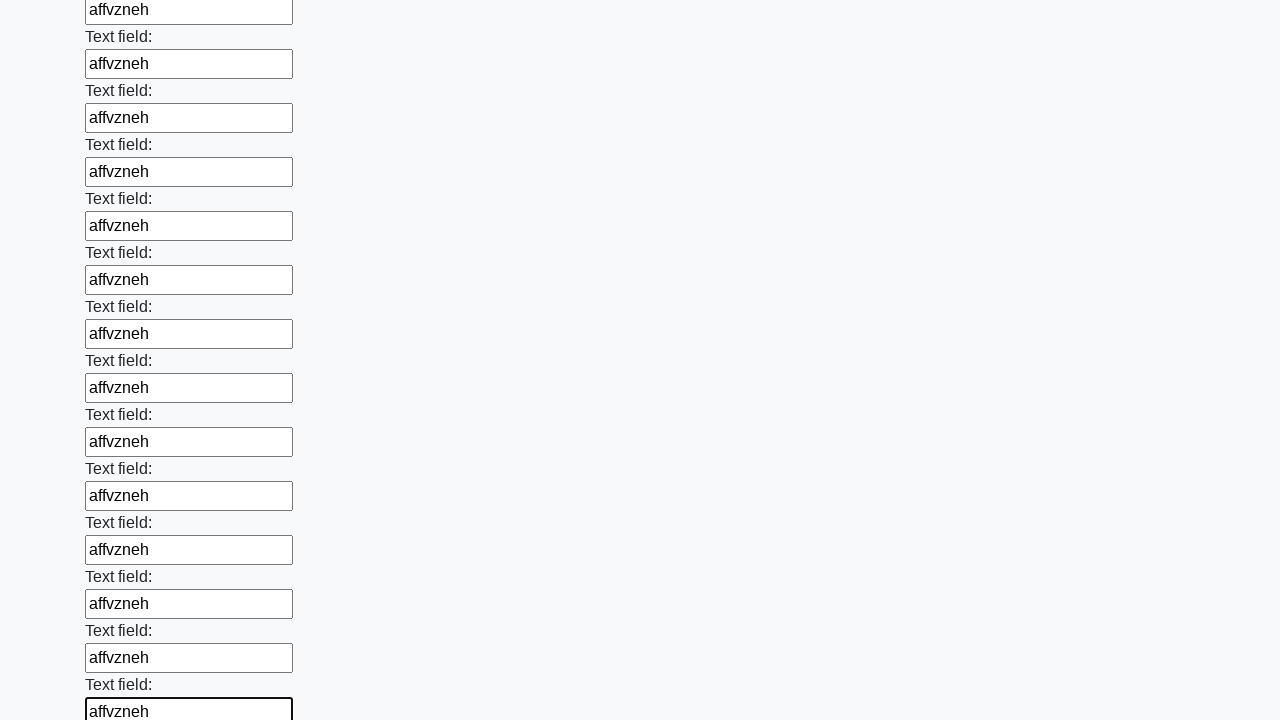

Filled text input field 61 of 100 with 'affvzneh' on input[type=text] >> nth=60
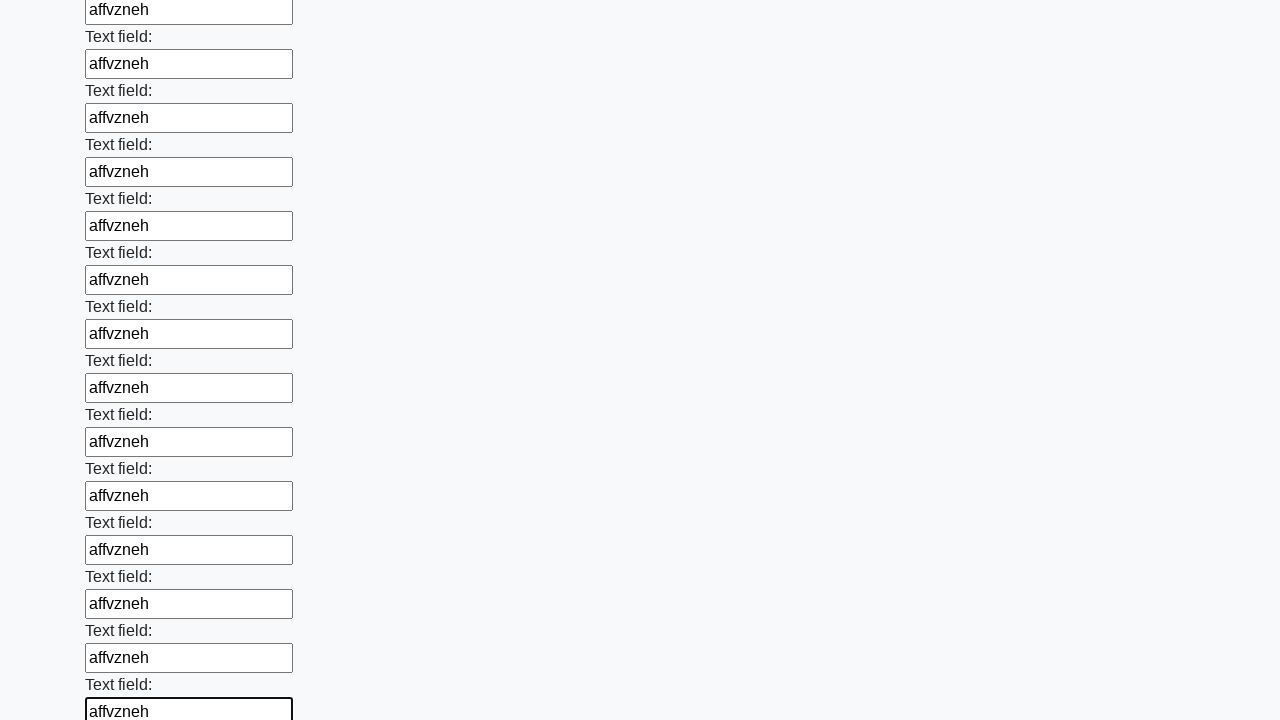

Filled text input field 62 of 100 with 'affvzneh' on input[type=text] >> nth=61
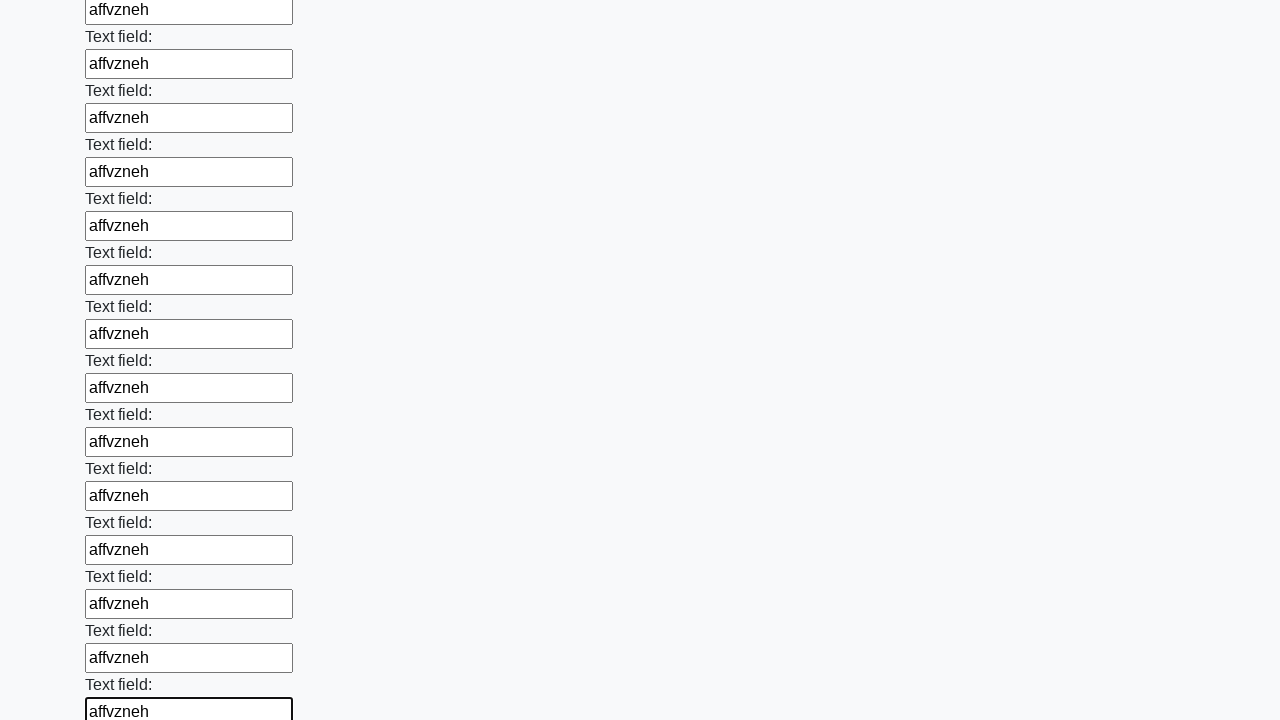

Filled text input field 63 of 100 with 'affvzneh' on input[type=text] >> nth=62
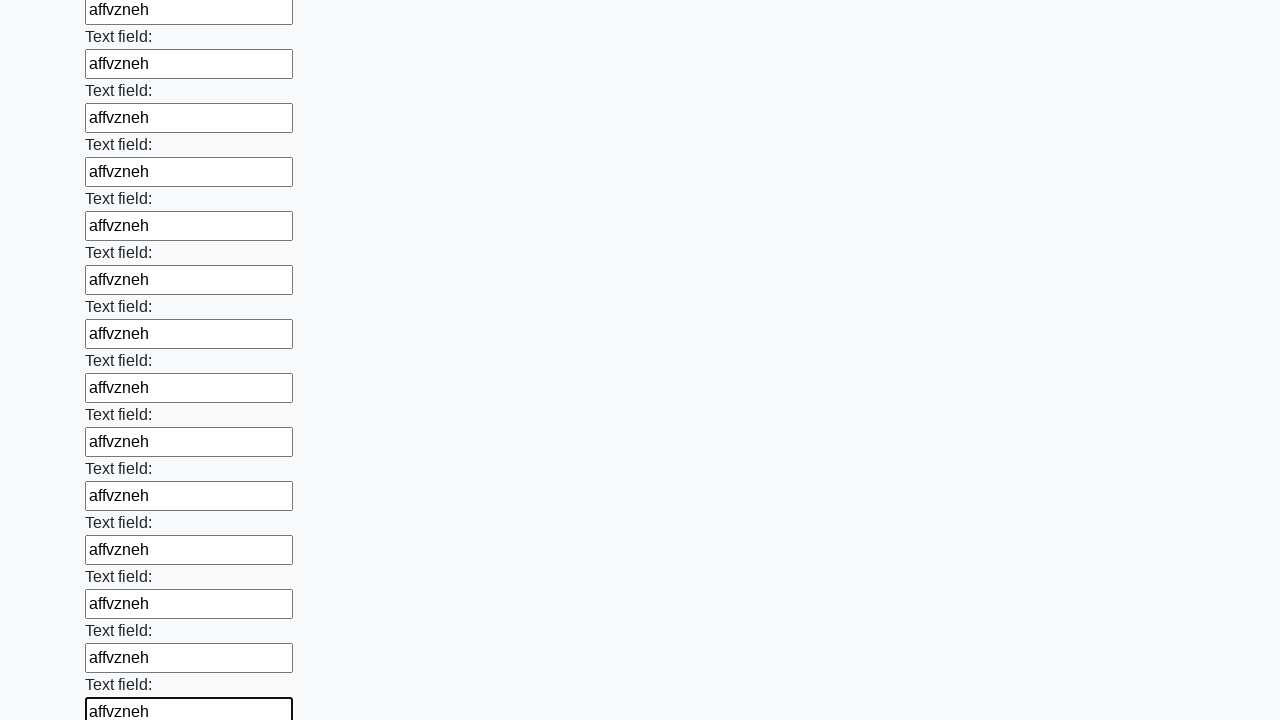

Filled text input field 64 of 100 with 'affvzneh' on input[type=text] >> nth=63
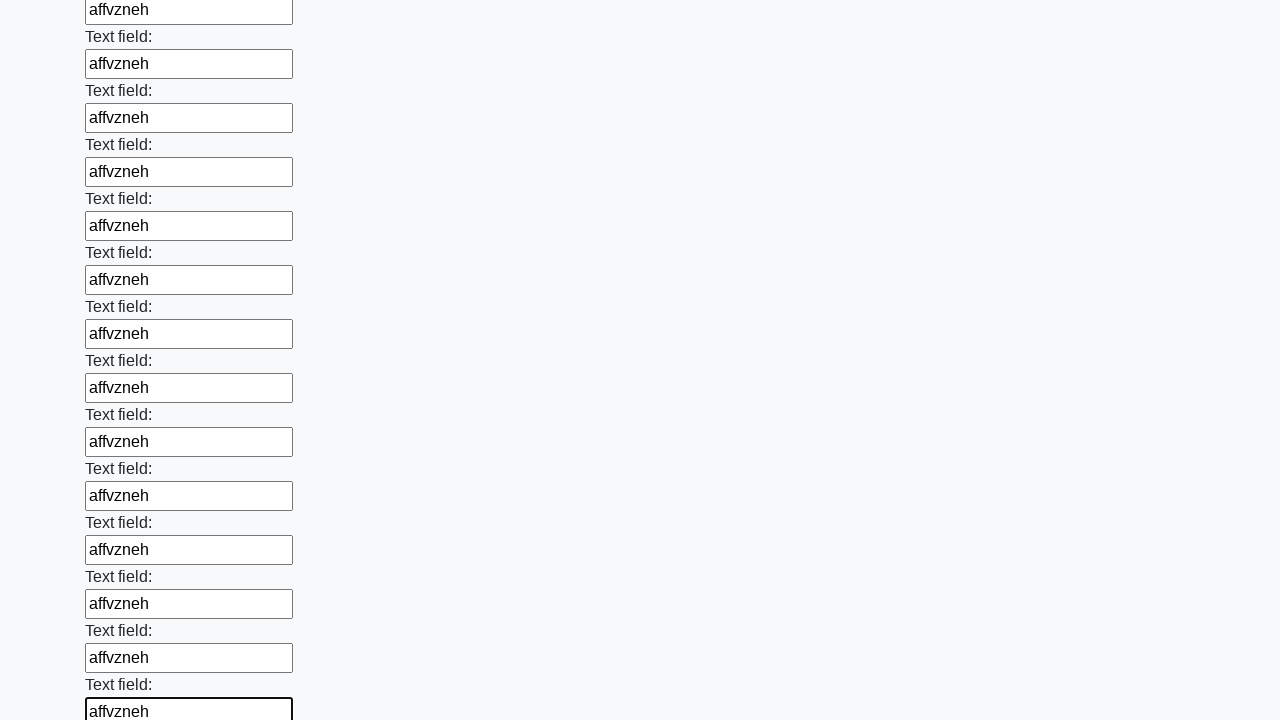

Filled text input field 65 of 100 with 'affvzneh' on input[type=text] >> nth=64
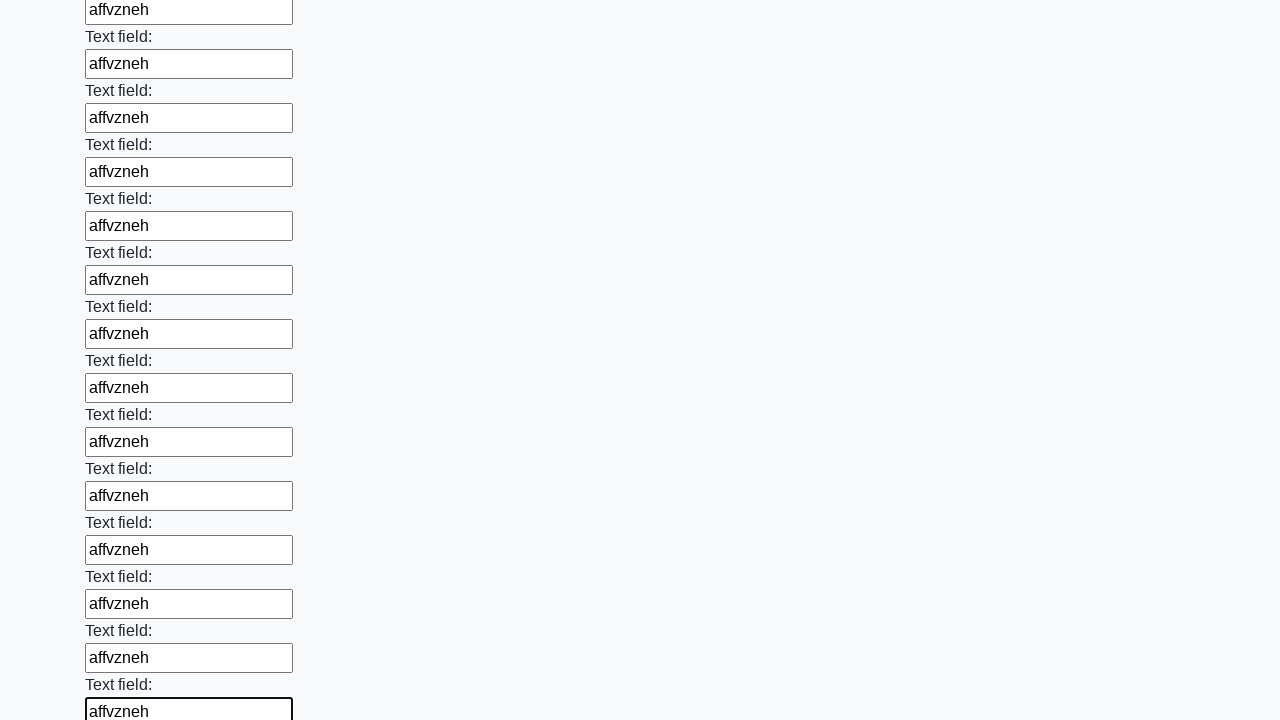

Filled text input field 66 of 100 with 'affvzneh' on input[type=text] >> nth=65
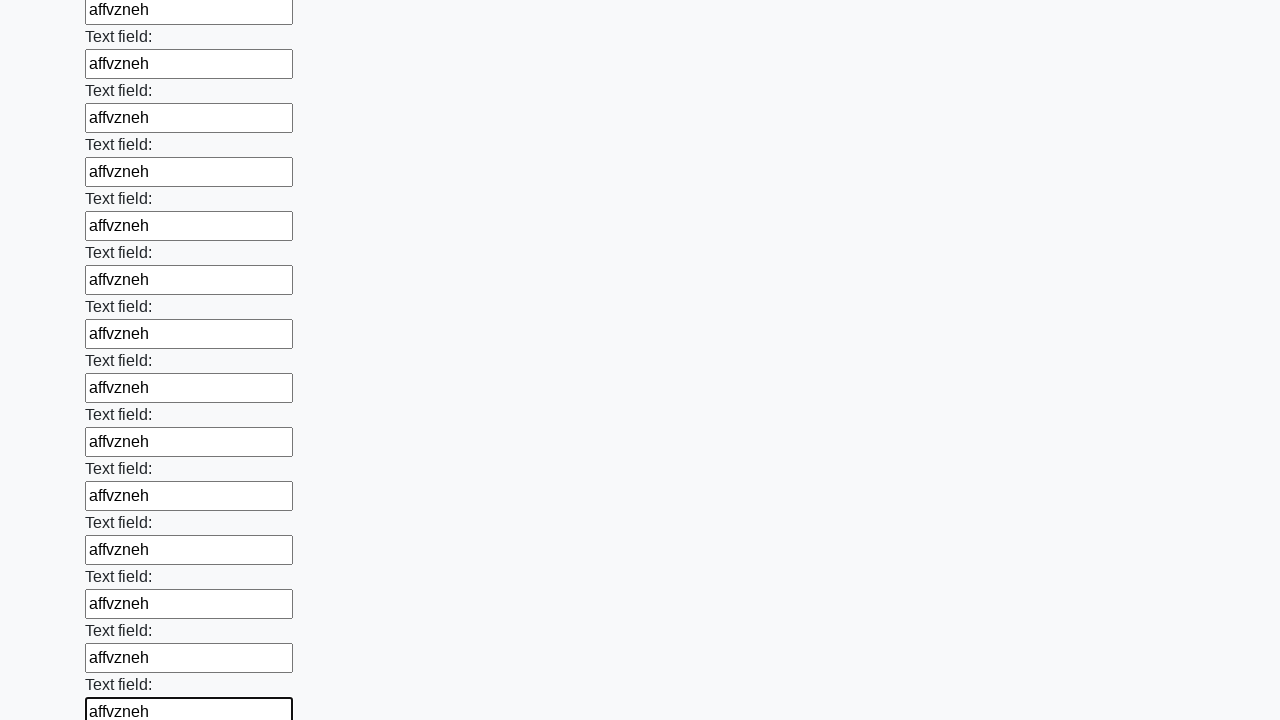

Filled text input field 67 of 100 with 'affvzneh' on input[type=text] >> nth=66
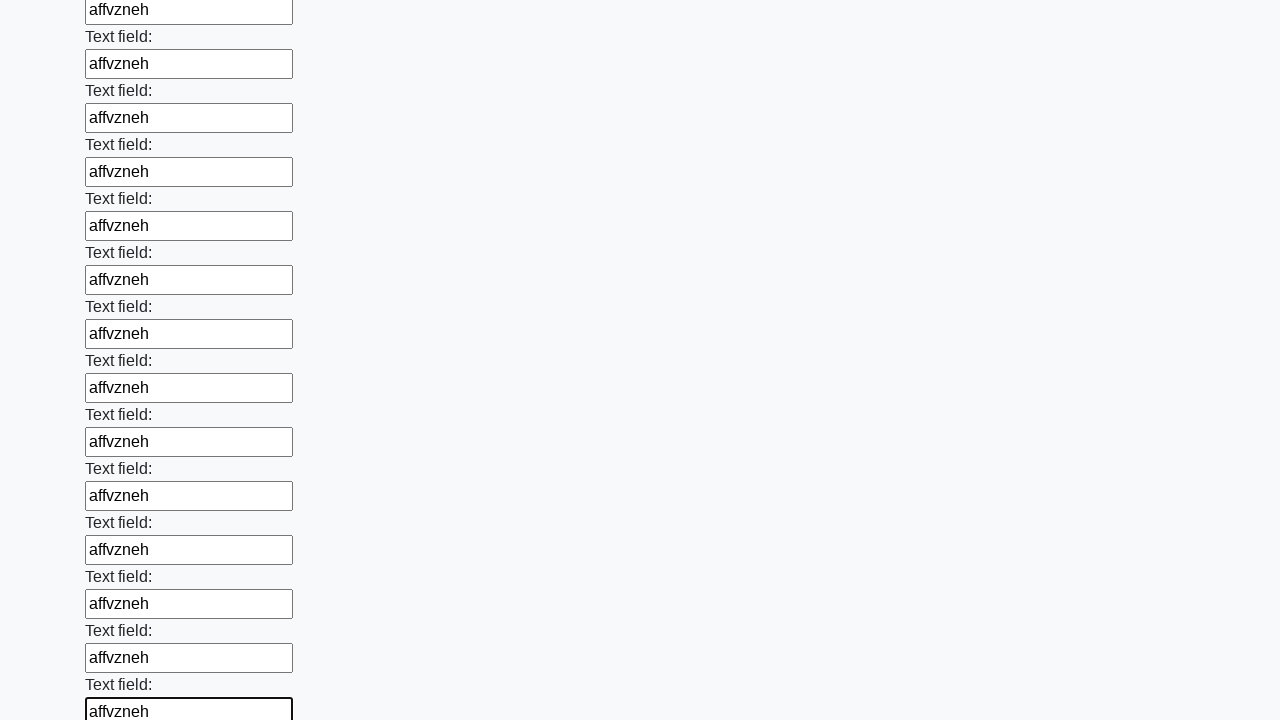

Filled text input field 68 of 100 with 'affvzneh' on input[type=text] >> nth=67
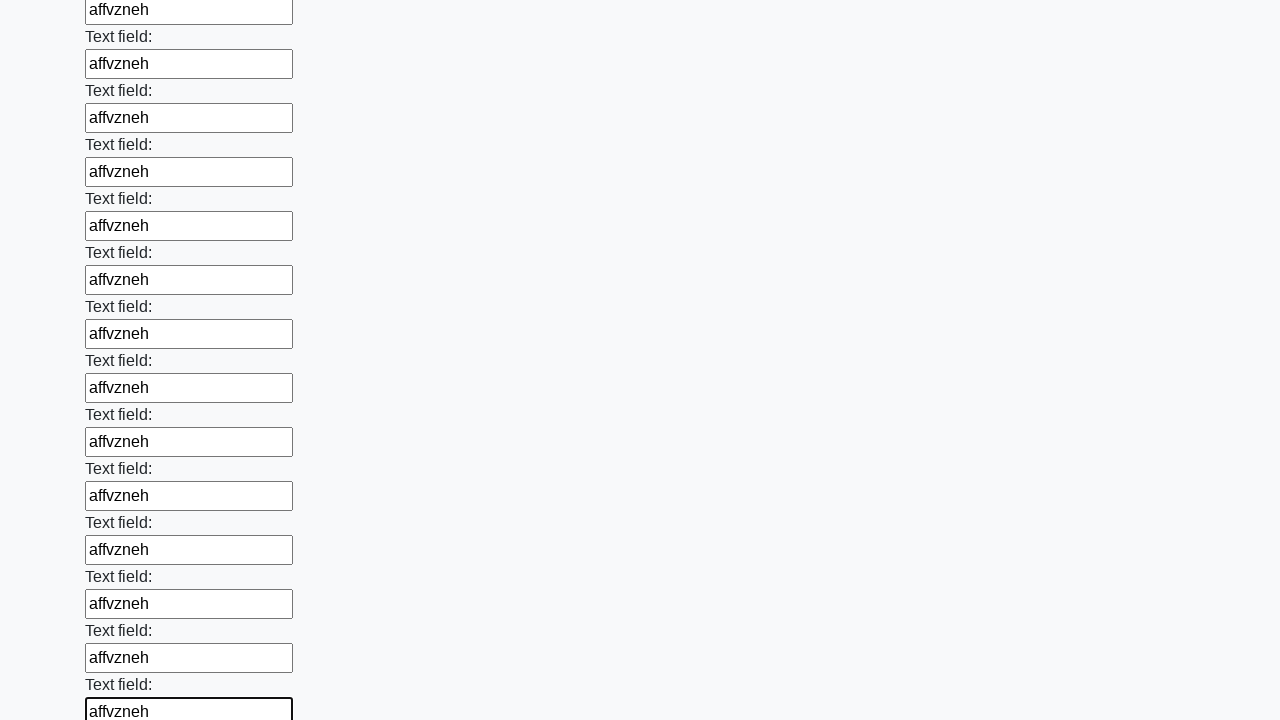

Filled text input field 69 of 100 with 'affvzneh' on input[type=text] >> nth=68
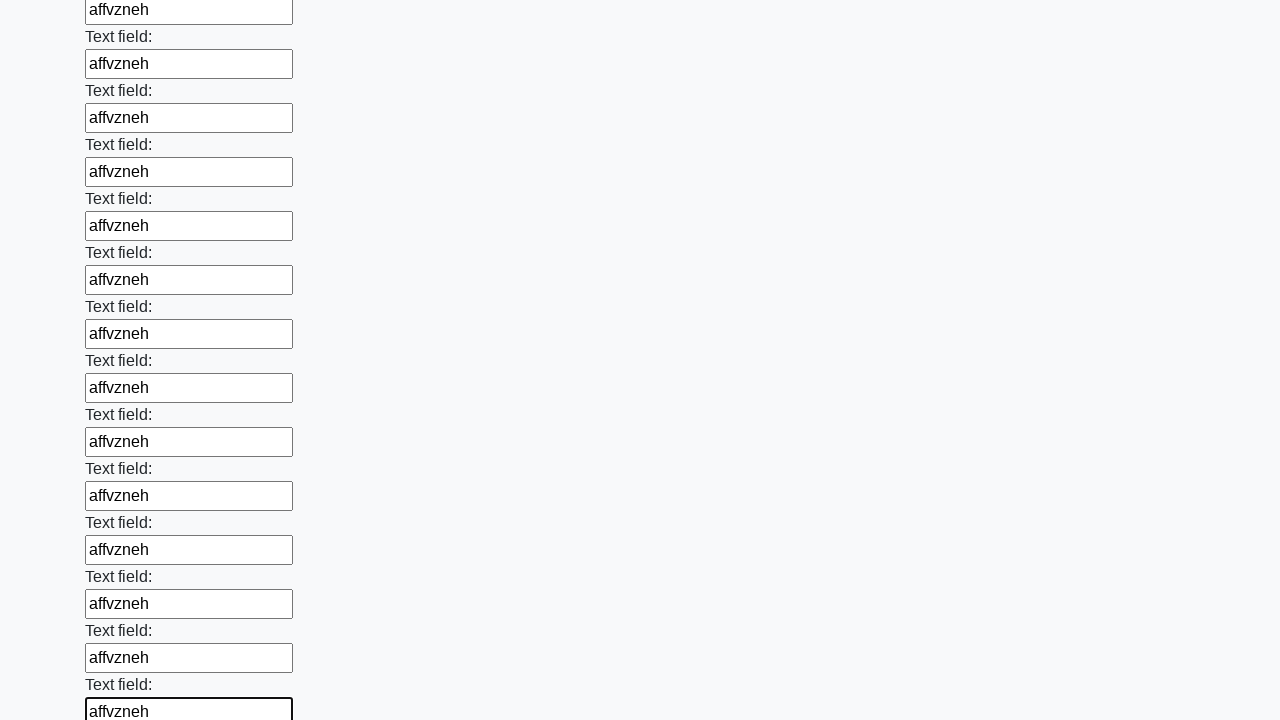

Filled text input field 70 of 100 with 'affvzneh' on input[type=text] >> nth=69
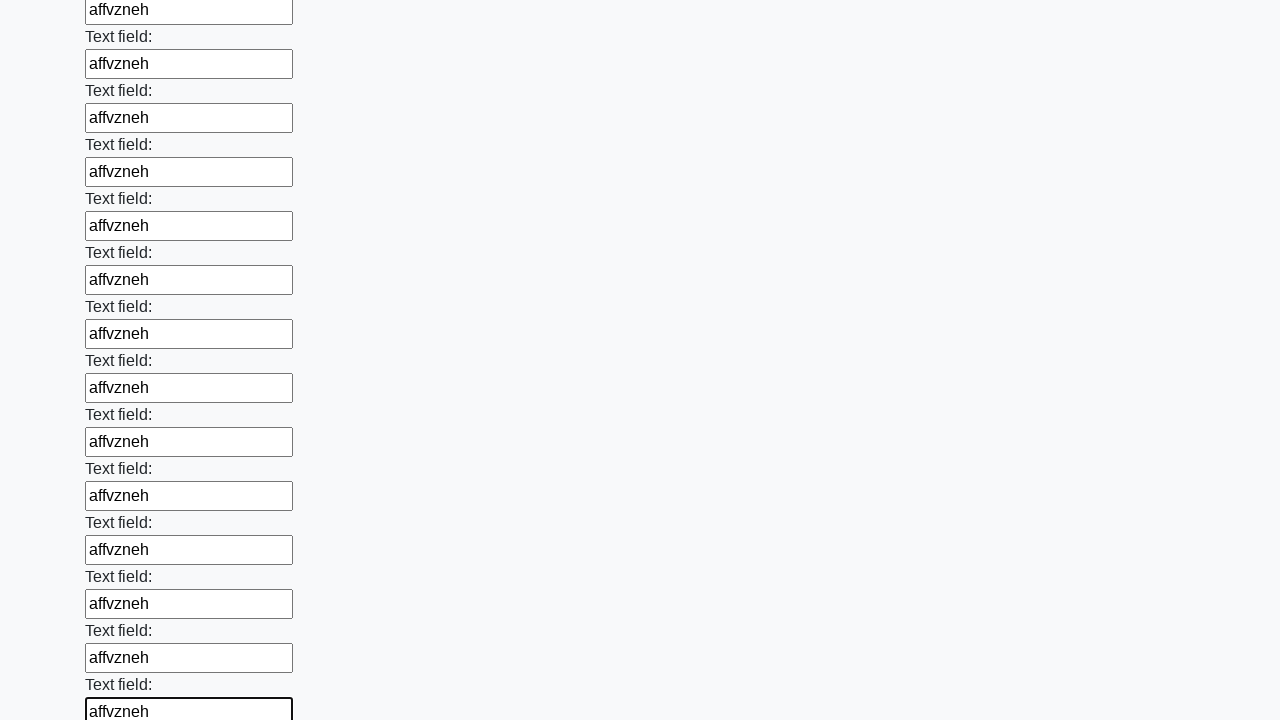

Filled text input field 71 of 100 with 'affvzneh' on input[type=text] >> nth=70
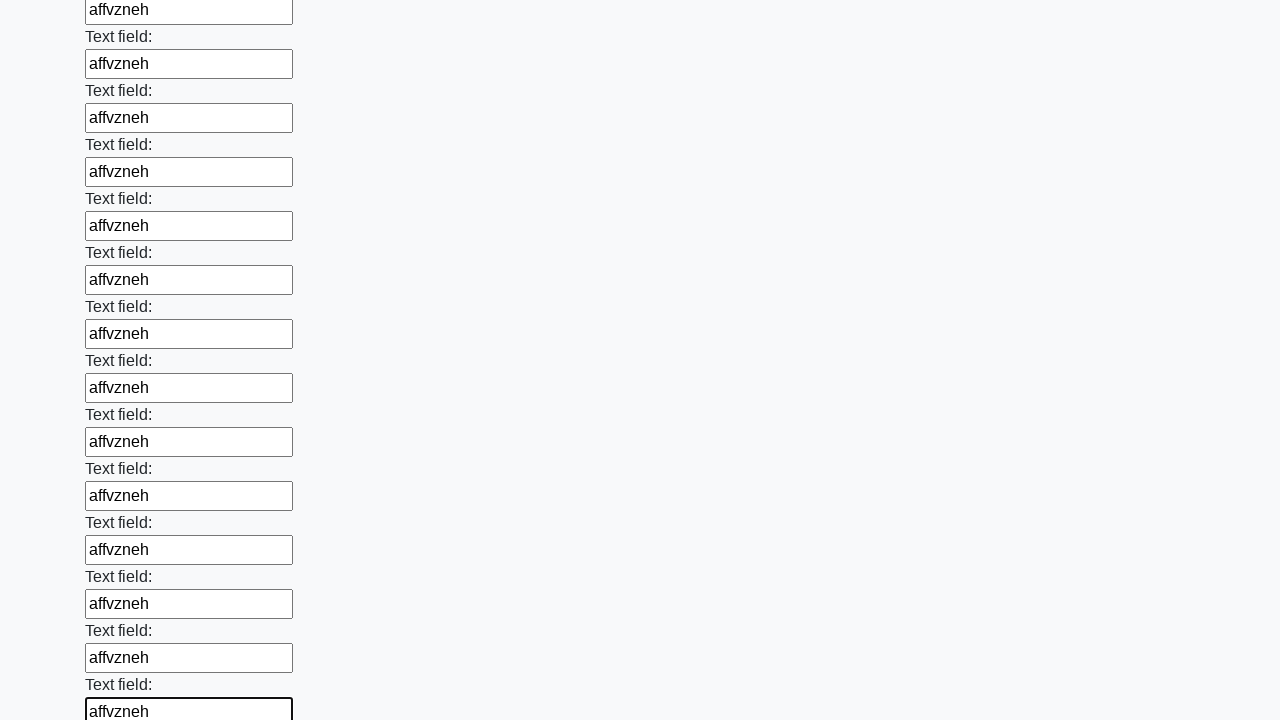

Filled text input field 72 of 100 with 'affvzneh' on input[type=text] >> nth=71
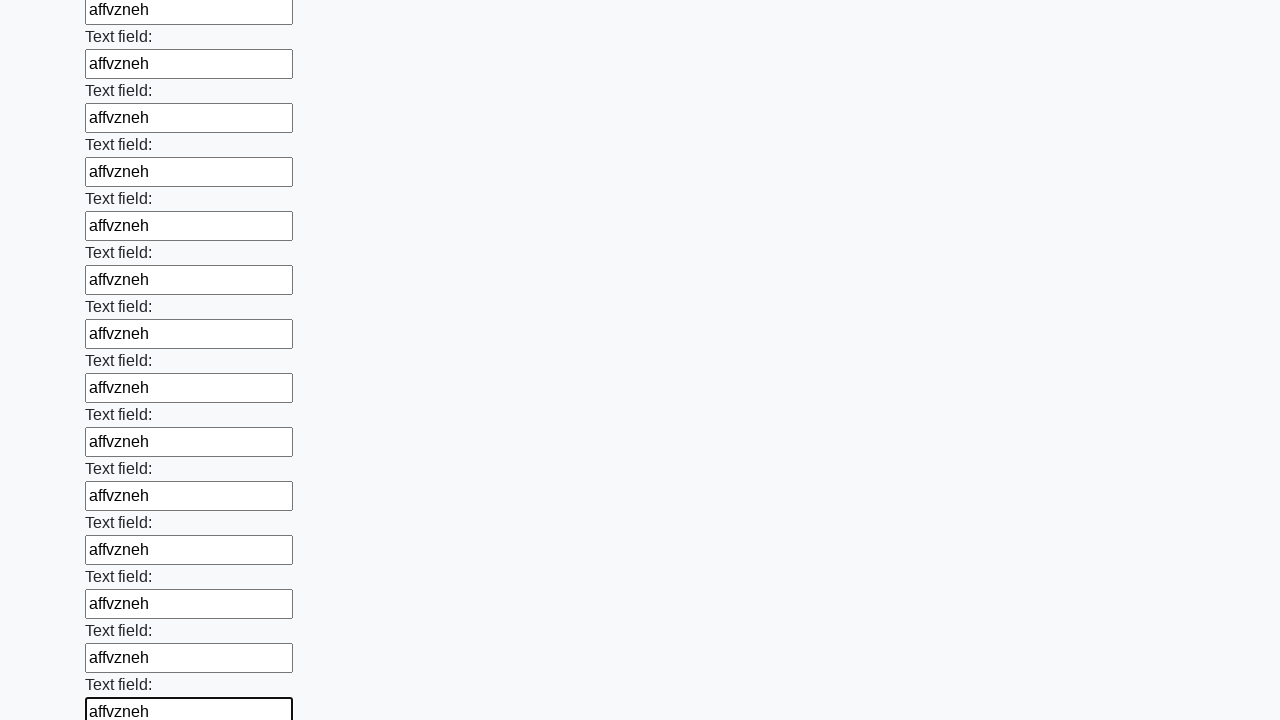

Filled text input field 73 of 100 with 'affvzneh' on input[type=text] >> nth=72
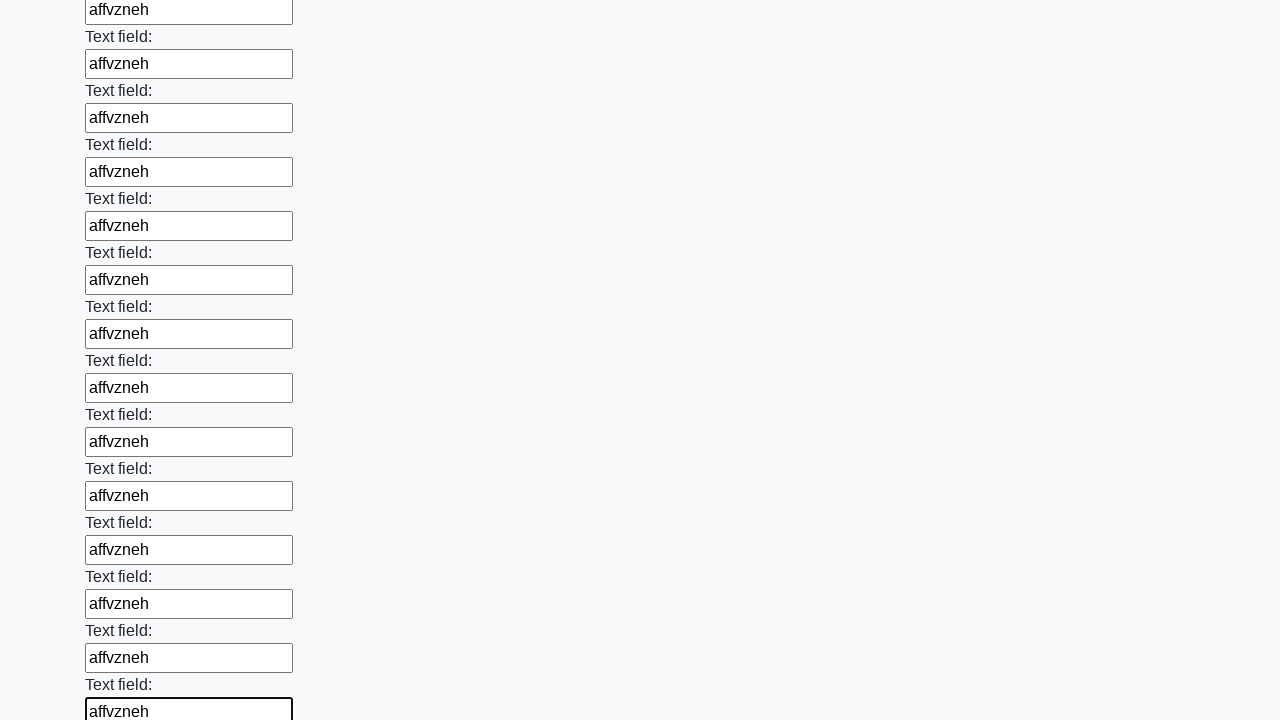

Filled text input field 74 of 100 with 'affvzneh' on input[type=text] >> nth=73
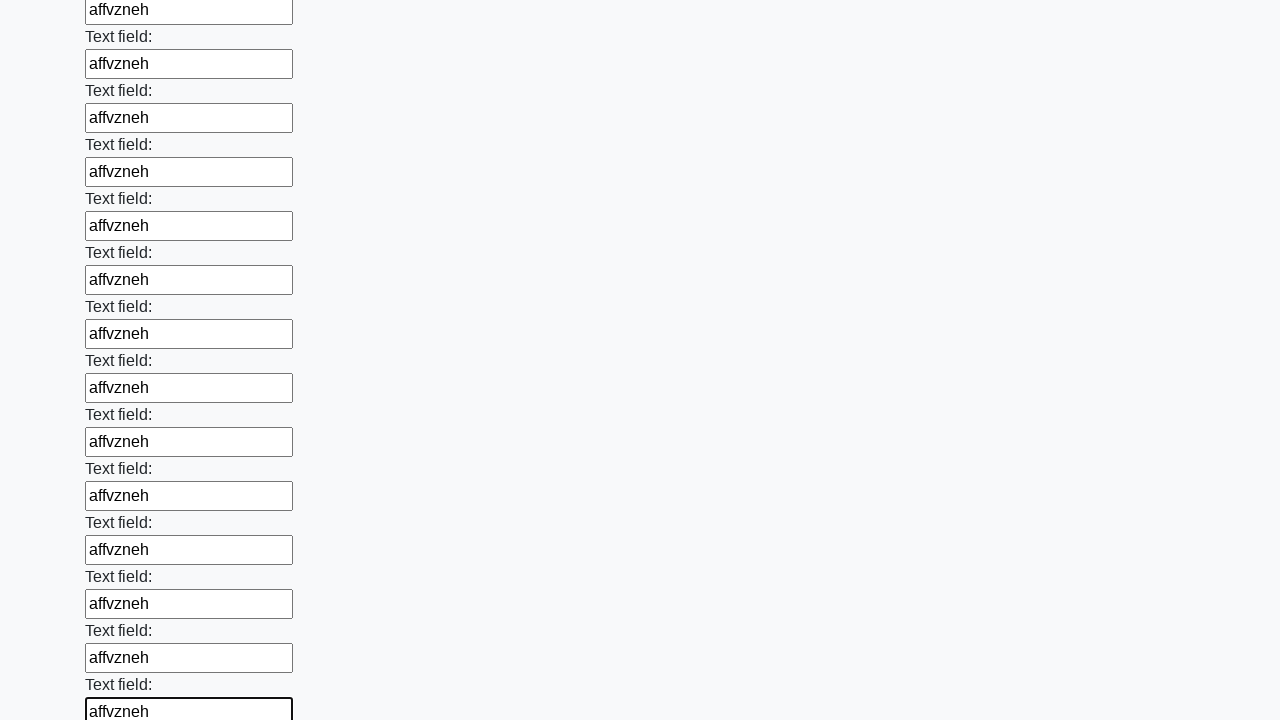

Filled text input field 75 of 100 with 'affvzneh' on input[type=text] >> nth=74
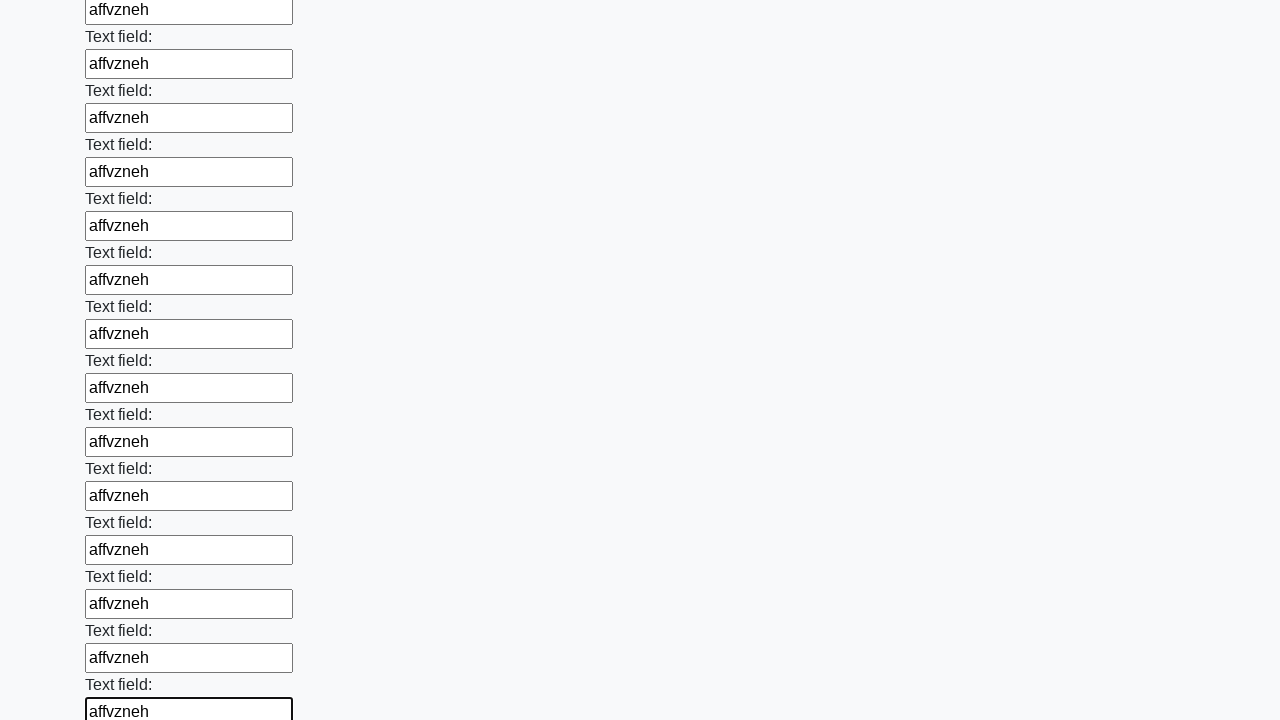

Filled text input field 76 of 100 with 'affvzneh' on input[type=text] >> nth=75
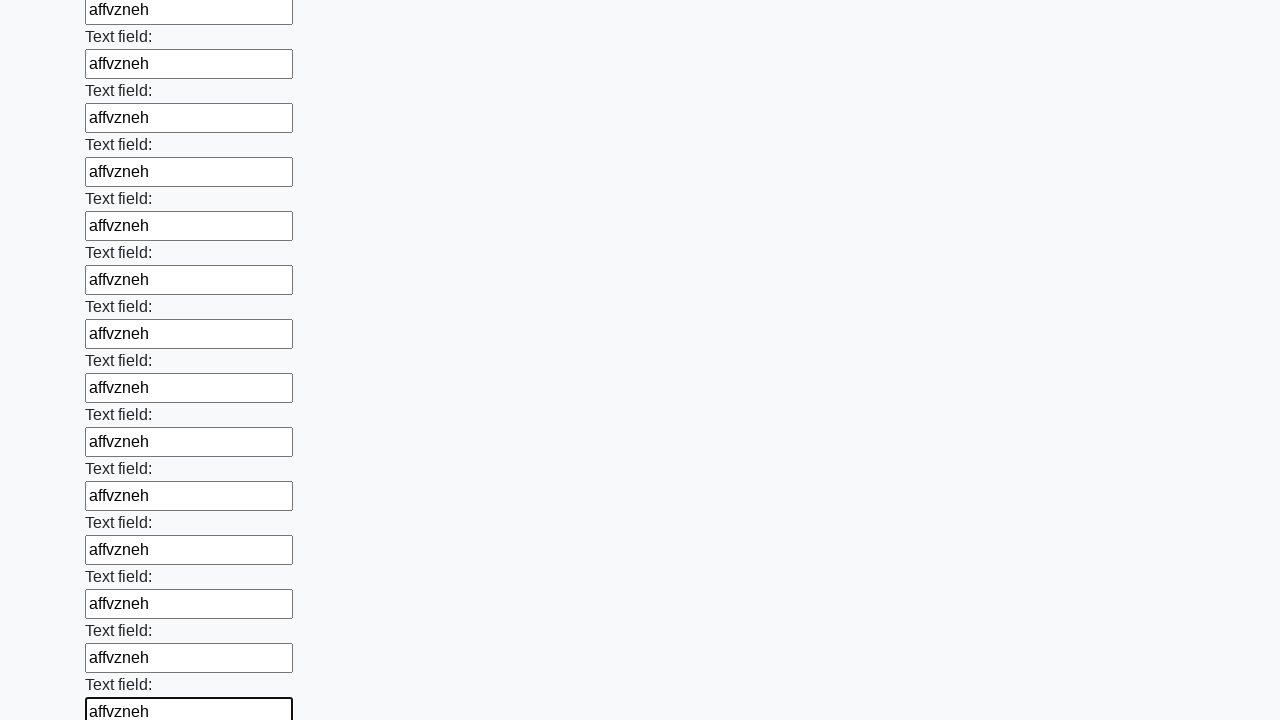

Filled text input field 77 of 100 with 'affvzneh' on input[type=text] >> nth=76
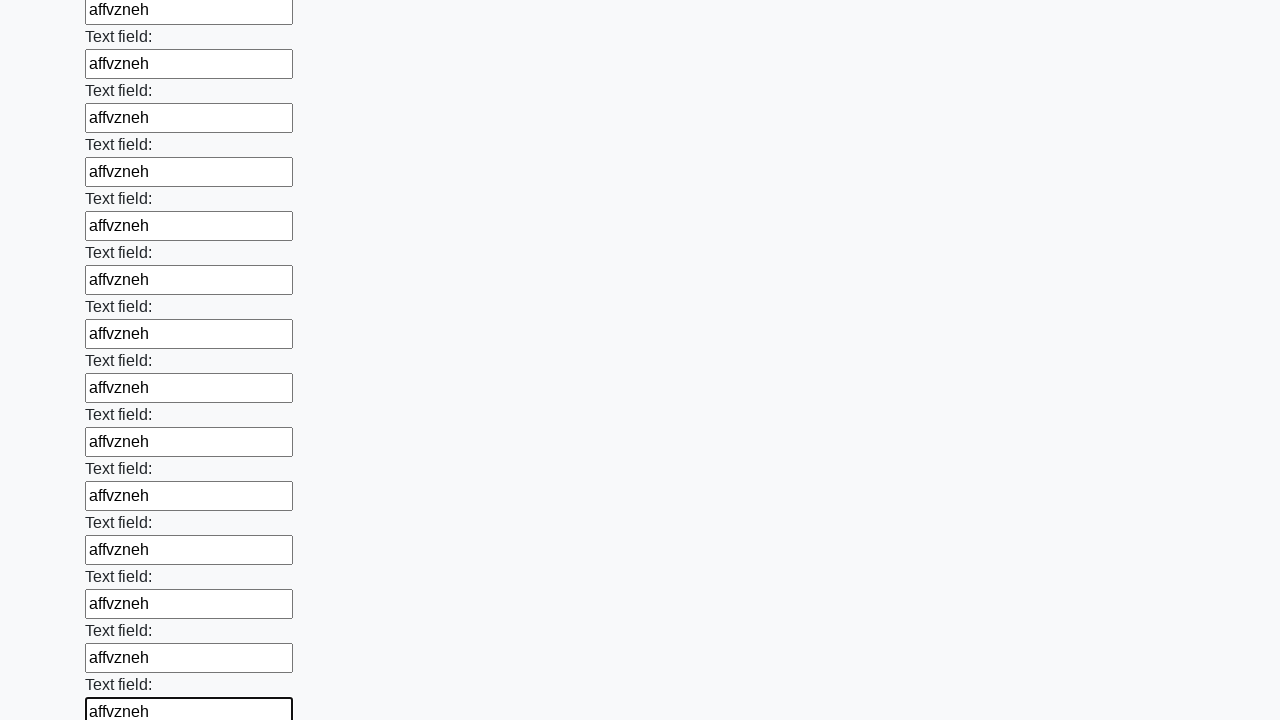

Filled text input field 78 of 100 with 'affvzneh' on input[type=text] >> nth=77
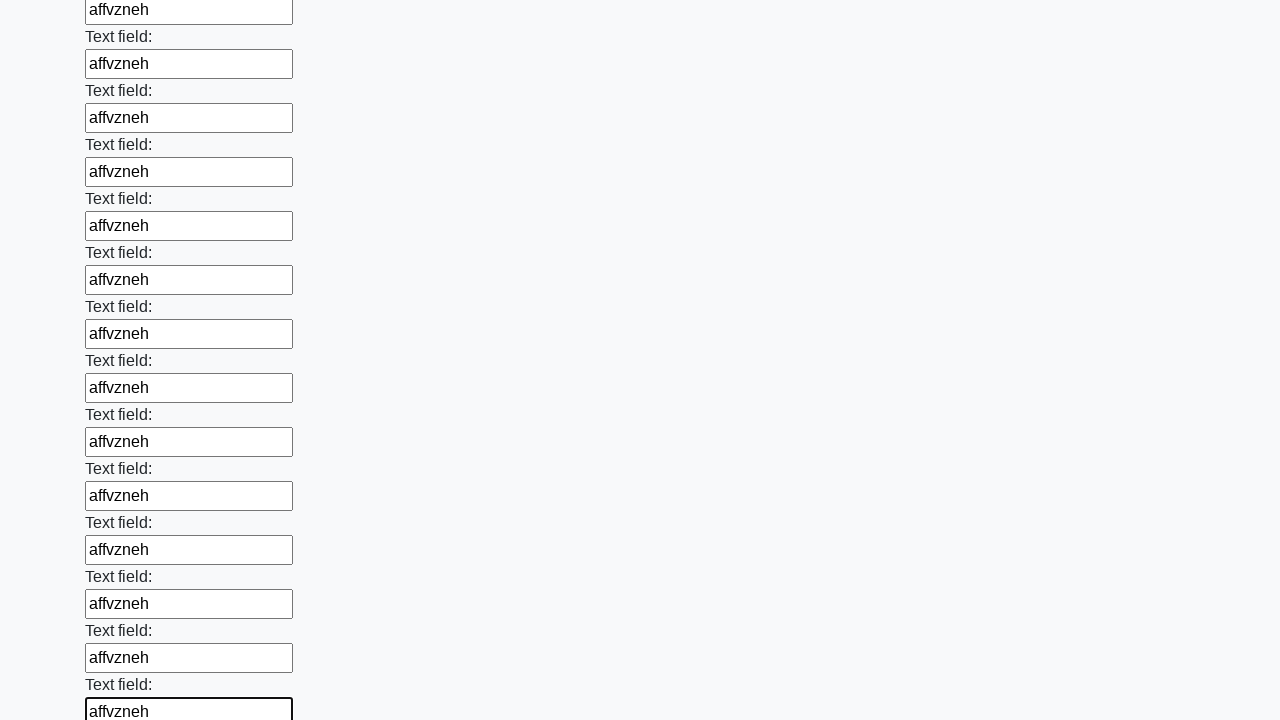

Filled text input field 79 of 100 with 'affvzneh' on input[type=text] >> nth=78
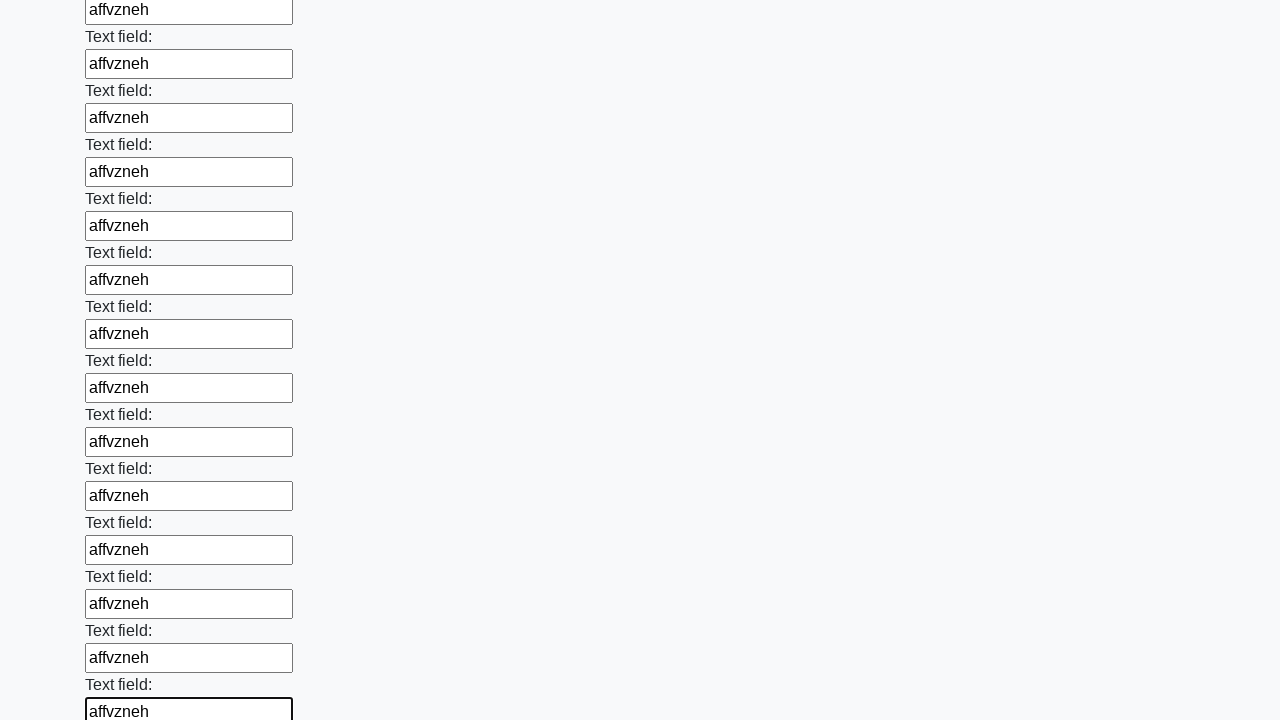

Filled text input field 80 of 100 with 'affvzneh' on input[type=text] >> nth=79
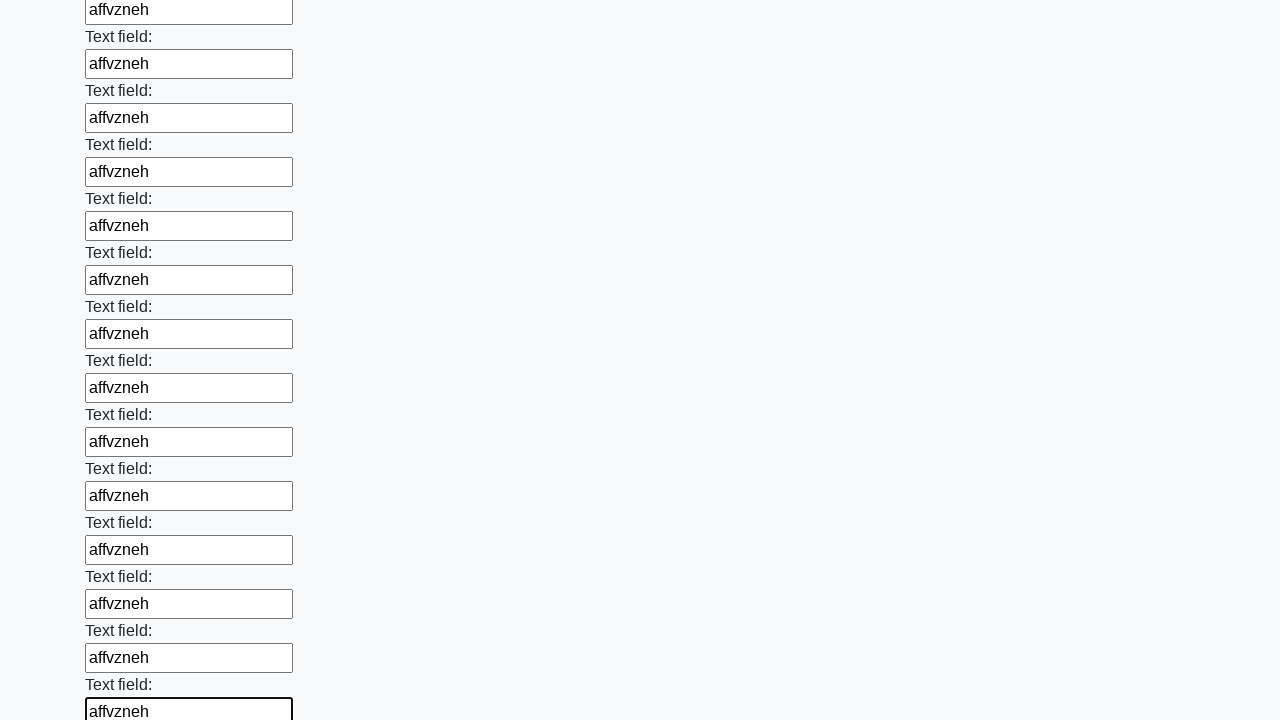

Filled text input field 81 of 100 with 'affvzneh' on input[type=text] >> nth=80
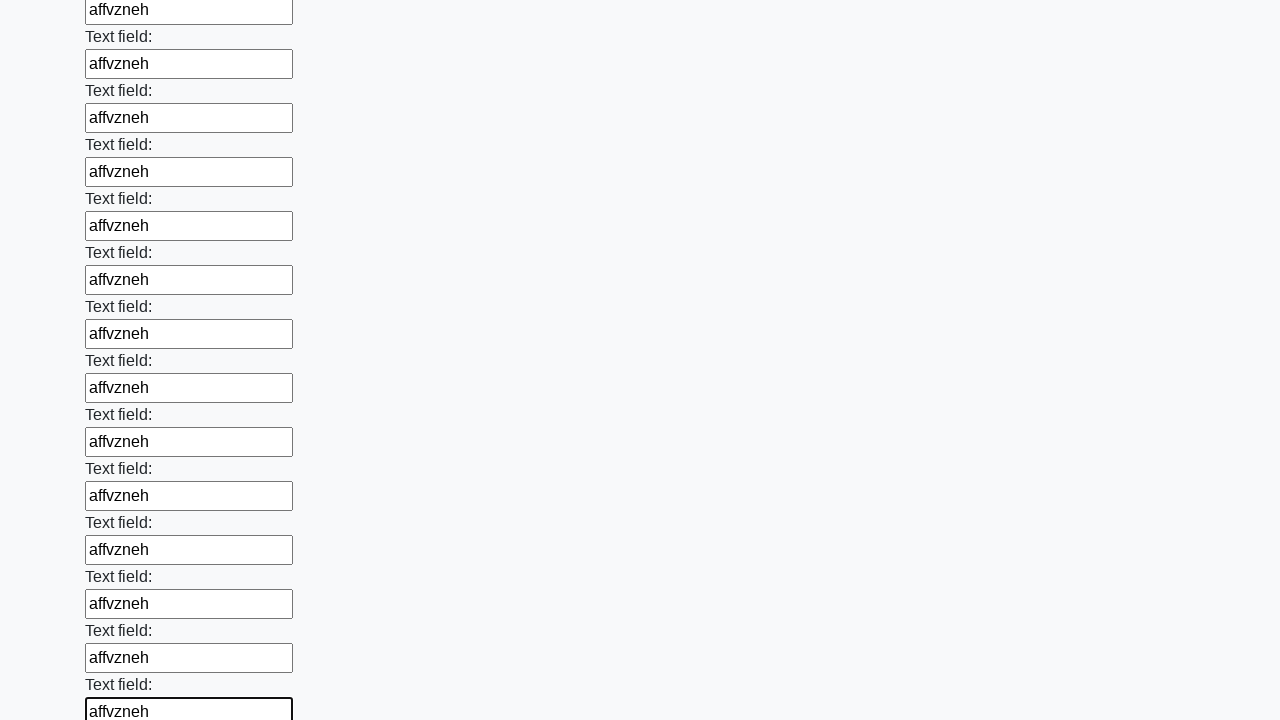

Filled text input field 82 of 100 with 'affvzneh' on input[type=text] >> nth=81
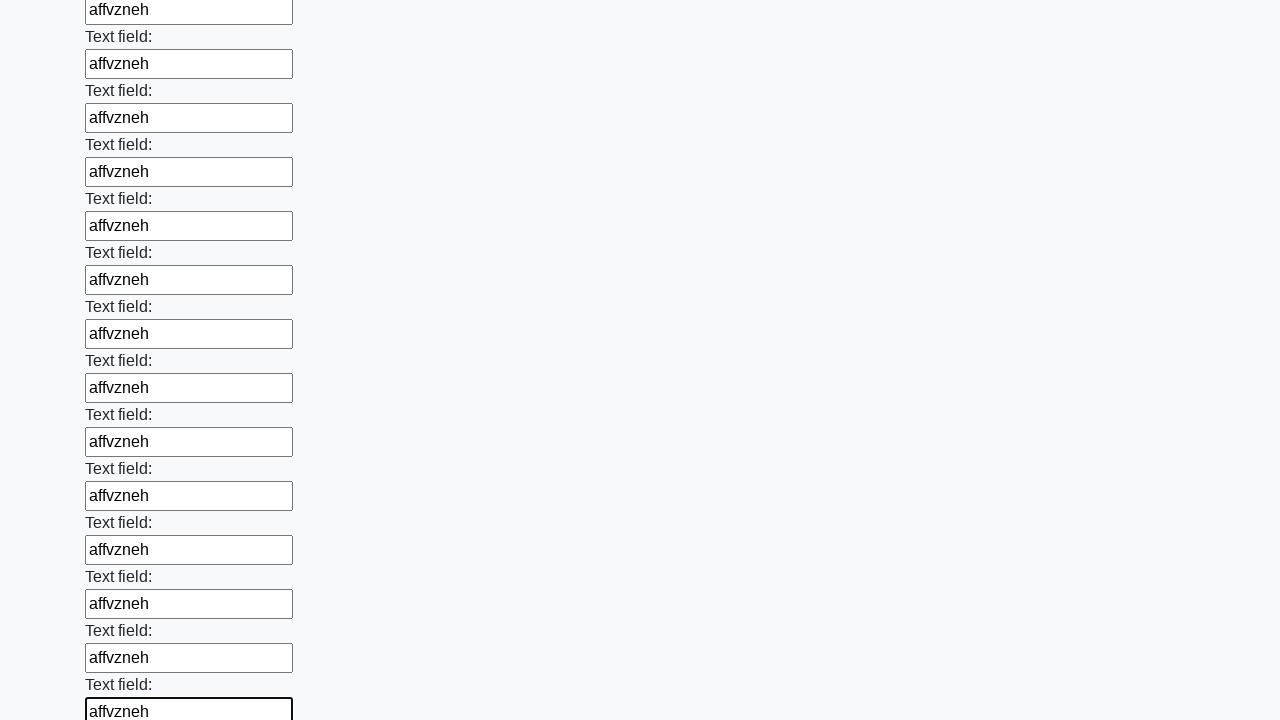

Filled text input field 83 of 100 with 'affvzneh' on input[type=text] >> nth=82
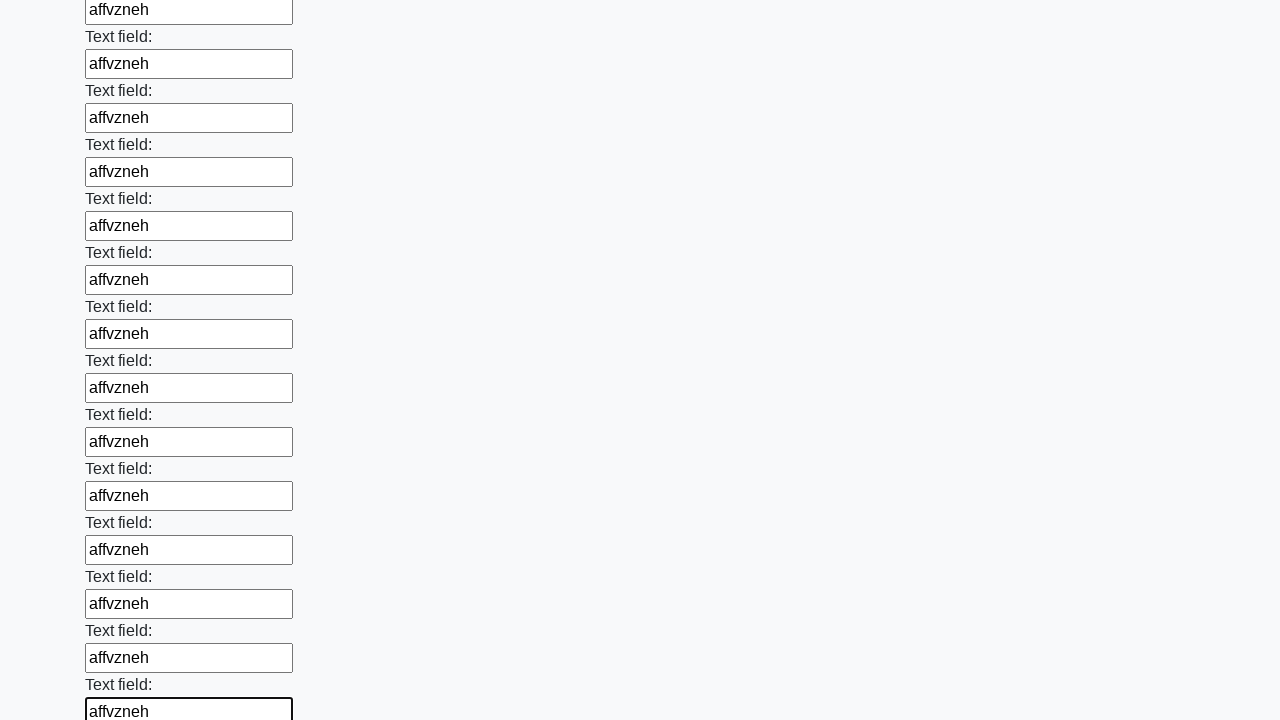

Filled text input field 84 of 100 with 'affvzneh' on input[type=text] >> nth=83
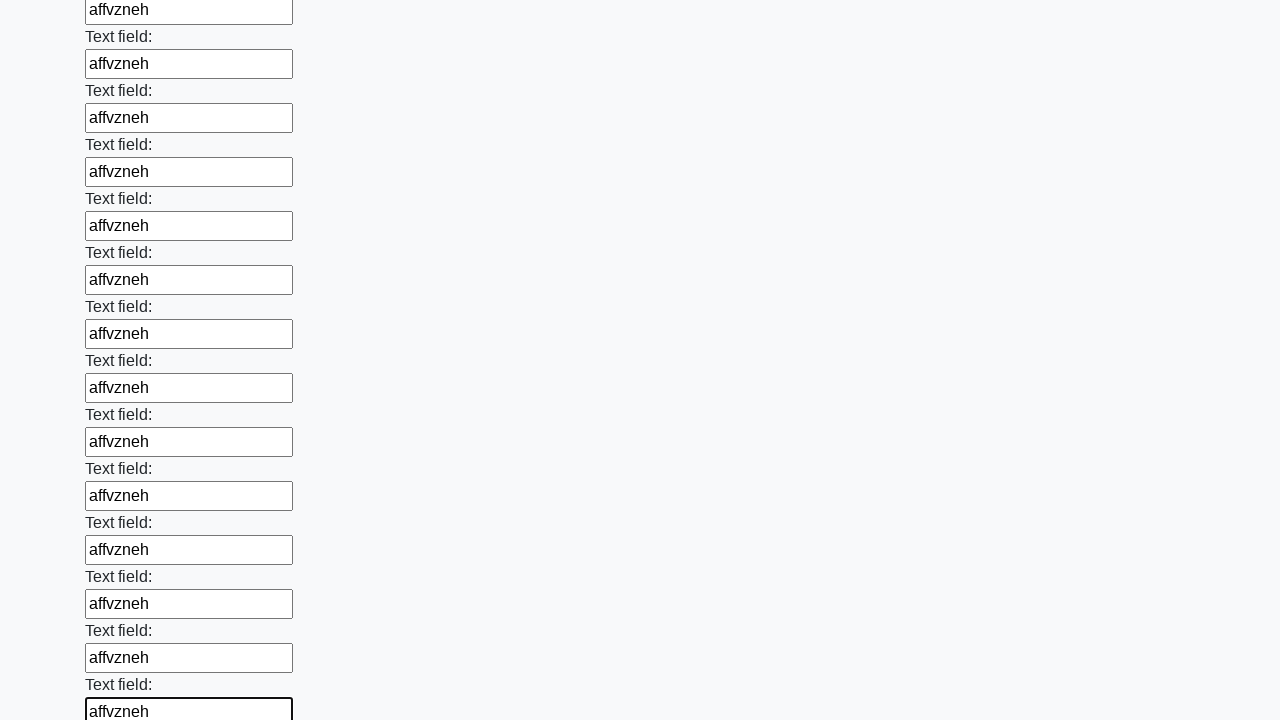

Filled text input field 85 of 100 with 'affvzneh' on input[type=text] >> nth=84
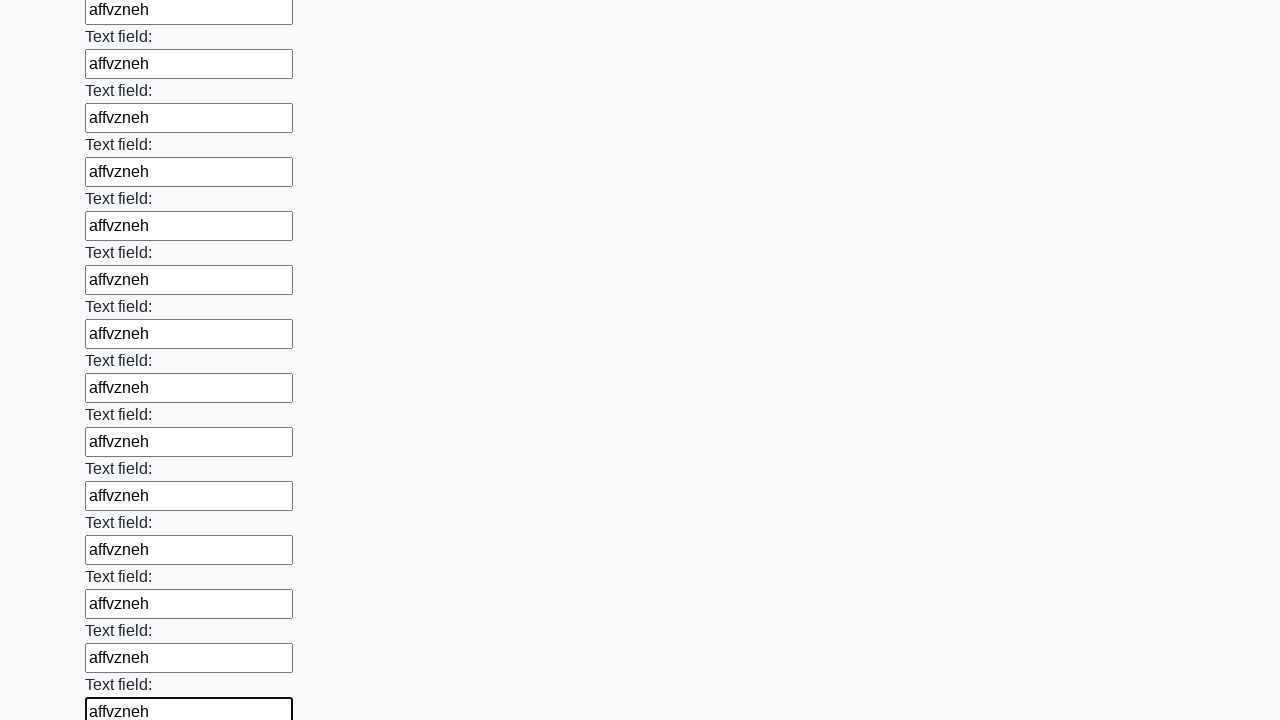

Filled text input field 86 of 100 with 'affvzneh' on input[type=text] >> nth=85
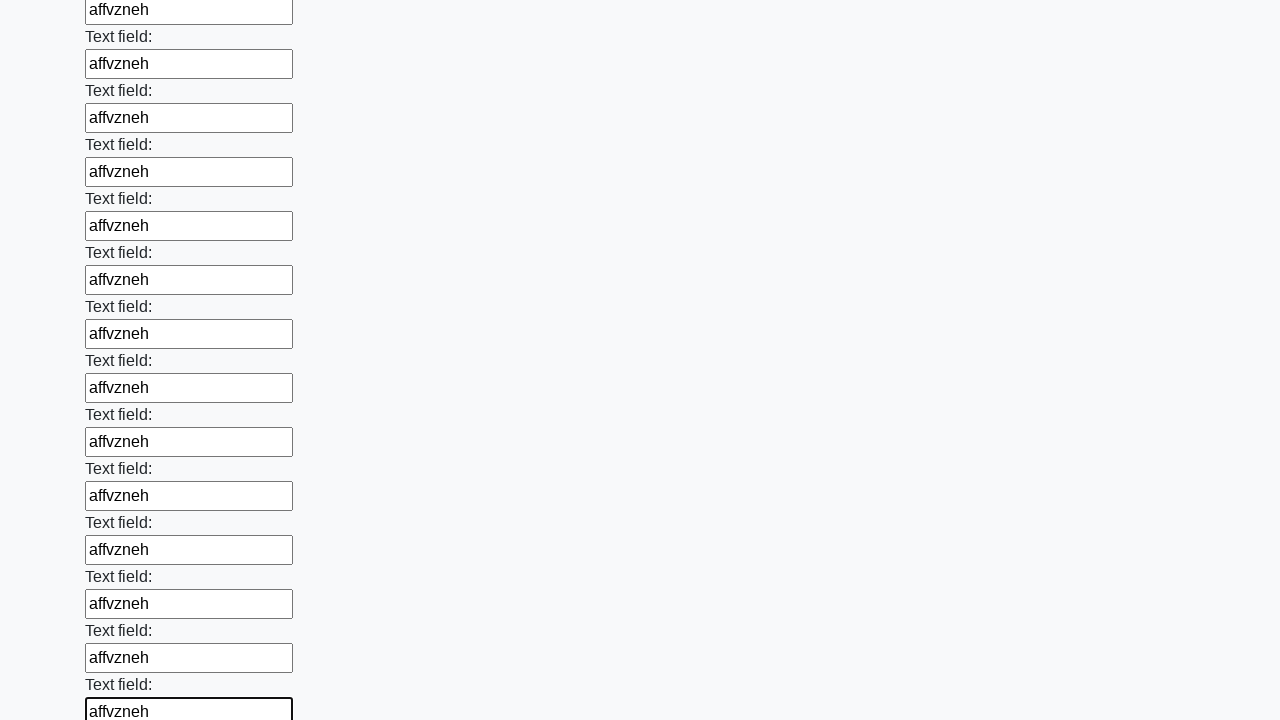

Filled text input field 87 of 100 with 'affvzneh' on input[type=text] >> nth=86
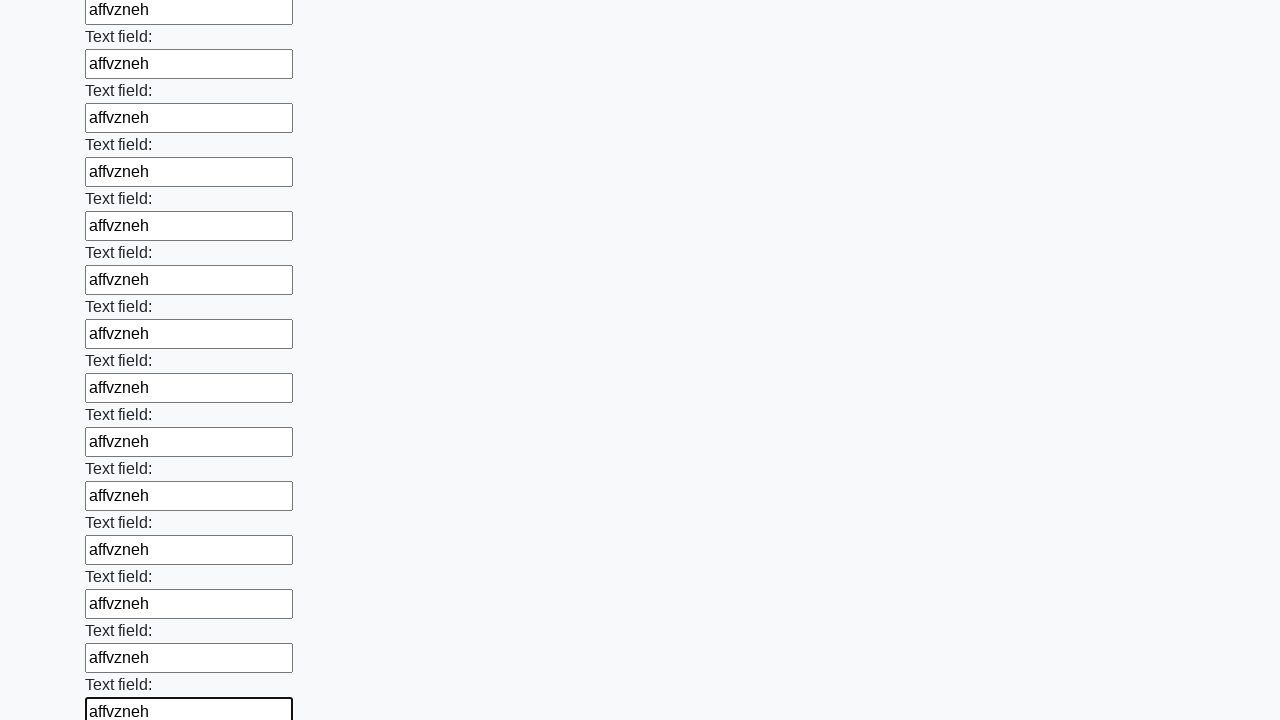

Filled text input field 88 of 100 with 'affvzneh' on input[type=text] >> nth=87
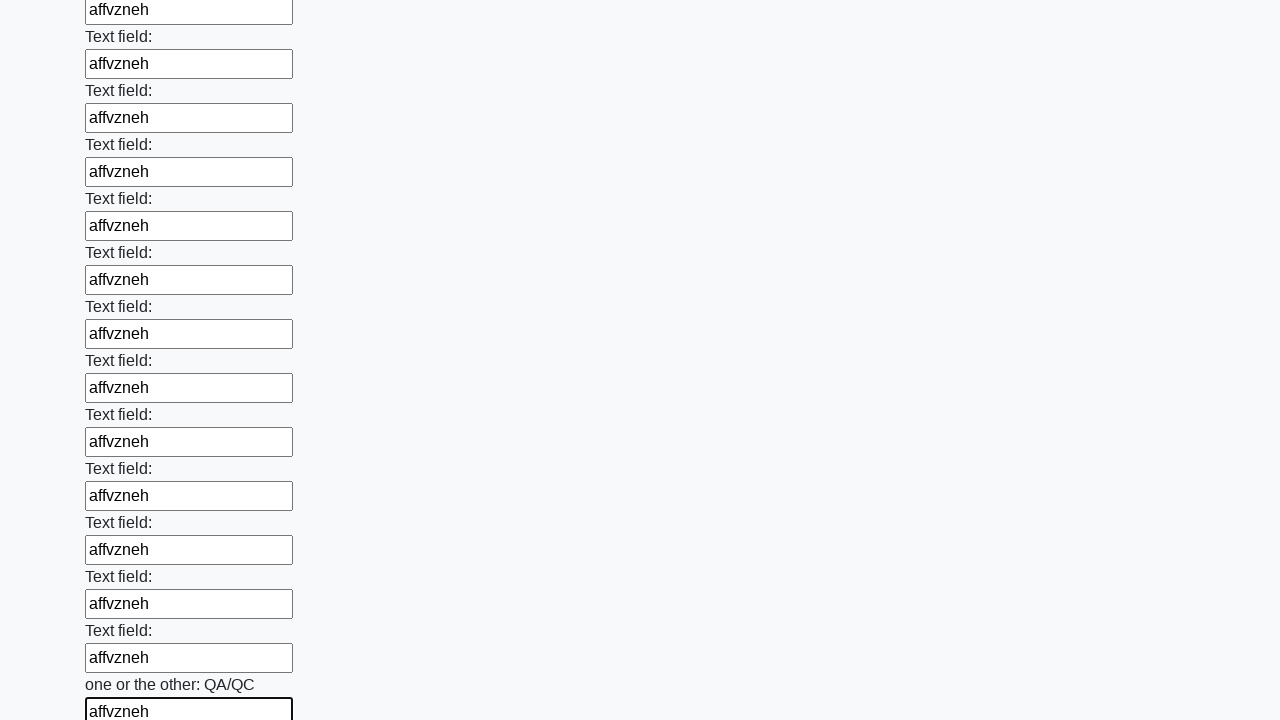

Filled text input field 89 of 100 with 'affvzneh' on input[type=text] >> nth=88
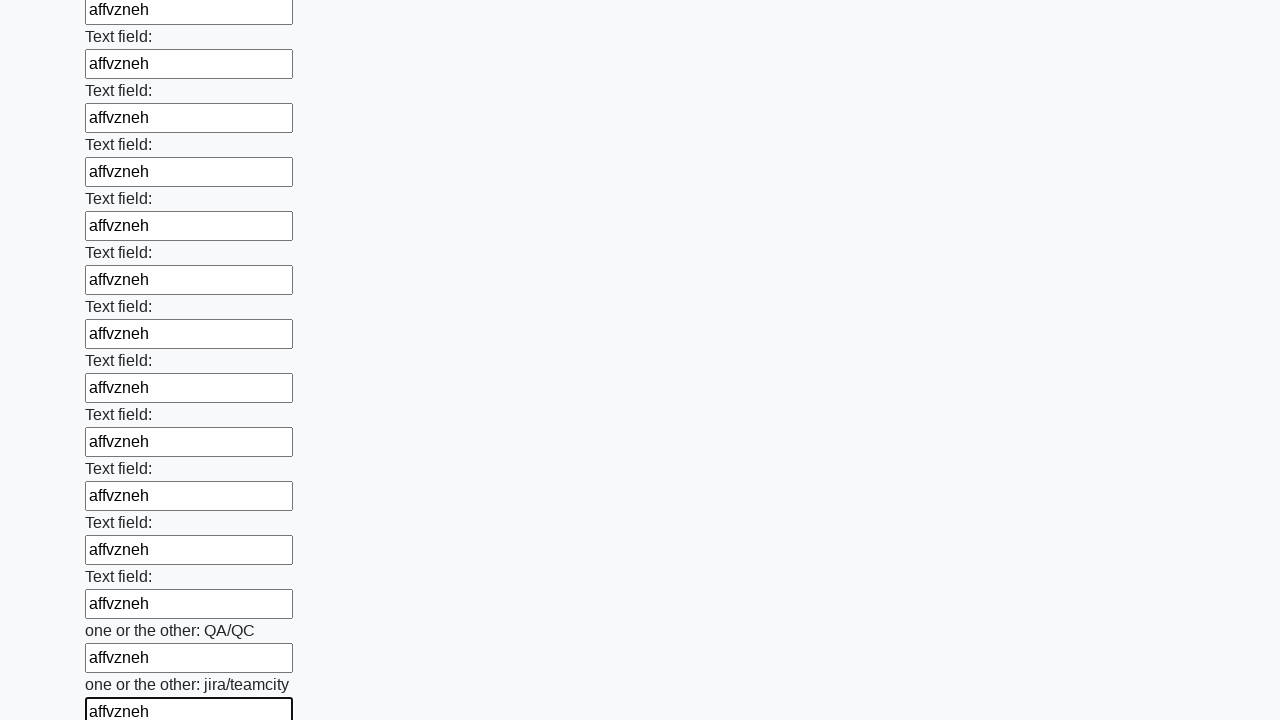

Filled text input field 90 of 100 with 'affvzneh' on input[type=text] >> nth=89
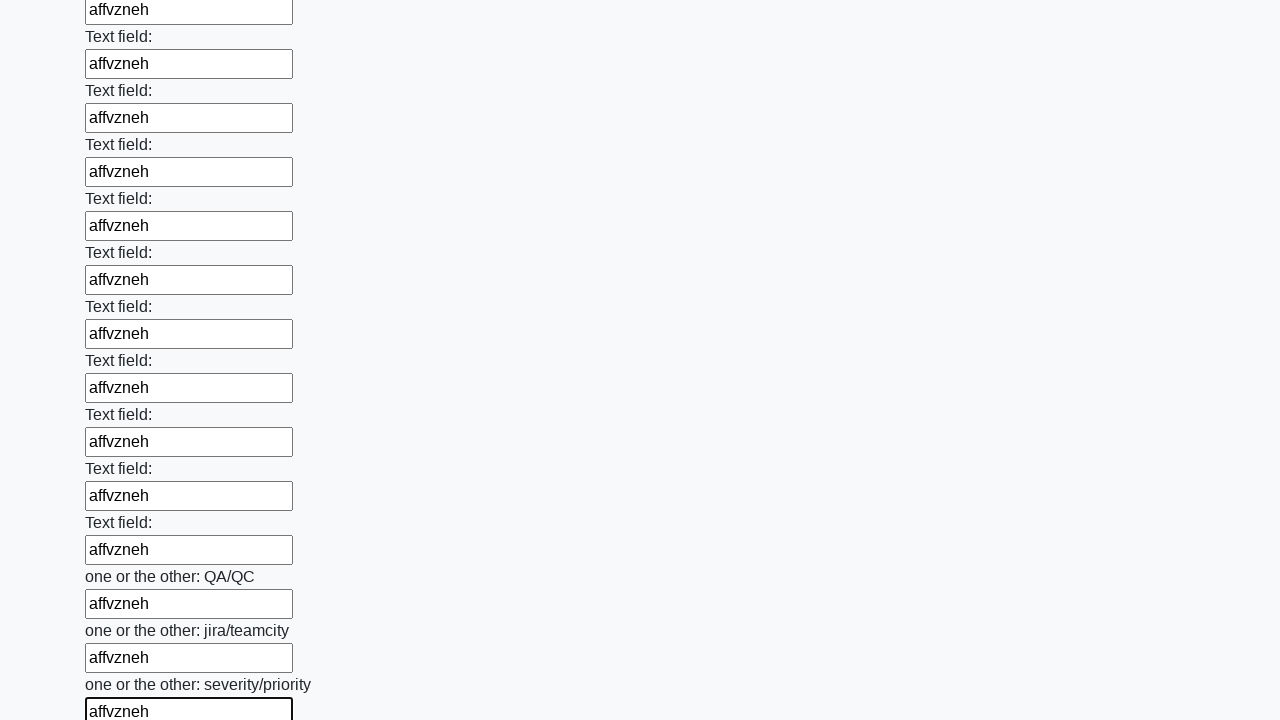

Filled text input field 91 of 100 with 'affvzneh' on input[type=text] >> nth=90
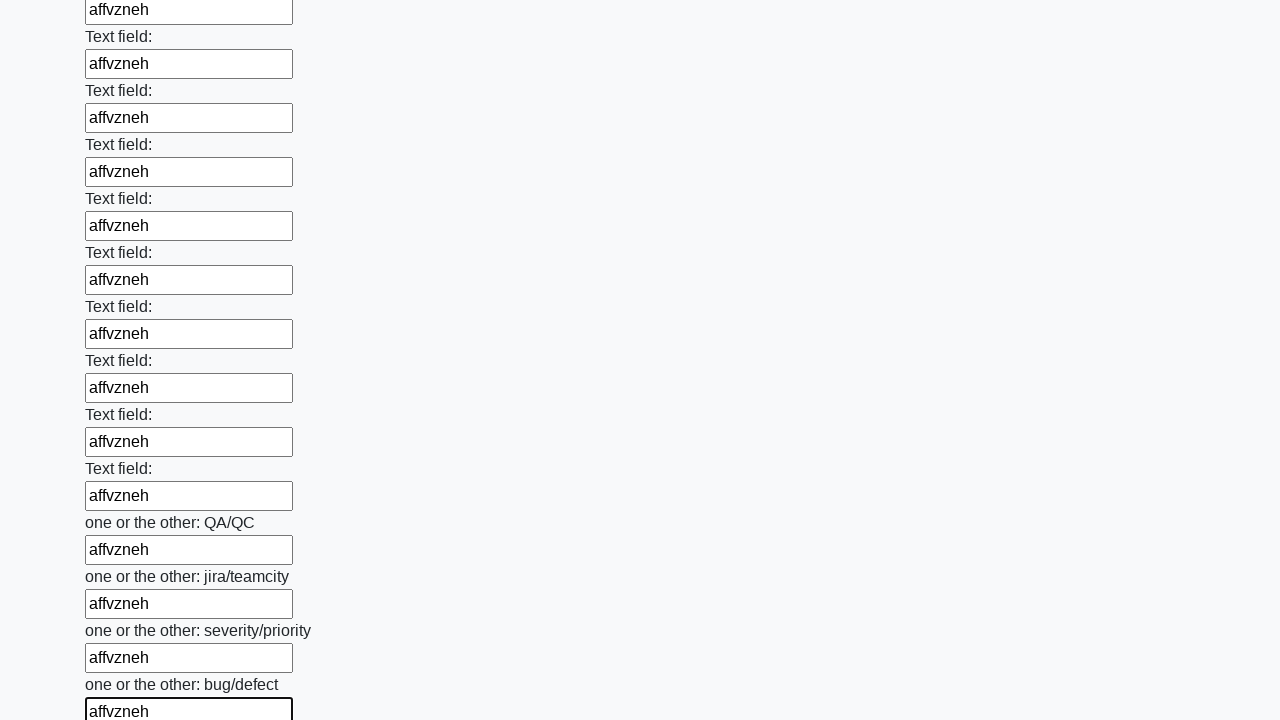

Filled text input field 92 of 100 with 'affvzneh' on input[type=text] >> nth=91
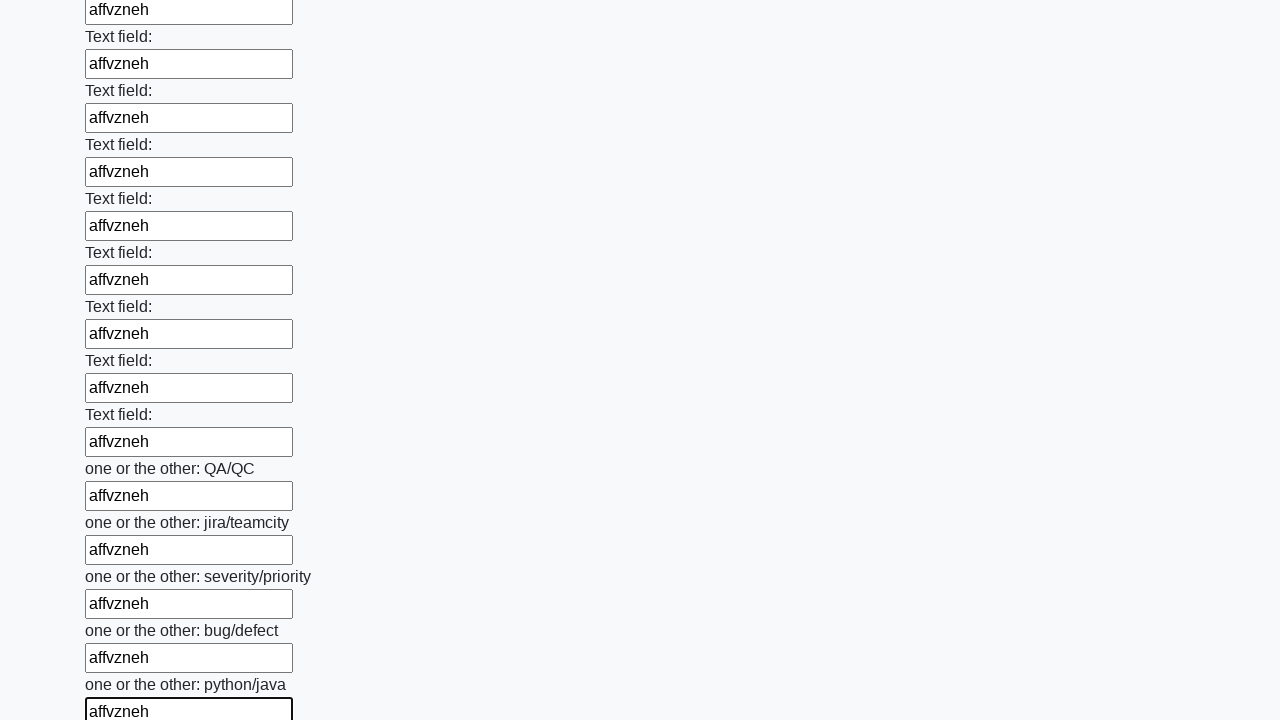

Filled text input field 93 of 100 with 'affvzneh' on input[type=text] >> nth=92
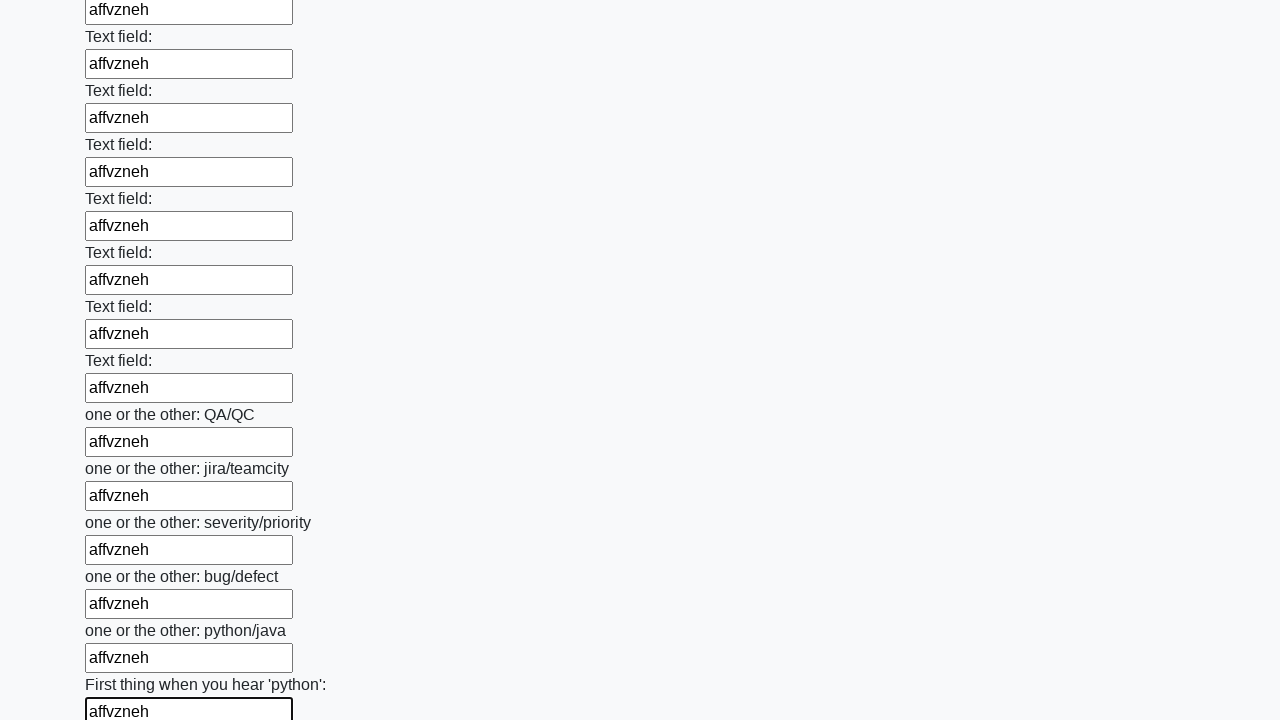

Filled text input field 94 of 100 with 'affvzneh' on input[type=text] >> nth=93
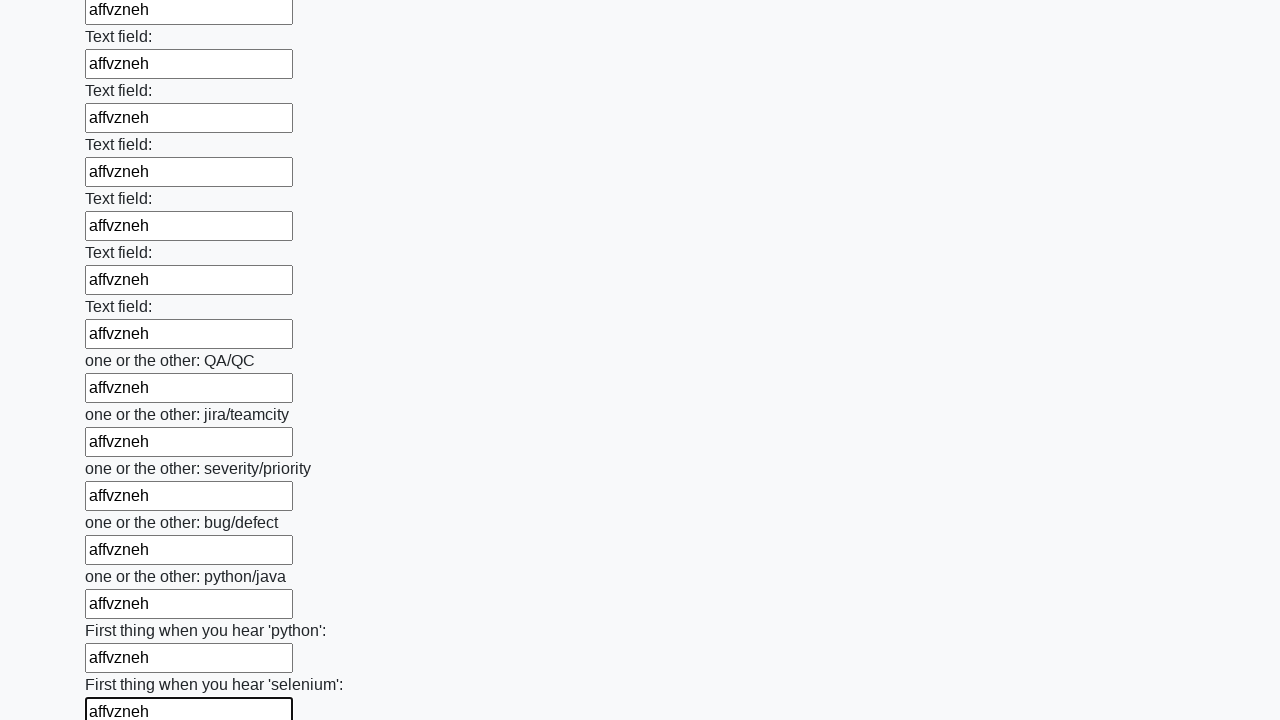

Filled text input field 95 of 100 with 'affvzneh' on input[type=text] >> nth=94
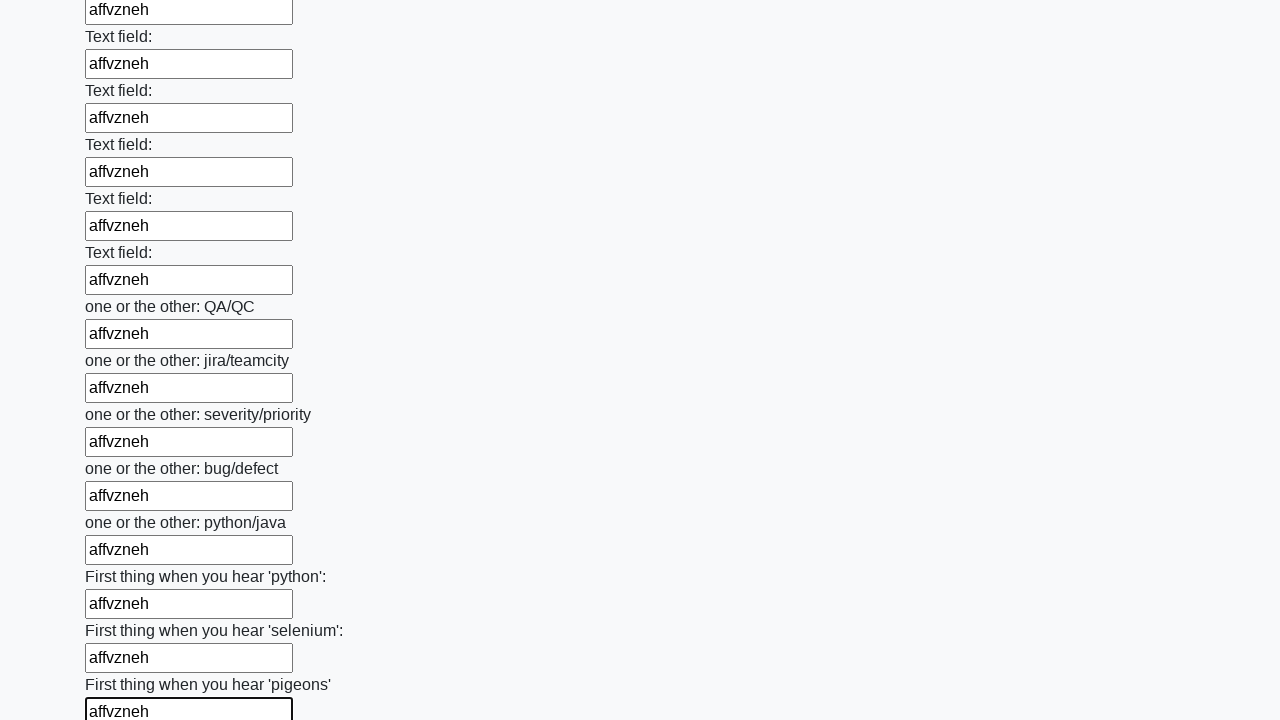

Filled text input field 96 of 100 with 'affvzneh' on input[type=text] >> nth=95
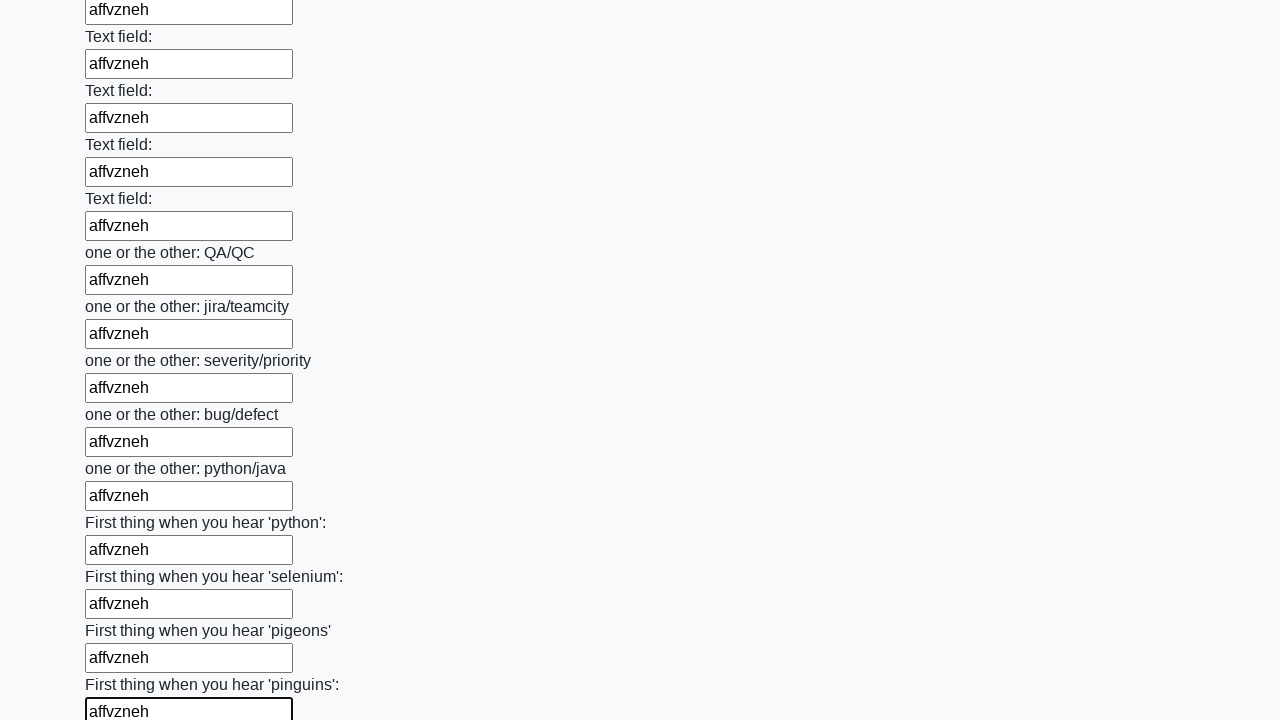

Filled text input field 97 of 100 with 'affvzneh' on input[type=text] >> nth=96
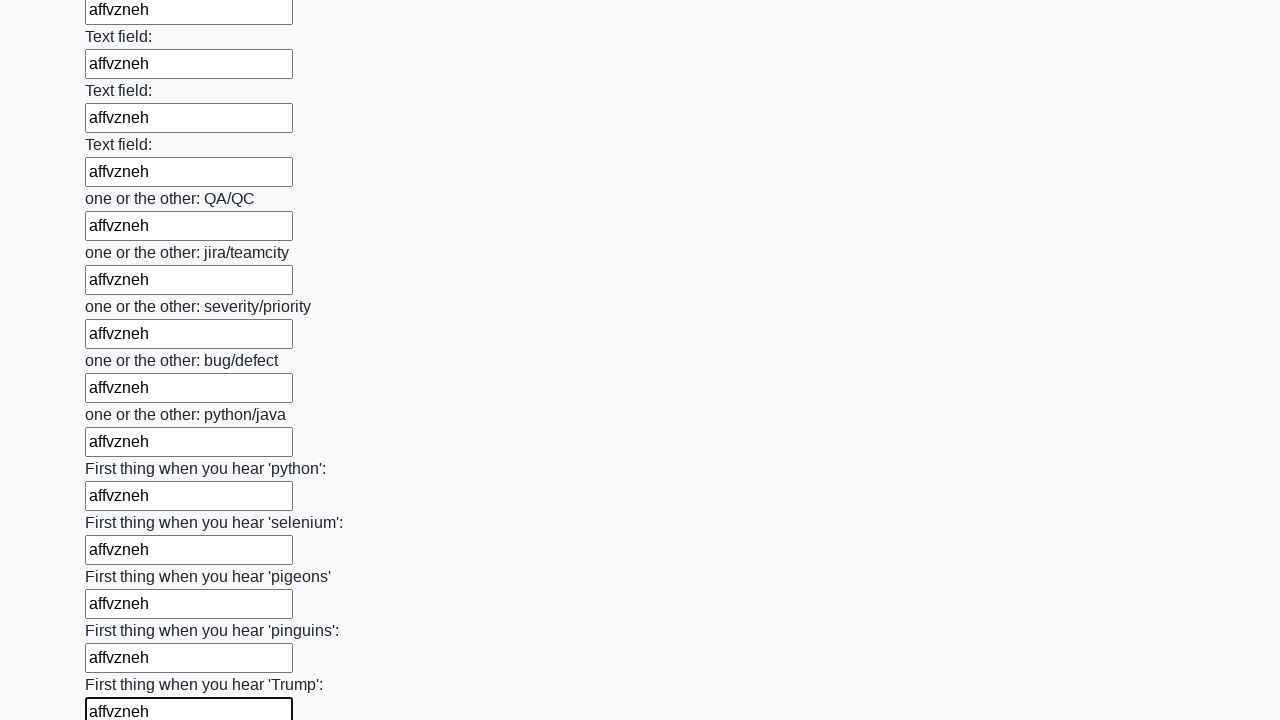

Filled text input field 98 of 100 with 'affvzneh' on input[type=text] >> nth=97
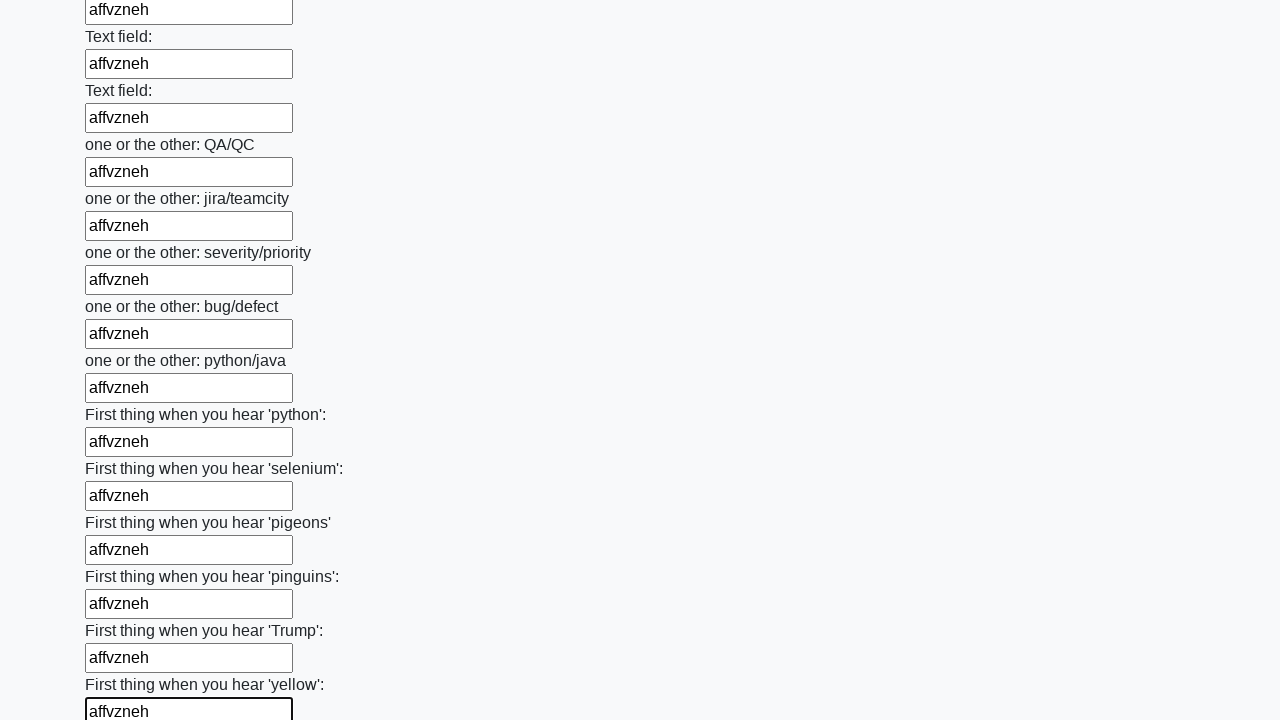

Filled text input field 99 of 100 with 'affvzneh' on input[type=text] >> nth=98
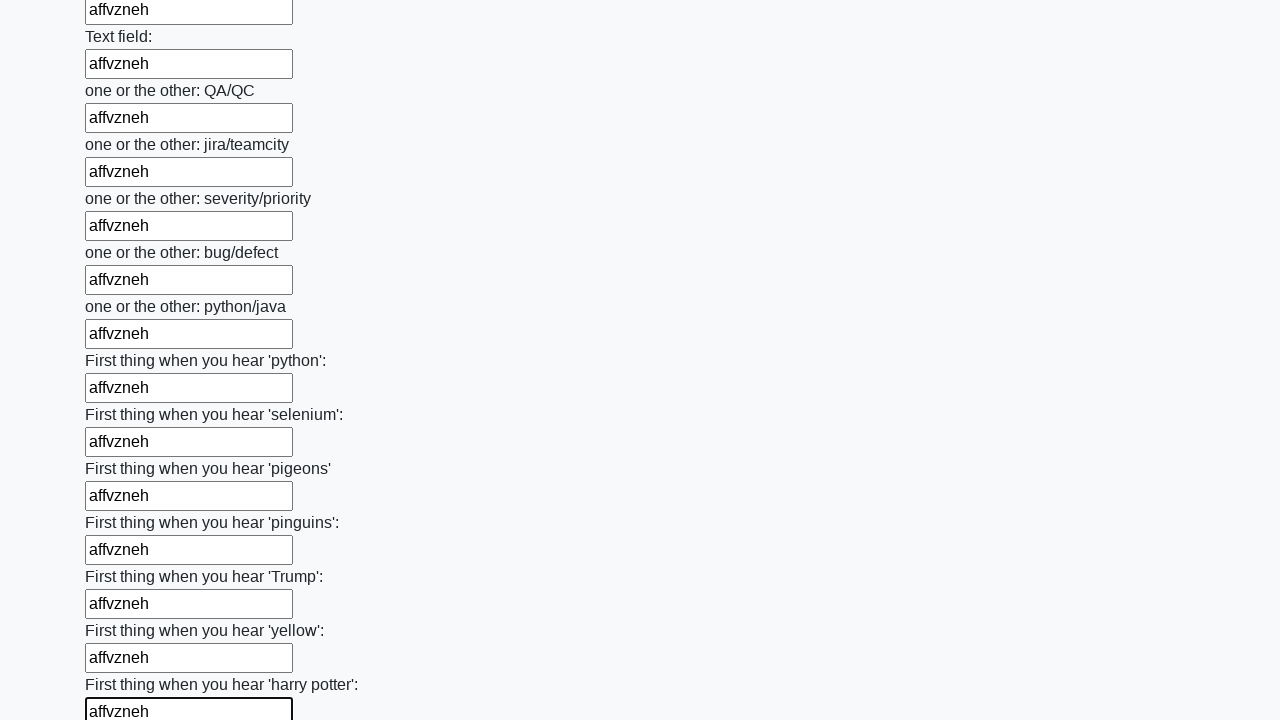

Filled text input field 100 of 100 with 'affvzneh' on input[type=text] >> nth=99
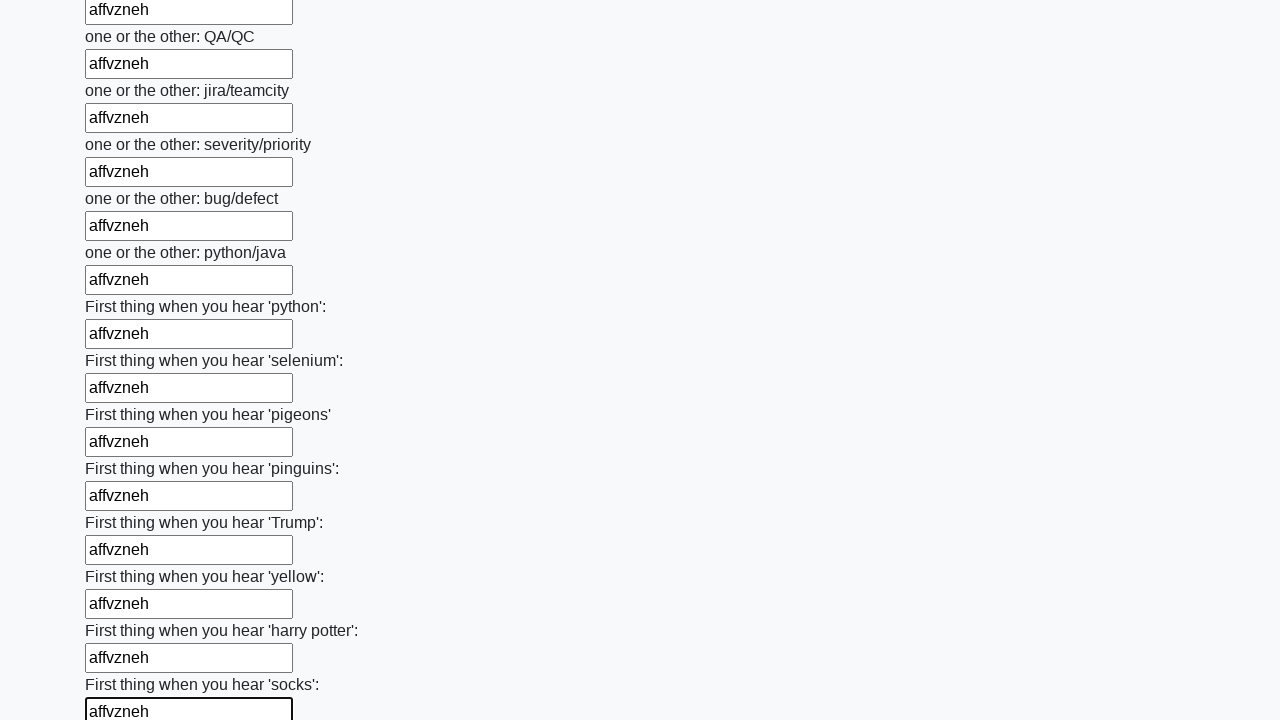

Clicked the form submit button at (123, 611) on button.btn
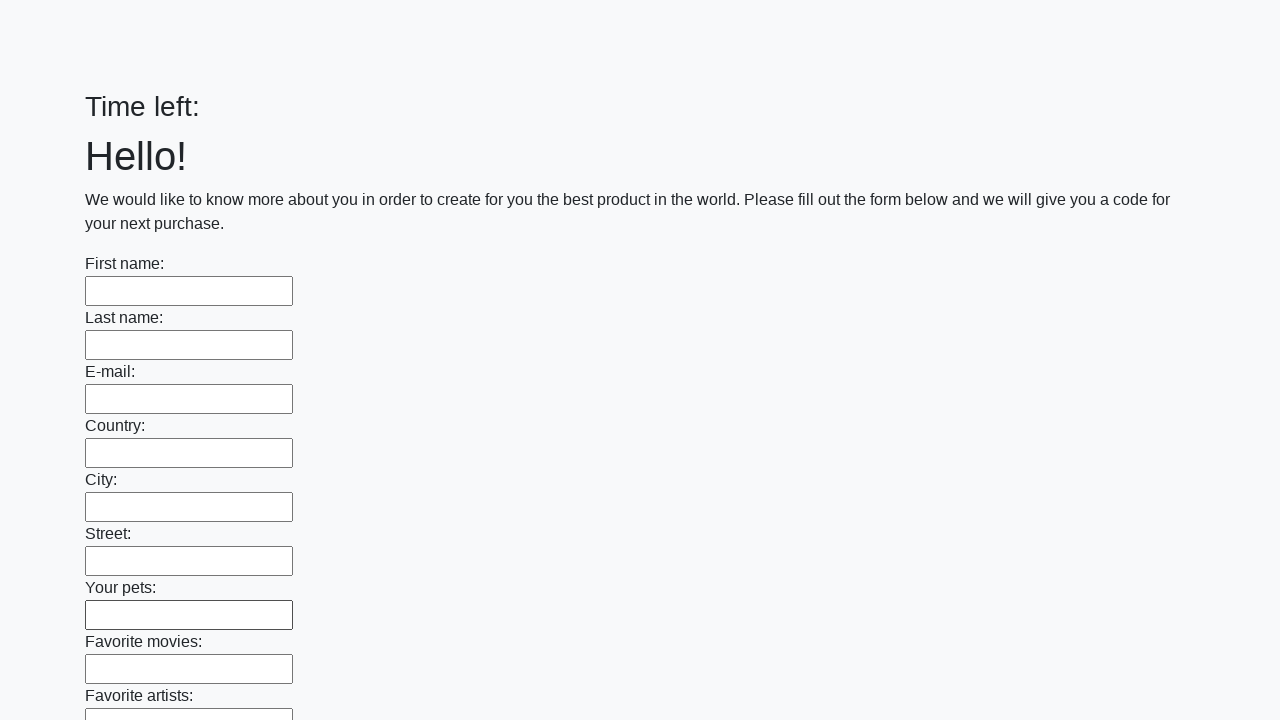

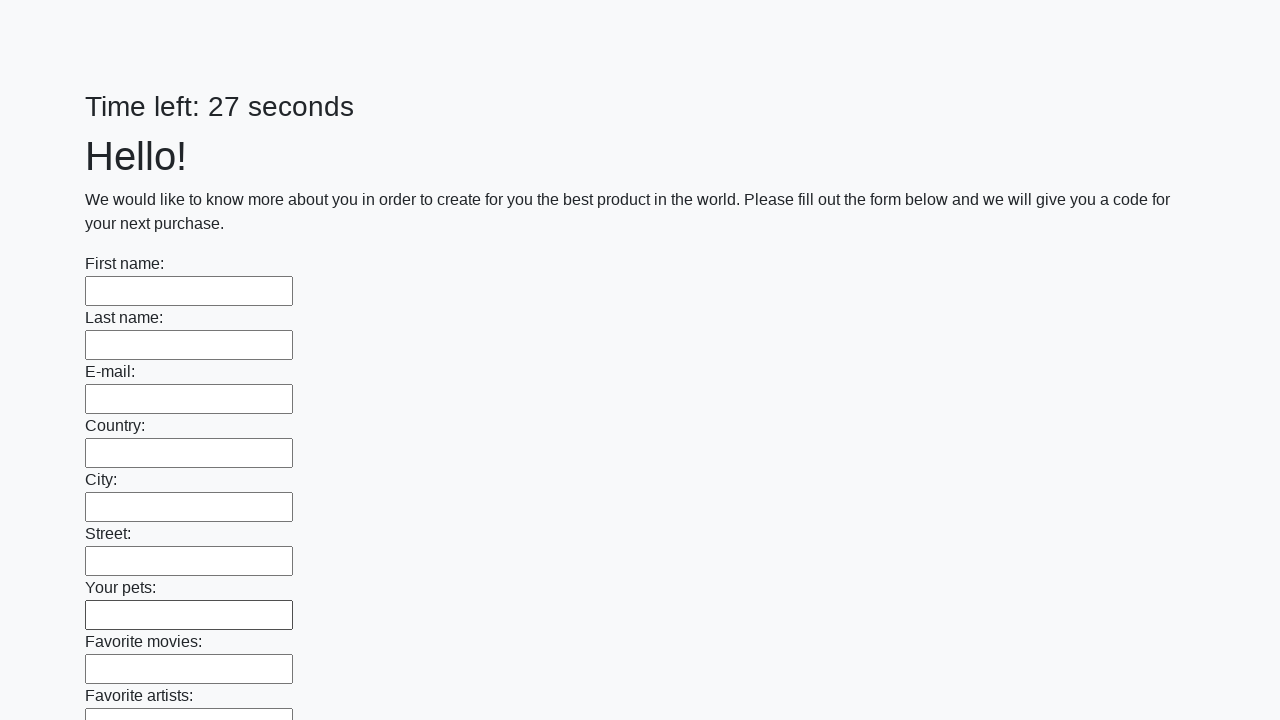